Fills all input fields in a large form with text and submits the form

Starting URL: http://suninjuly.github.io/huge_form.html

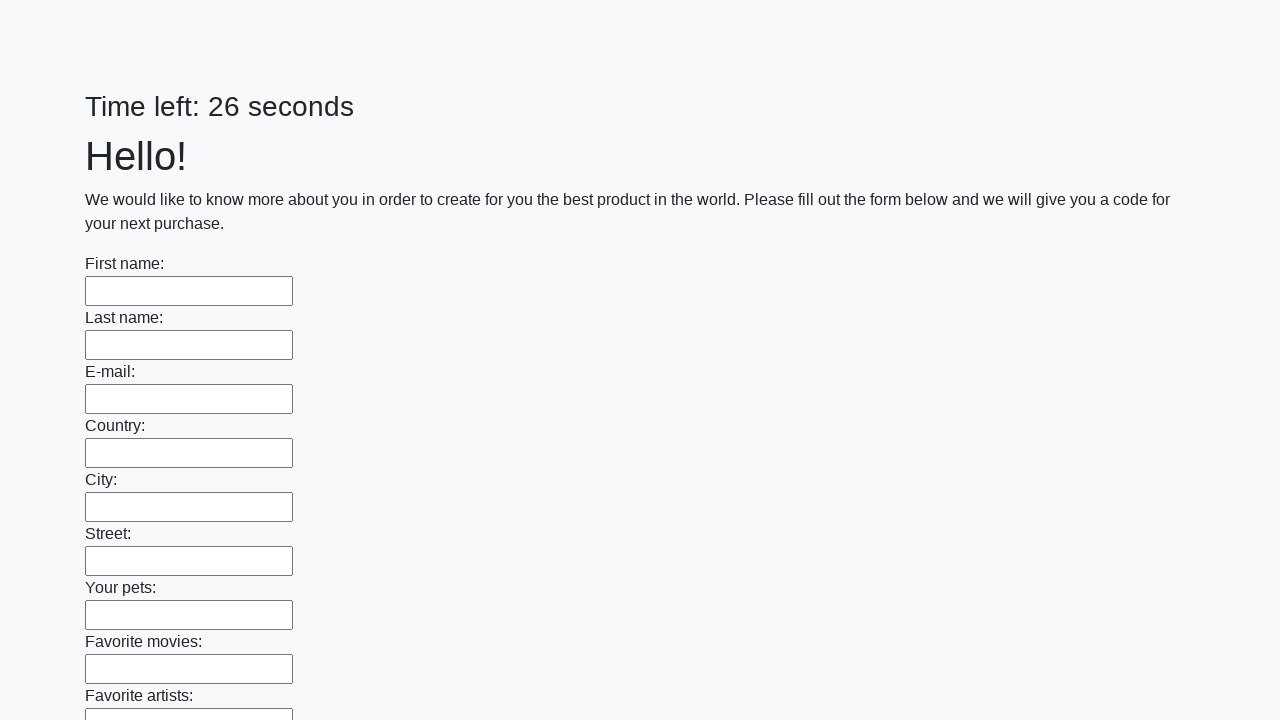

Located all input fields in the huge form
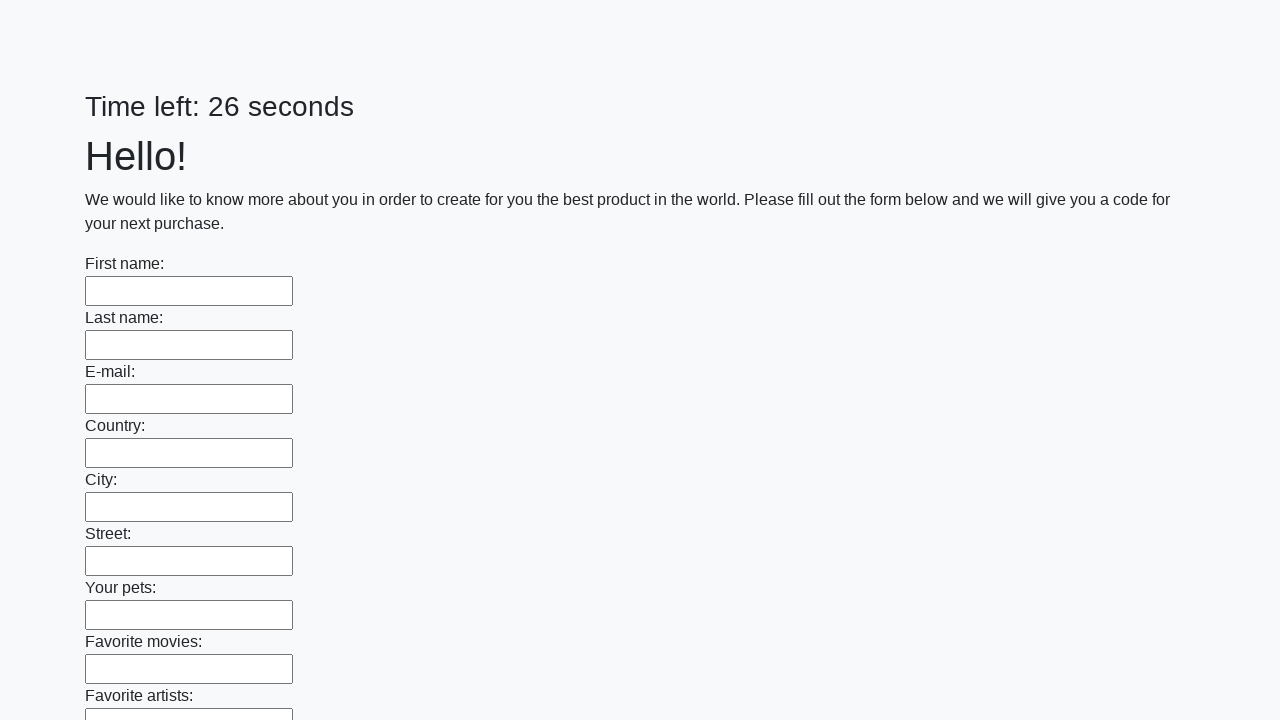

Filled an input field with 'yes' on input >> nth=0
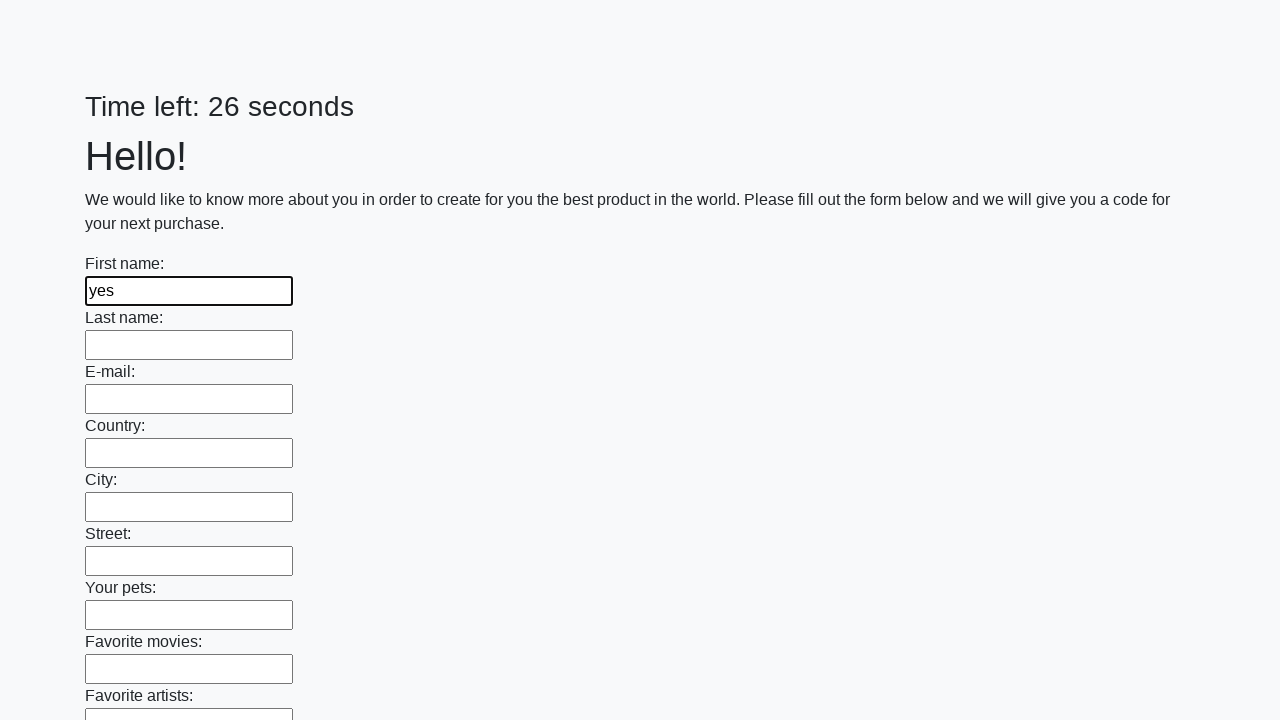

Filled an input field with 'yes' on input >> nth=1
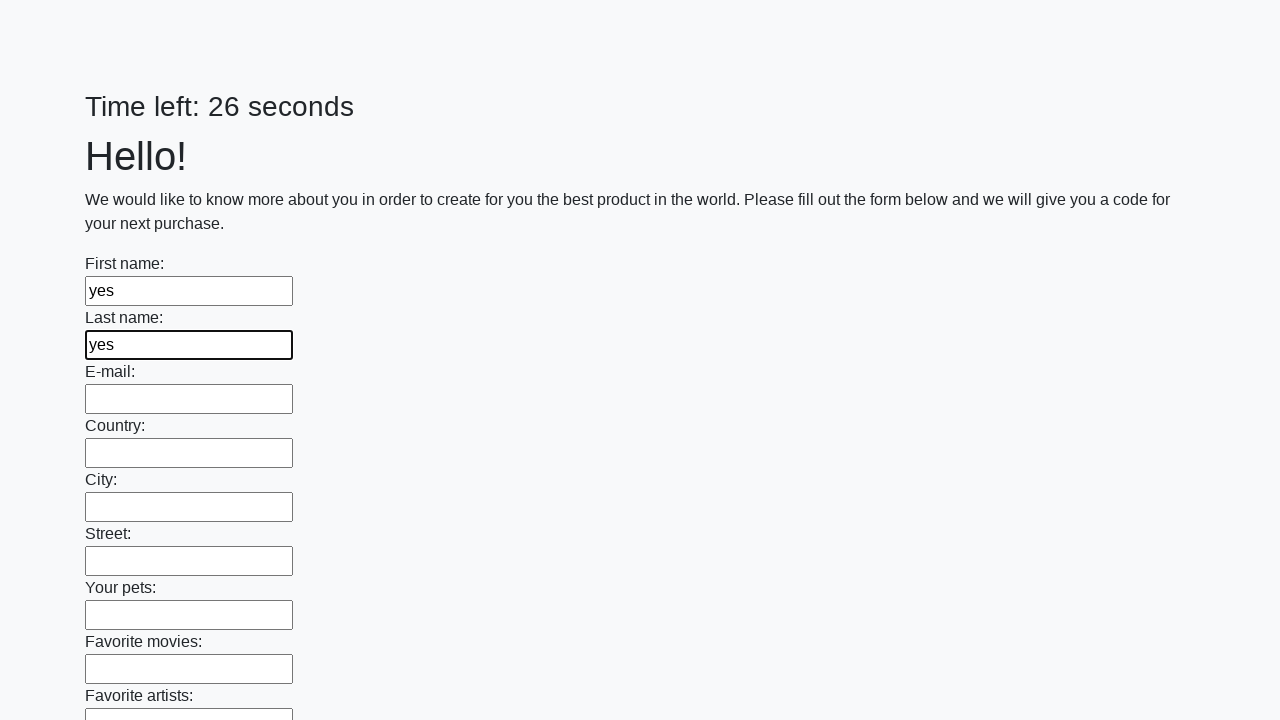

Filled an input field with 'yes' on input >> nth=2
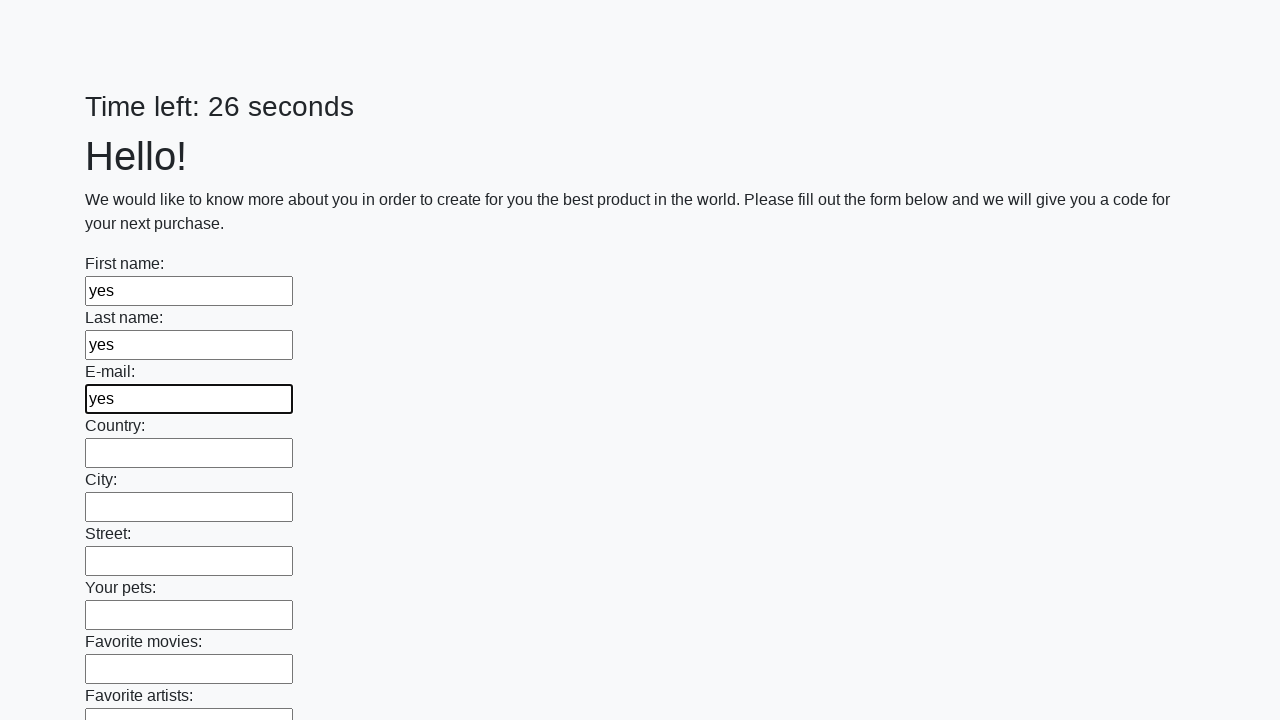

Filled an input field with 'yes' on input >> nth=3
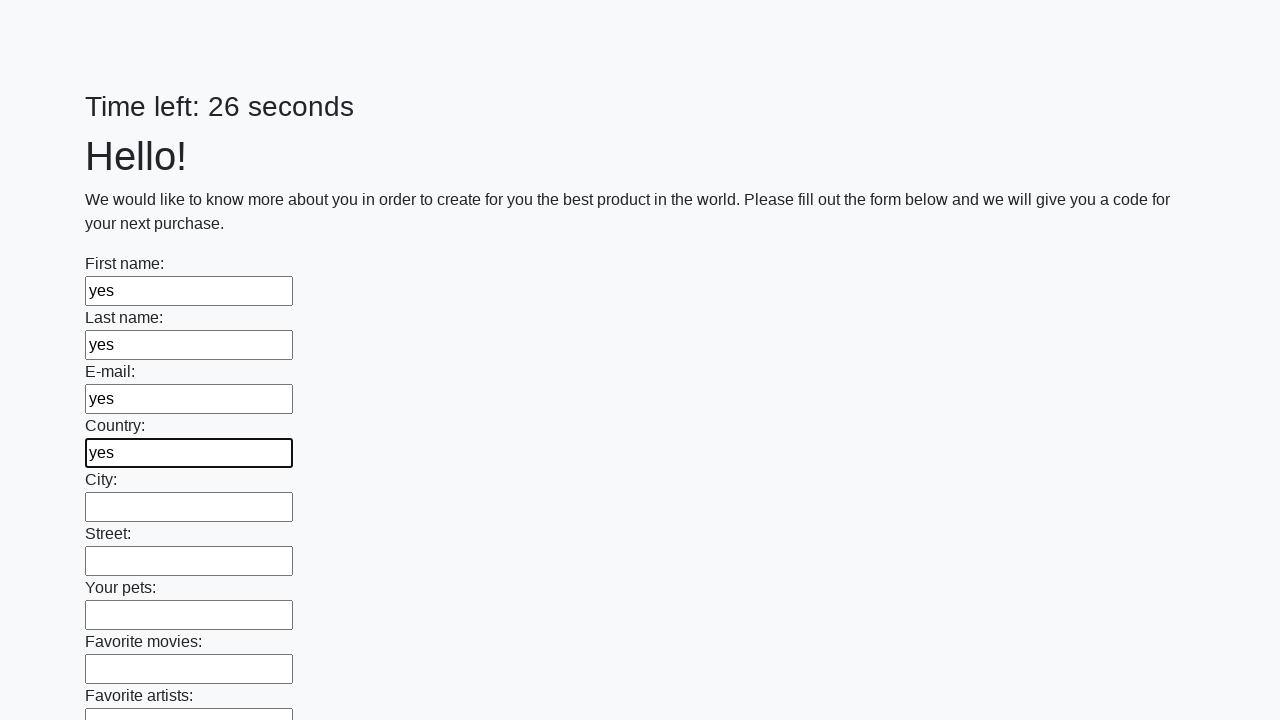

Filled an input field with 'yes' on input >> nth=4
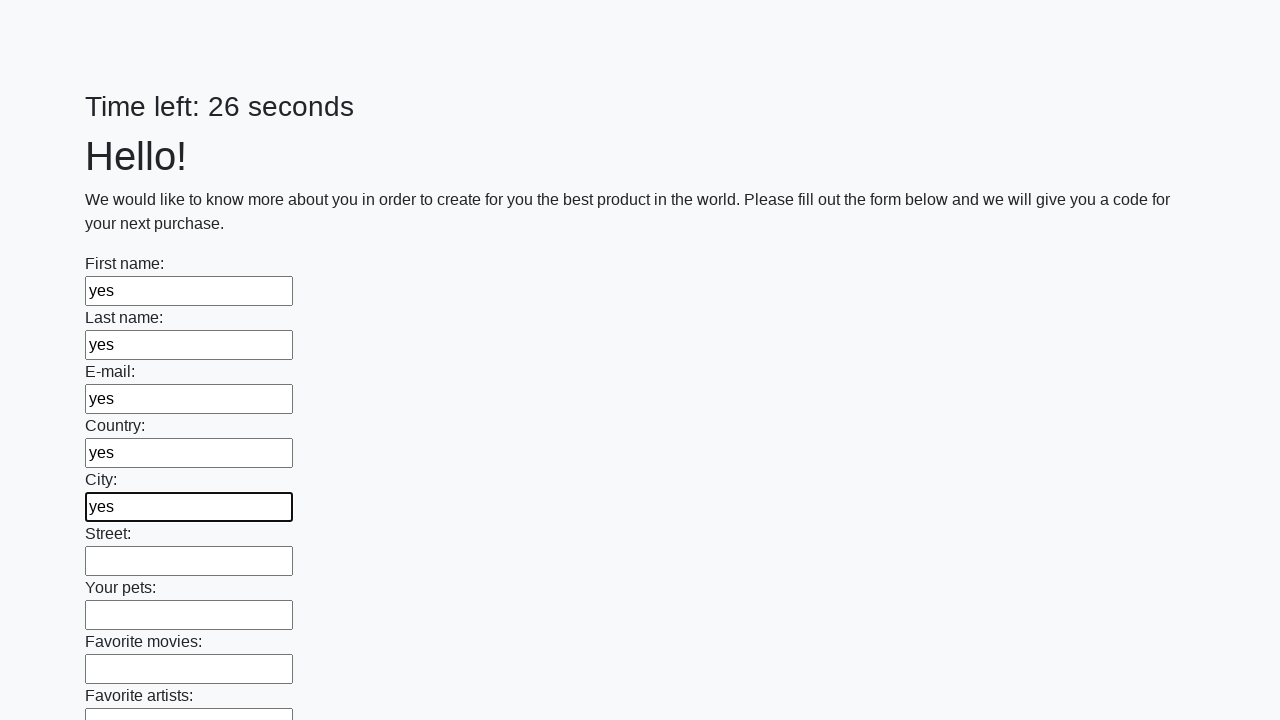

Filled an input field with 'yes' on input >> nth=5
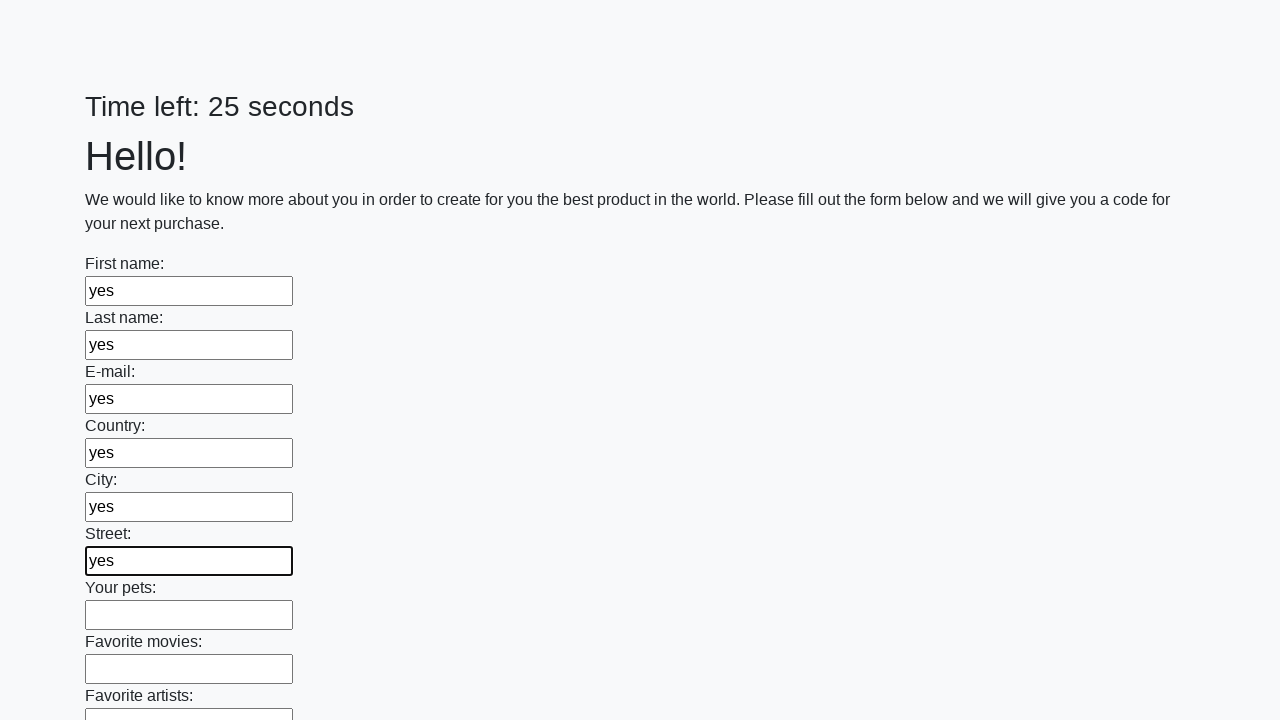

Filled an input field with 'yes' on input >> nth=6
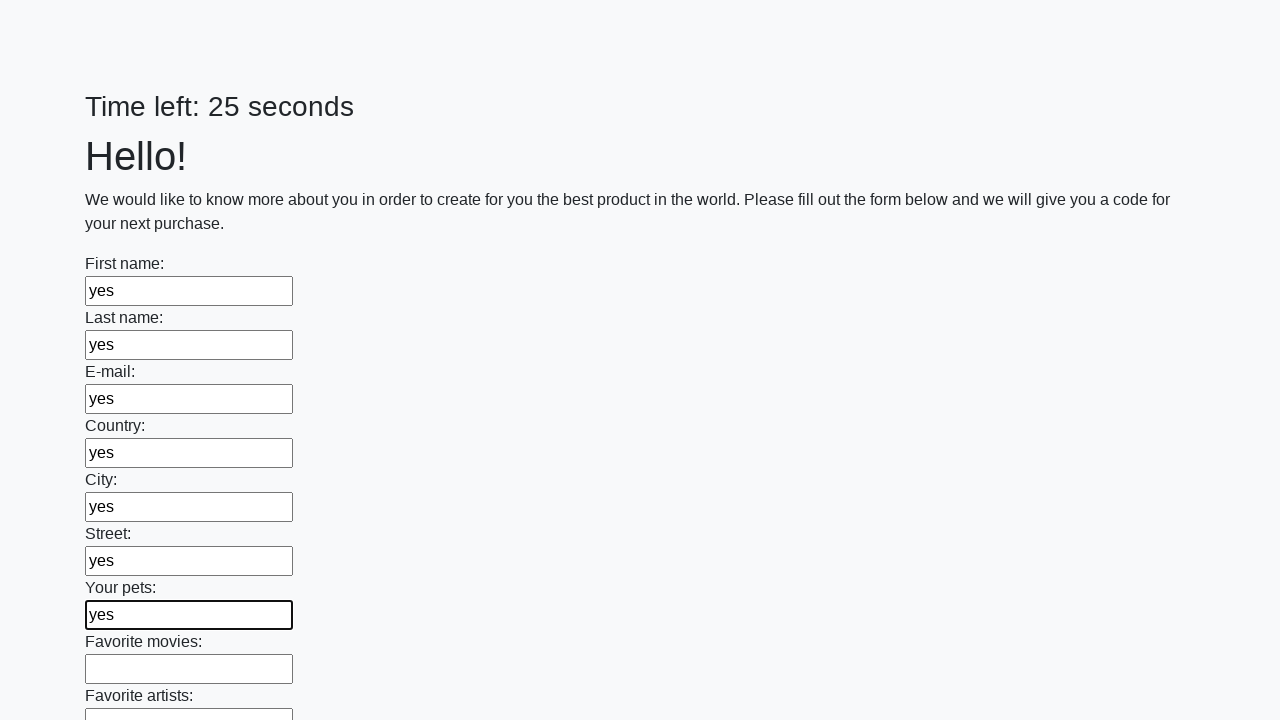

Filled an input field with 'yes' on input >> nth=7
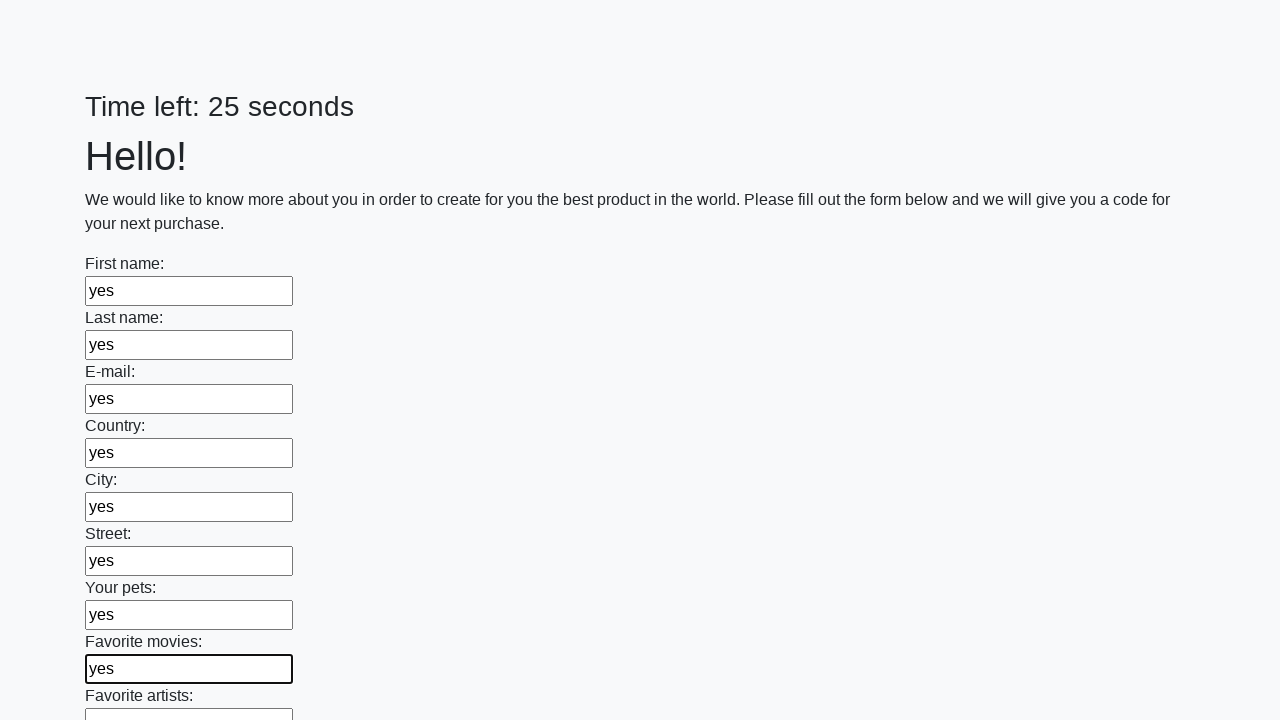

Filled an input field with 'yes' on input >> nth=8
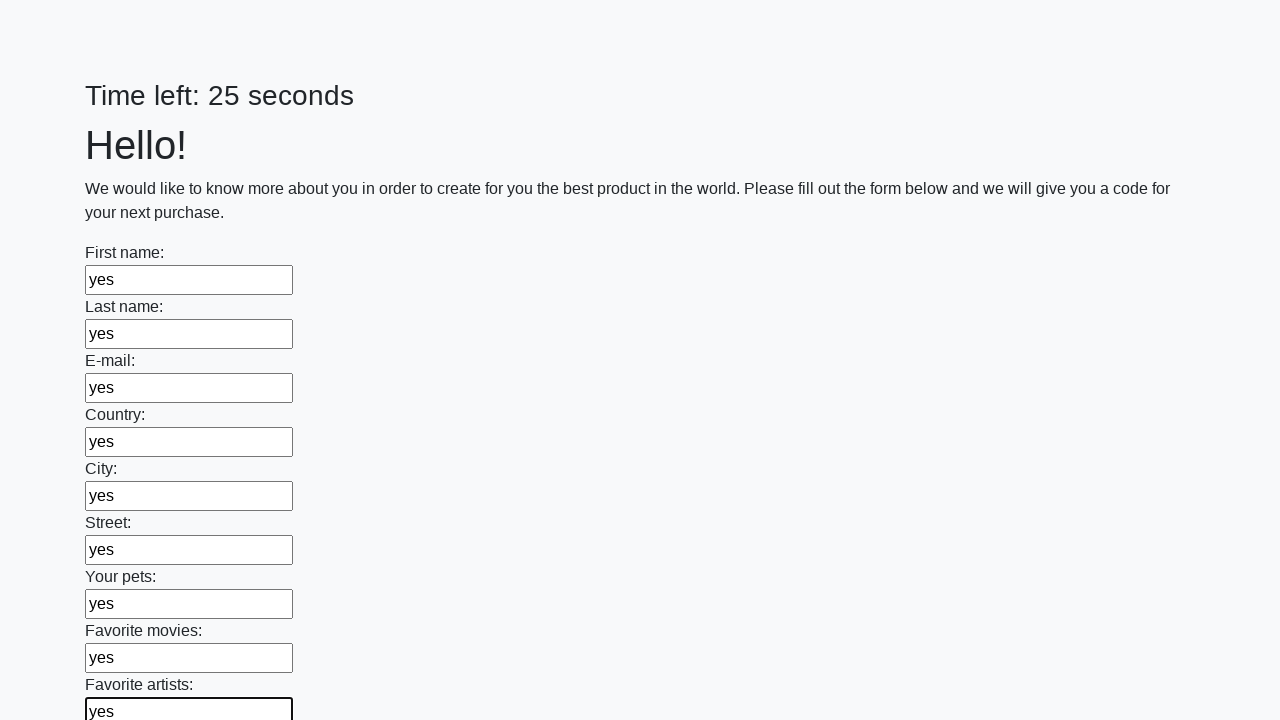

Filled an input field with 'yes' on input >> nth=9
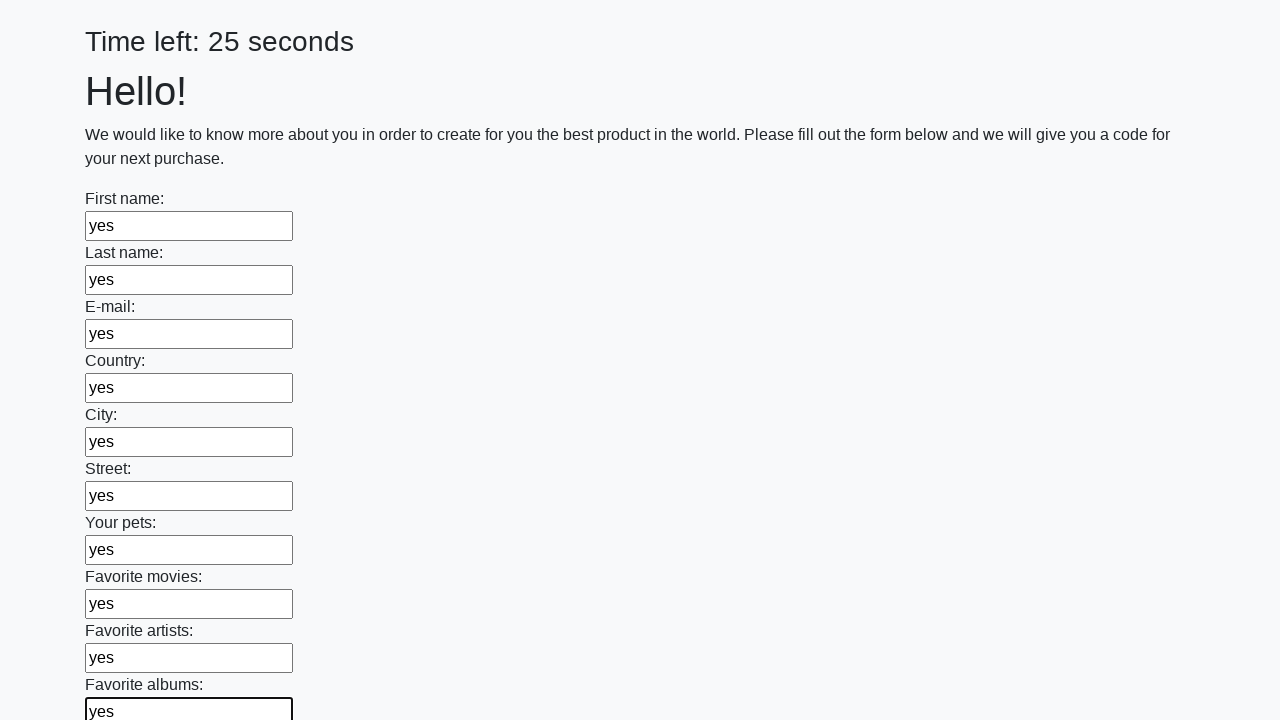

Filled an input field with 'yes' on input >> nth=10
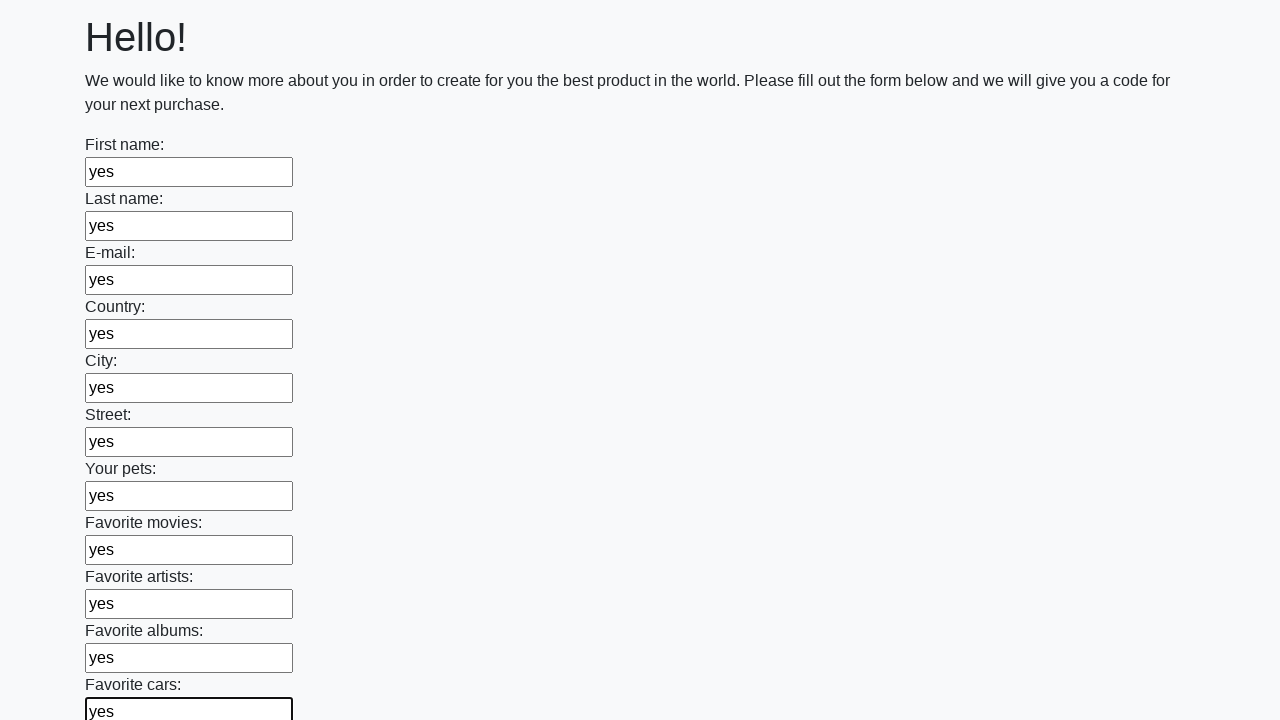

Filled an input field with 'yes' on input >> nth=11
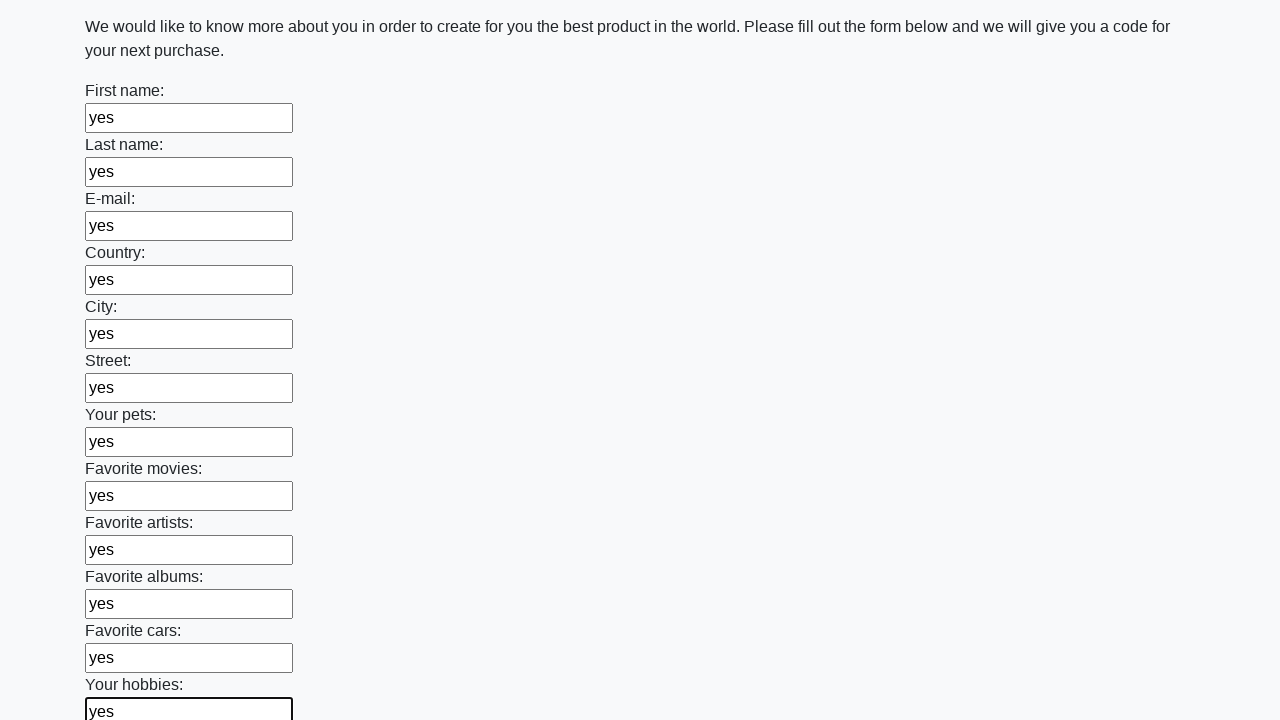

Filled an input field with 'yes' on input >> nth=12
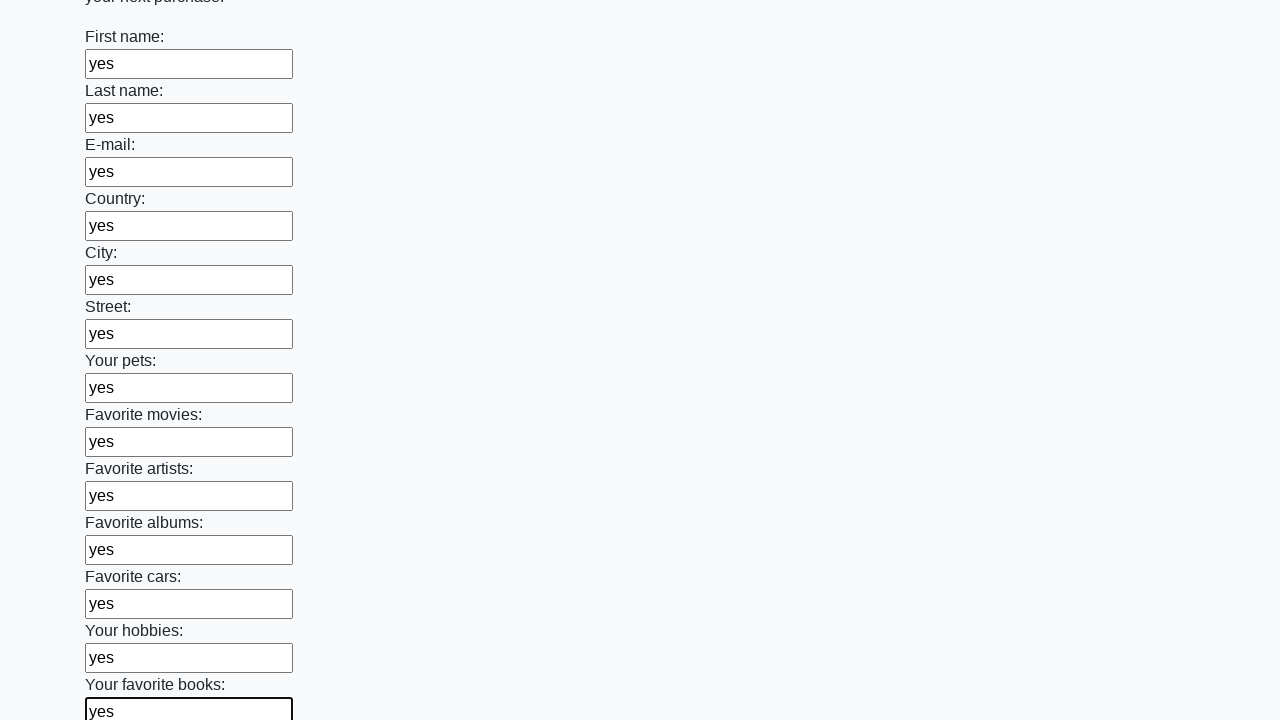

Filled an input field with 'yes' on input >> nth=13
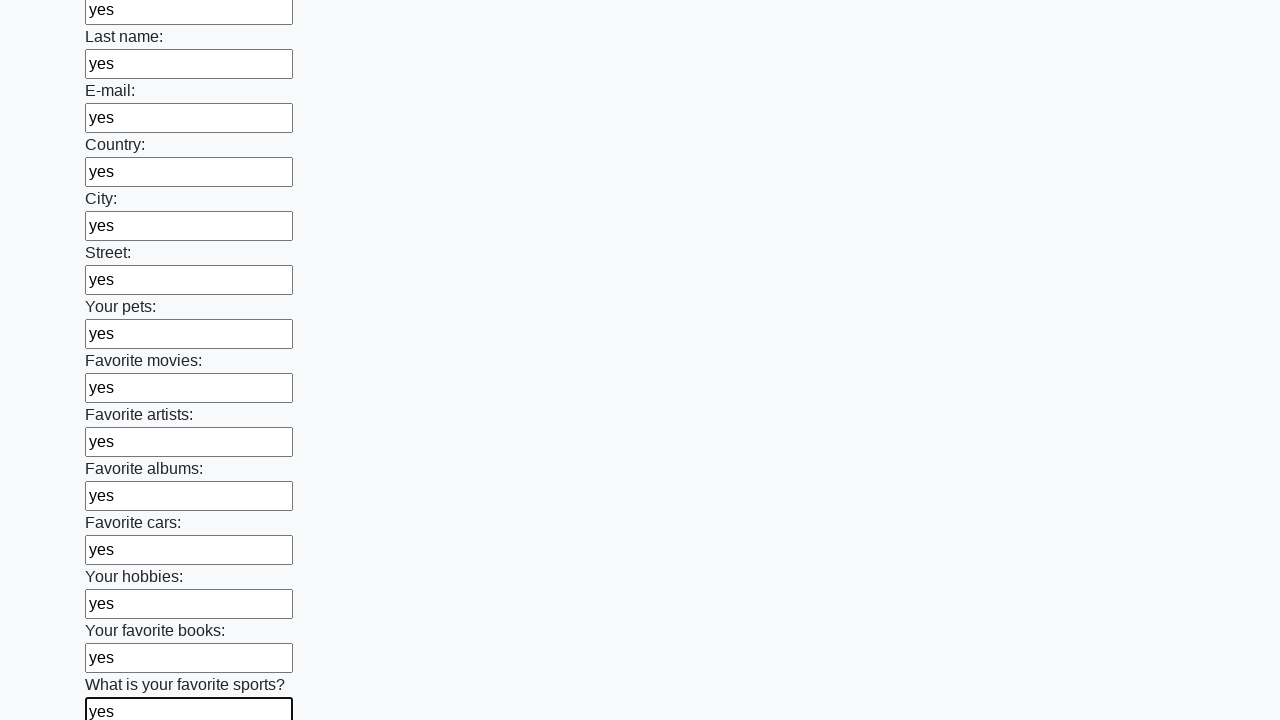

Filled an input field with 'yes' on input >> nth=14
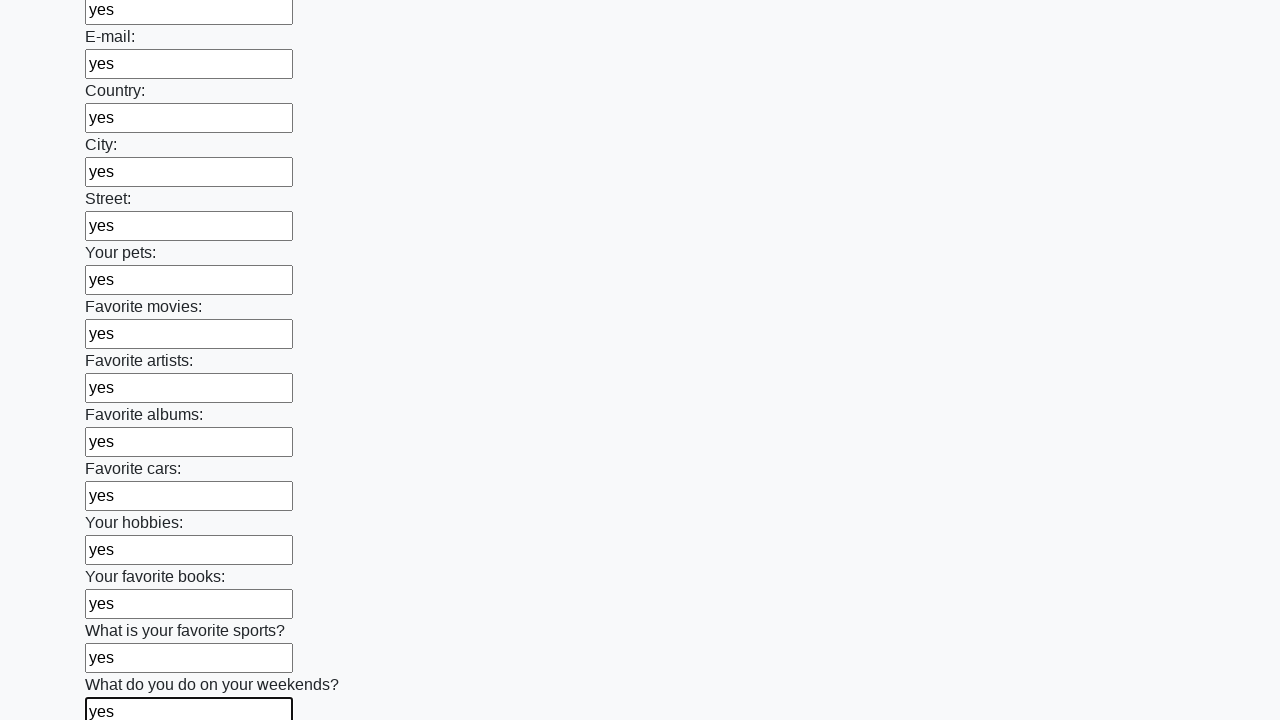

Filled an input field with 'yes' on input >> nth=15
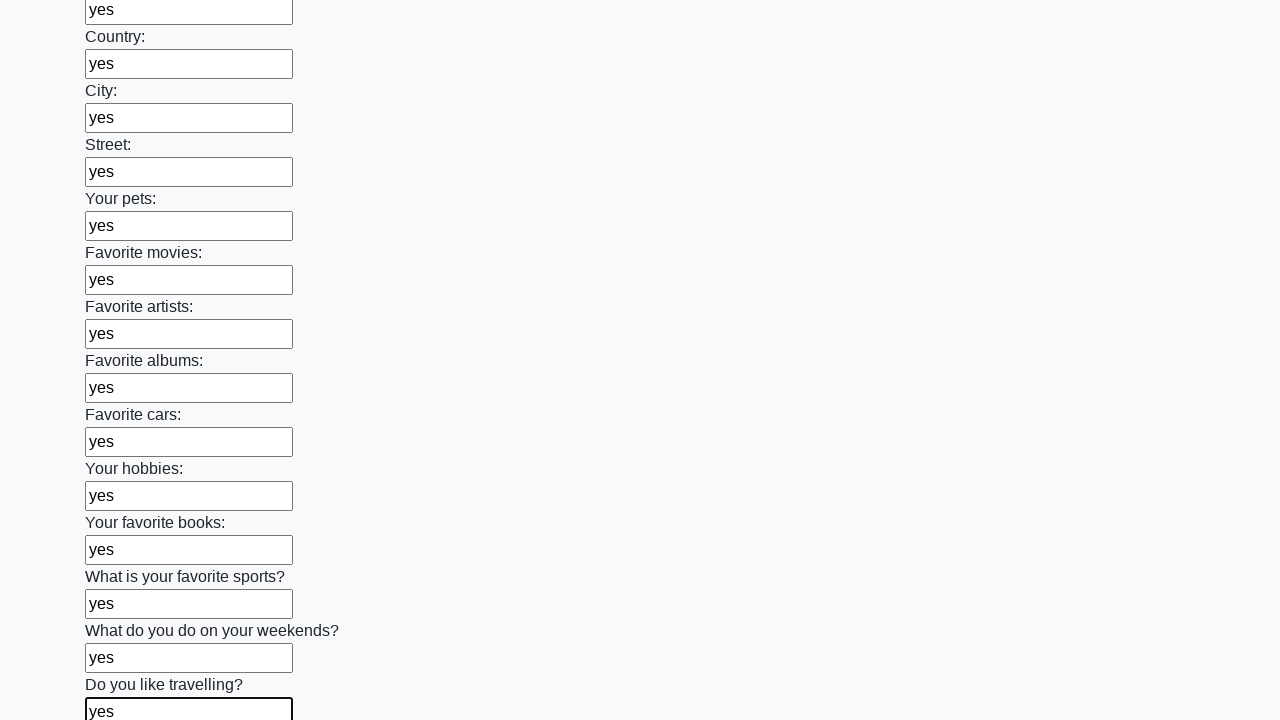

Filled an input field with 'yes' on input >> nth=16
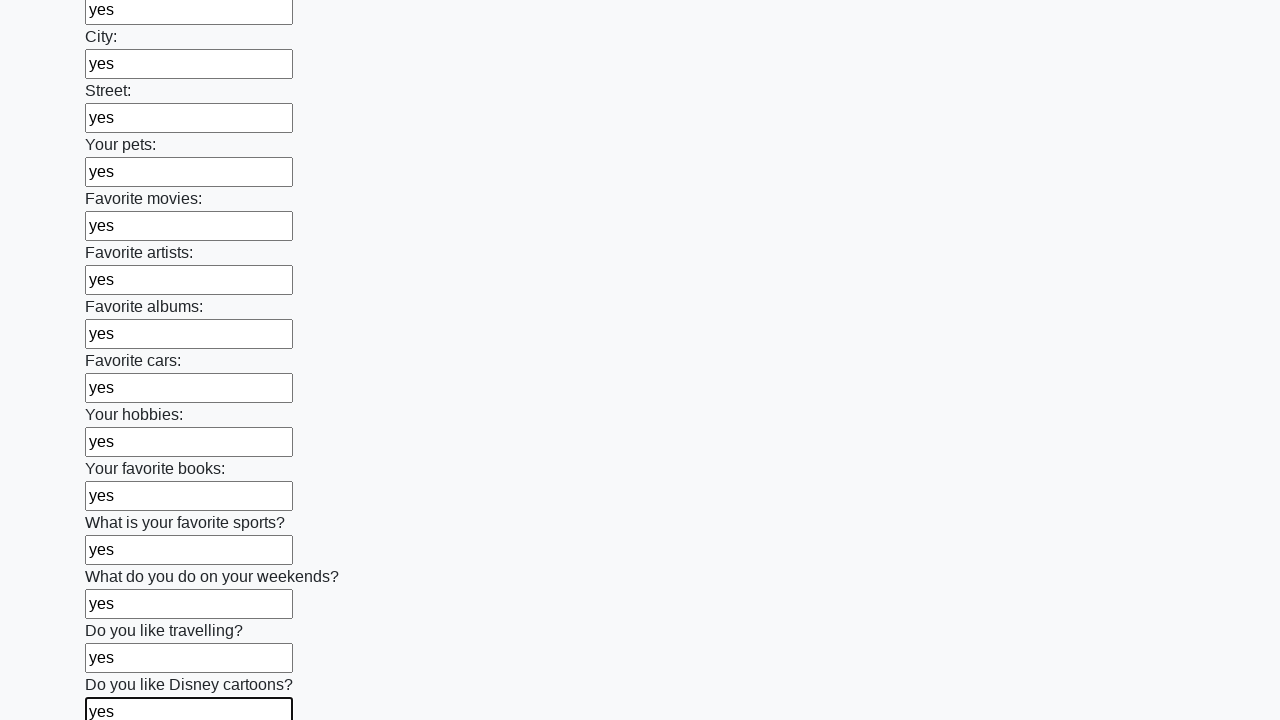

Filled an input field with 'yes' on input >> nth=17
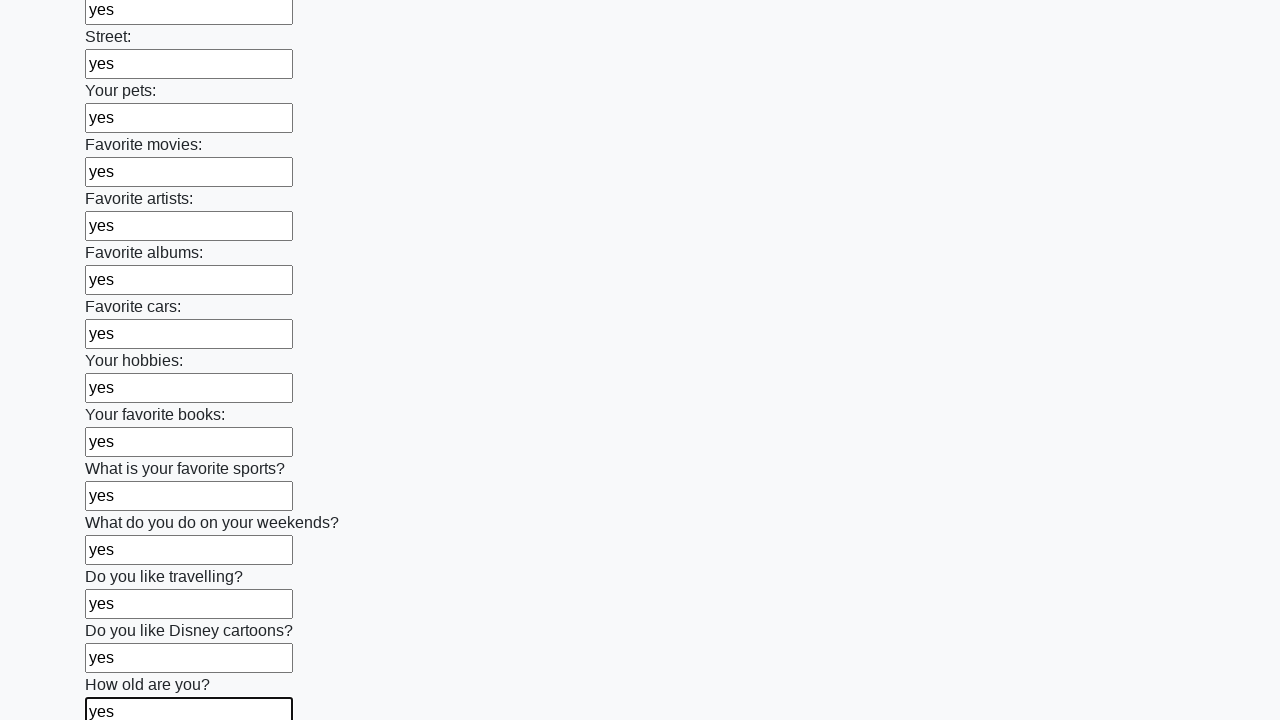

Filled an input field with 'yes' on input >> nth=18
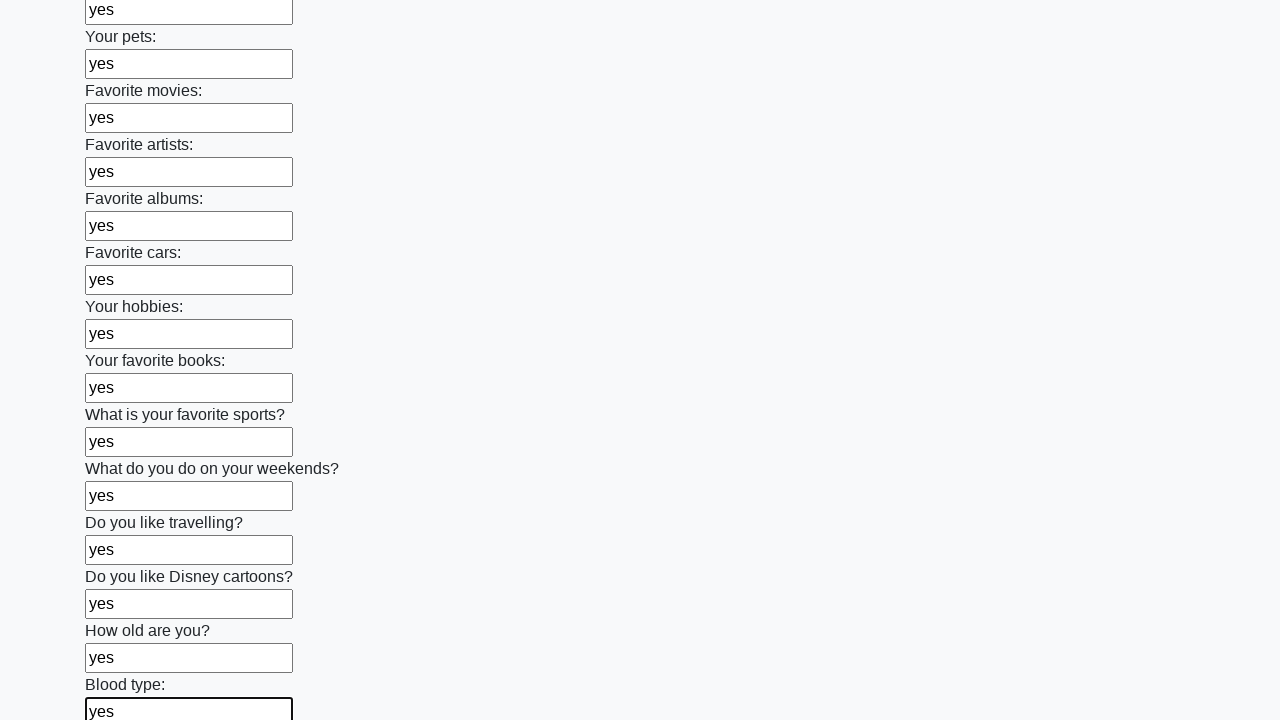

Filled an input field with 'yes' on input >> nth=19
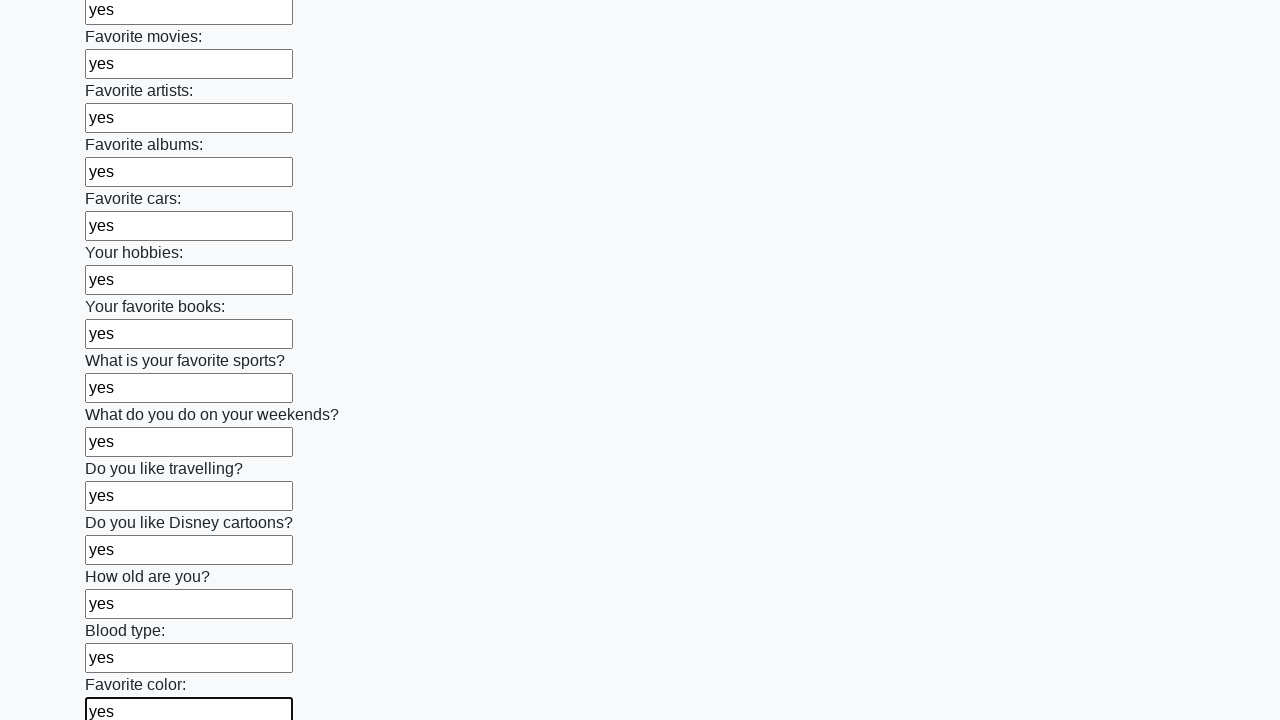

Filled an input field with 'yes' on input >> nth=20
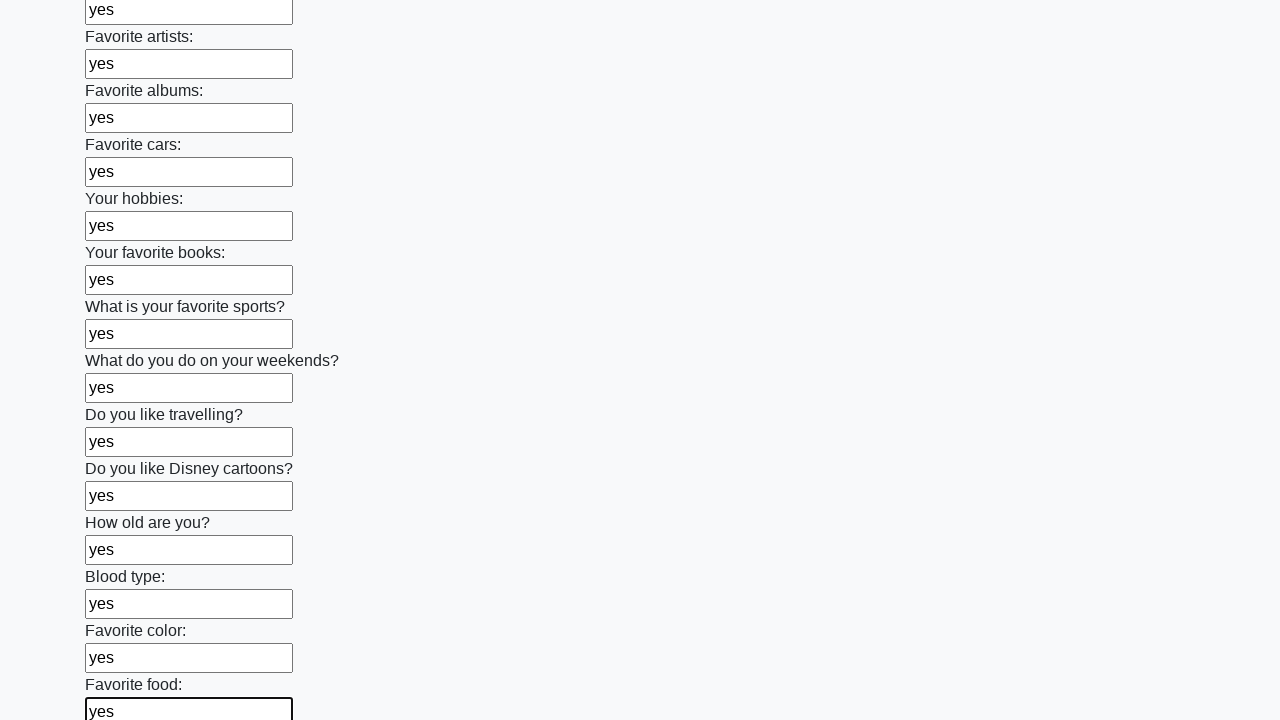

Filled an input field with 'yes' on input >> nth=21
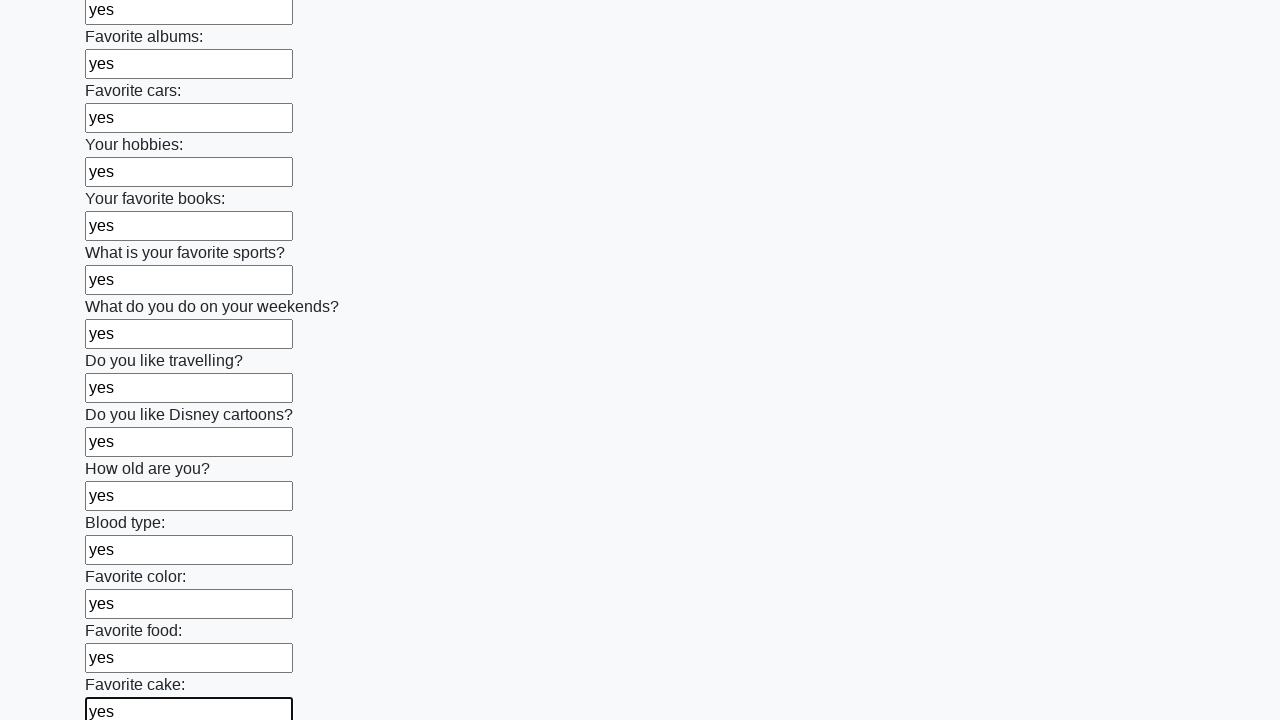

Filled an input field with 'yes' on input >> nth=22
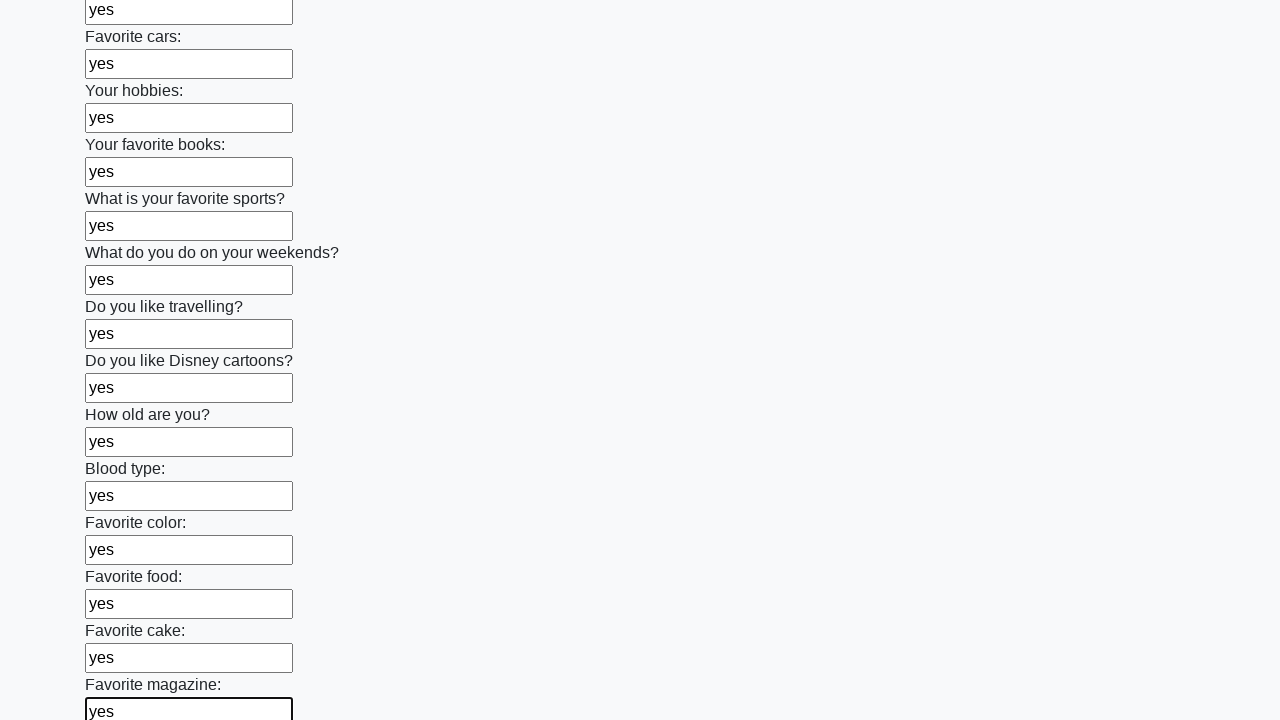

Filled an input field with 'yes' on input >> nth=23
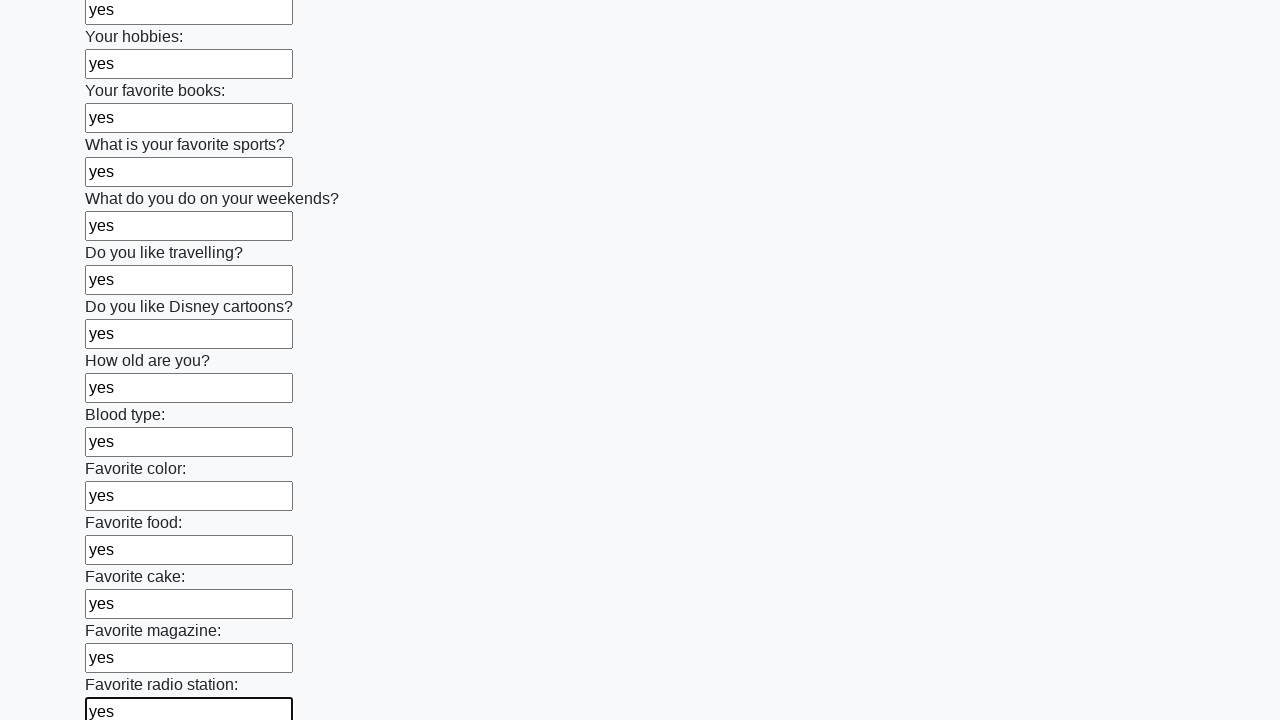

Filled an input field with 'yes' on input >> nth=24
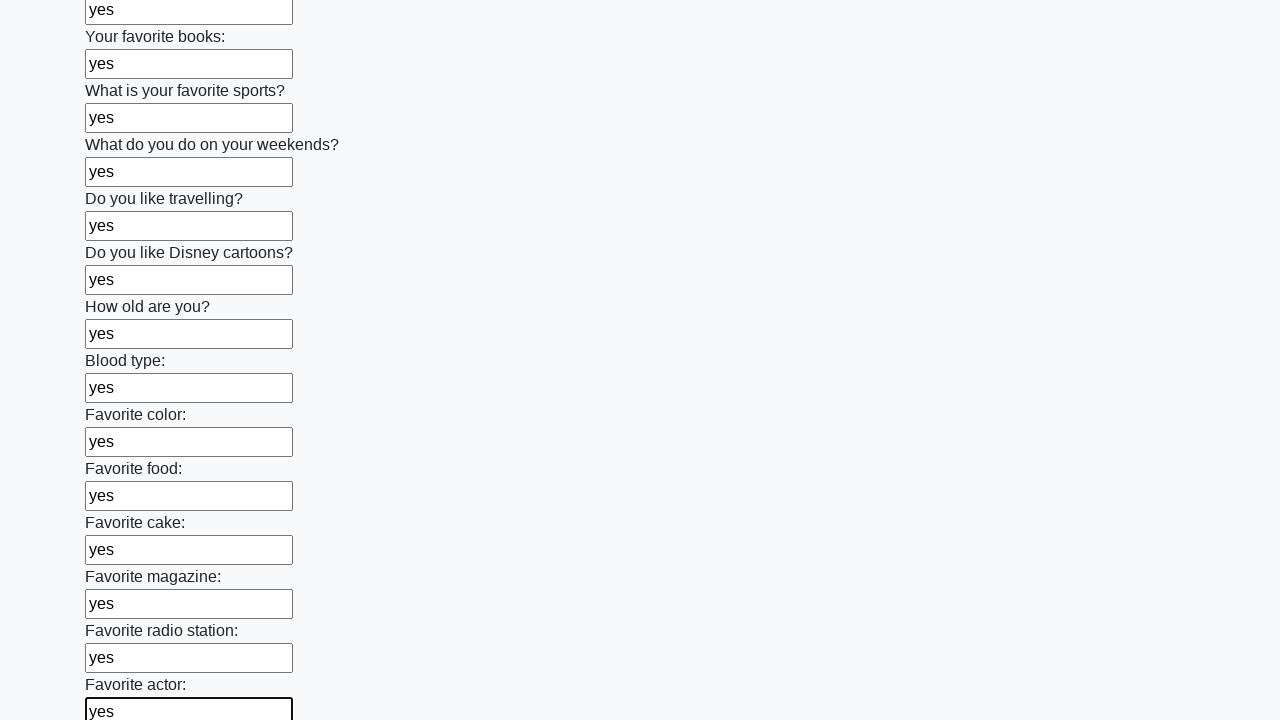

Filled an input field with 'yes' on input >> nth=25
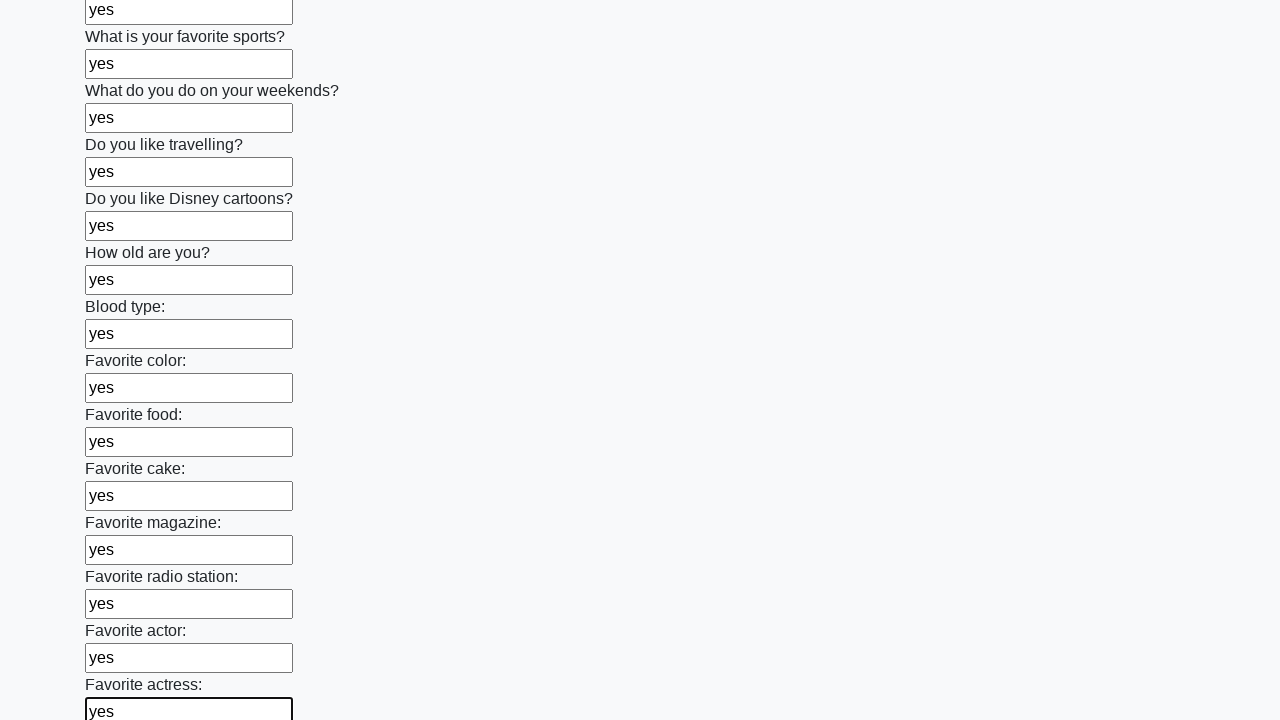

Filled an input field with 'yes' on input >> nth=26
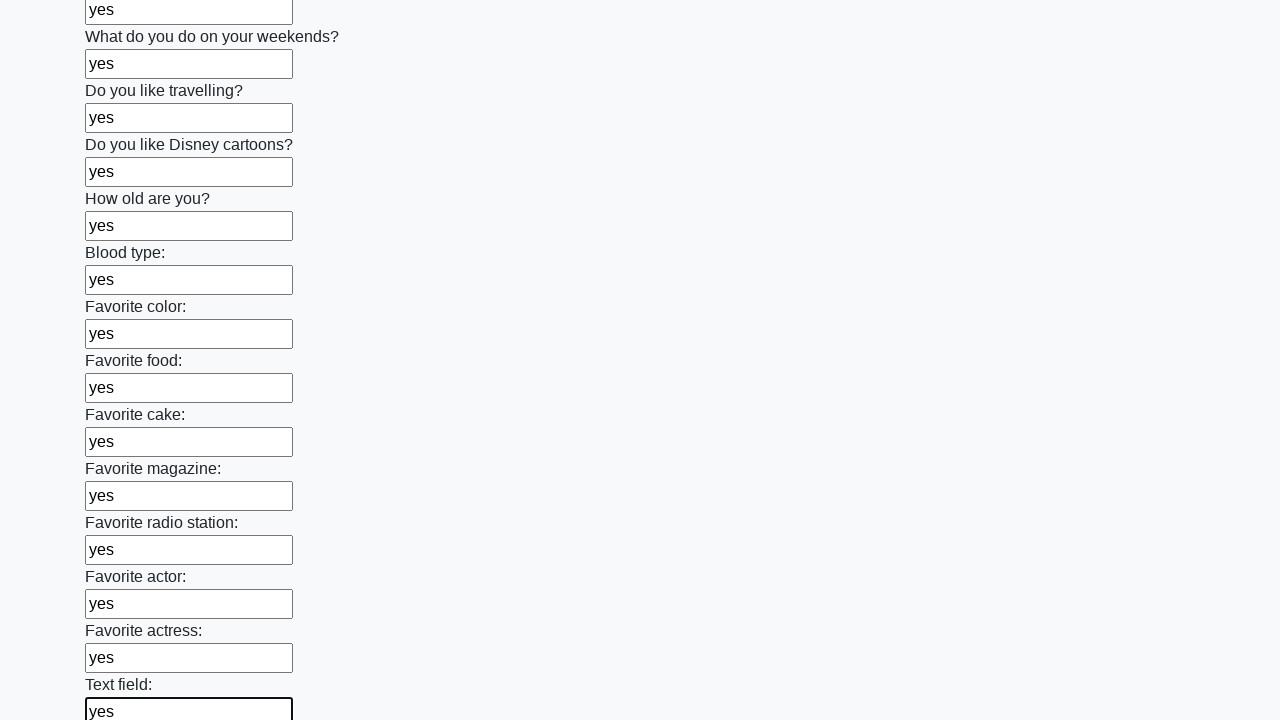

Filled an input field with 'yes' on input >> nth=27
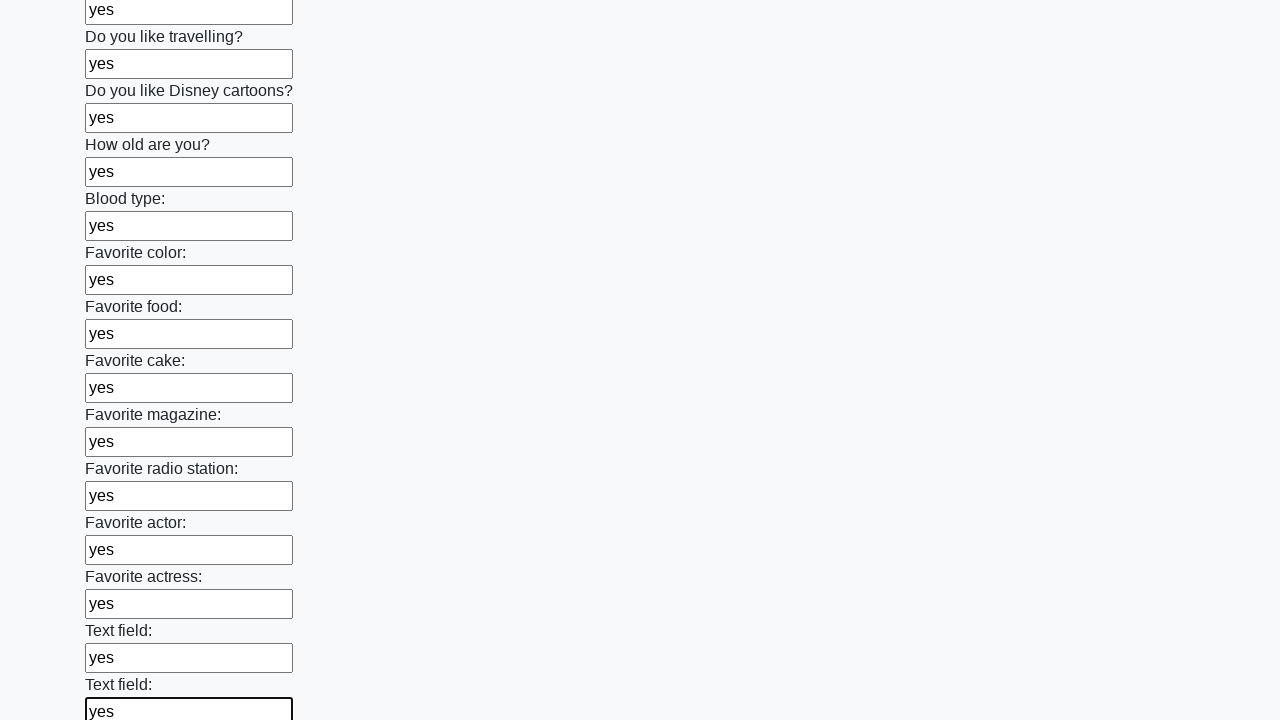

Filled an input field with 'yes' on input >> nth=28
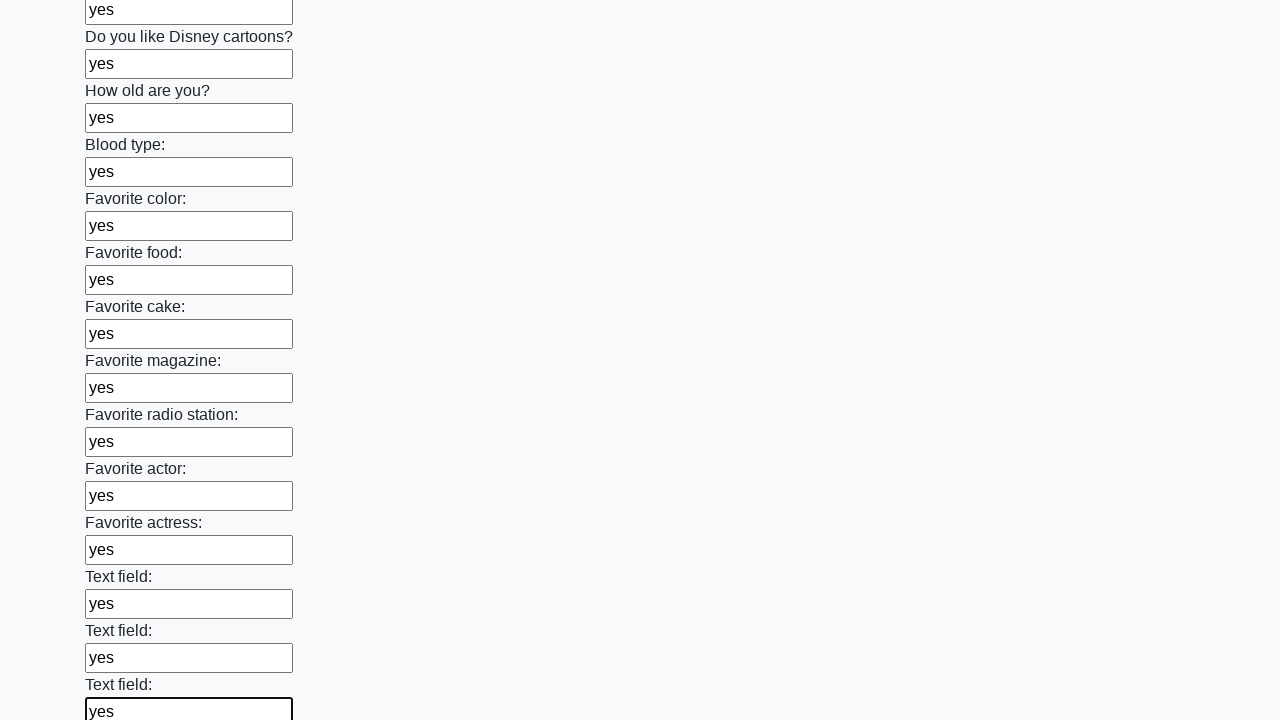

Filled an input field with 'yes' on input >> nth=29
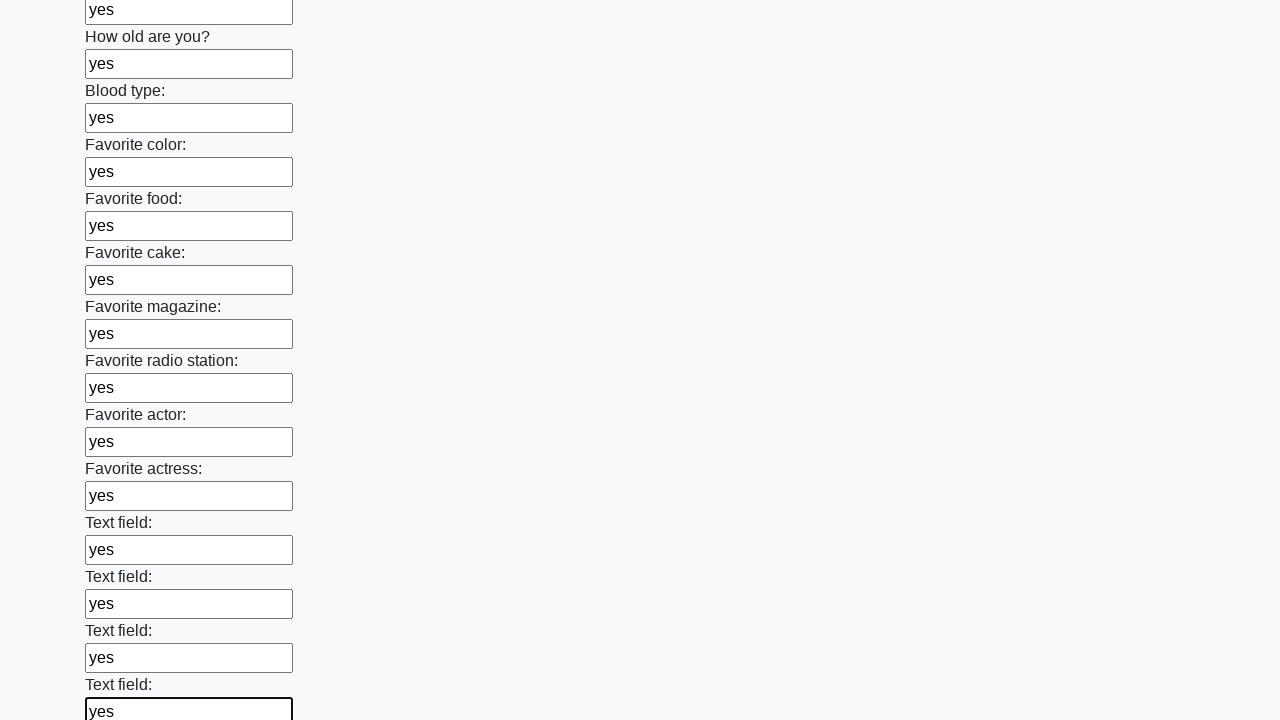

Filled an input field with 'yes' on input >> nth=30
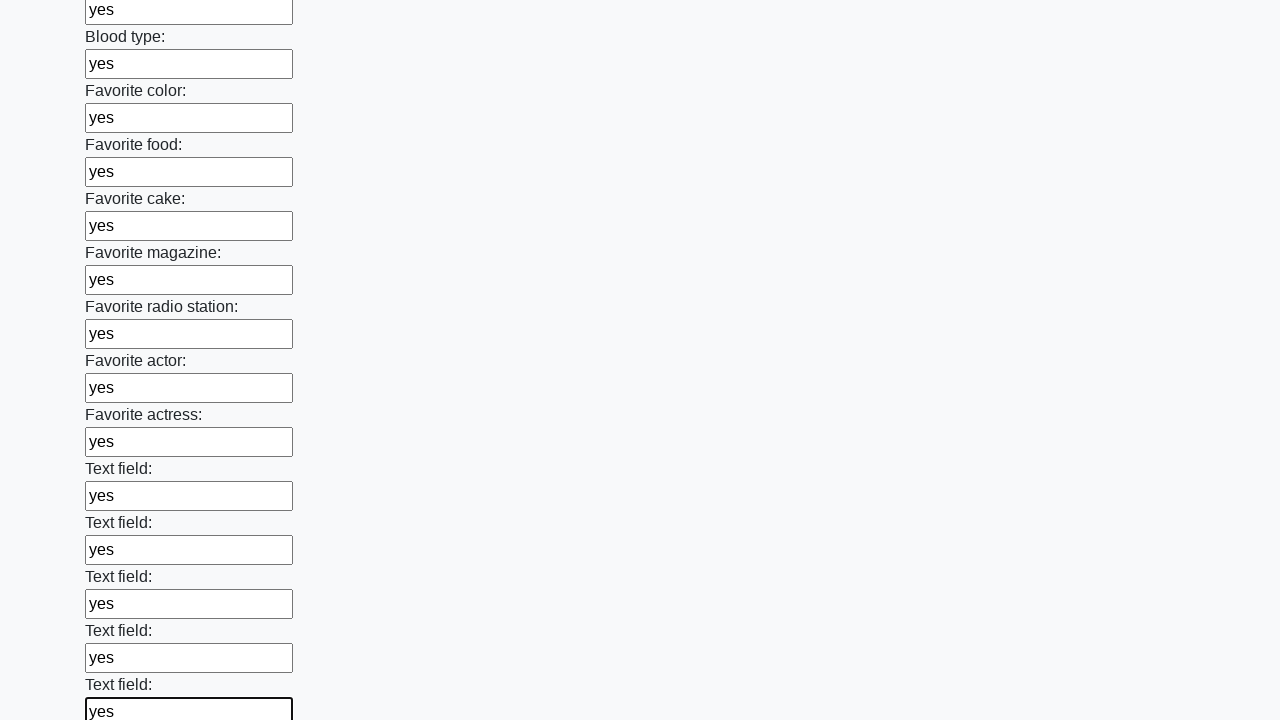

Filled an input field with 'yes' on input >> nth=31
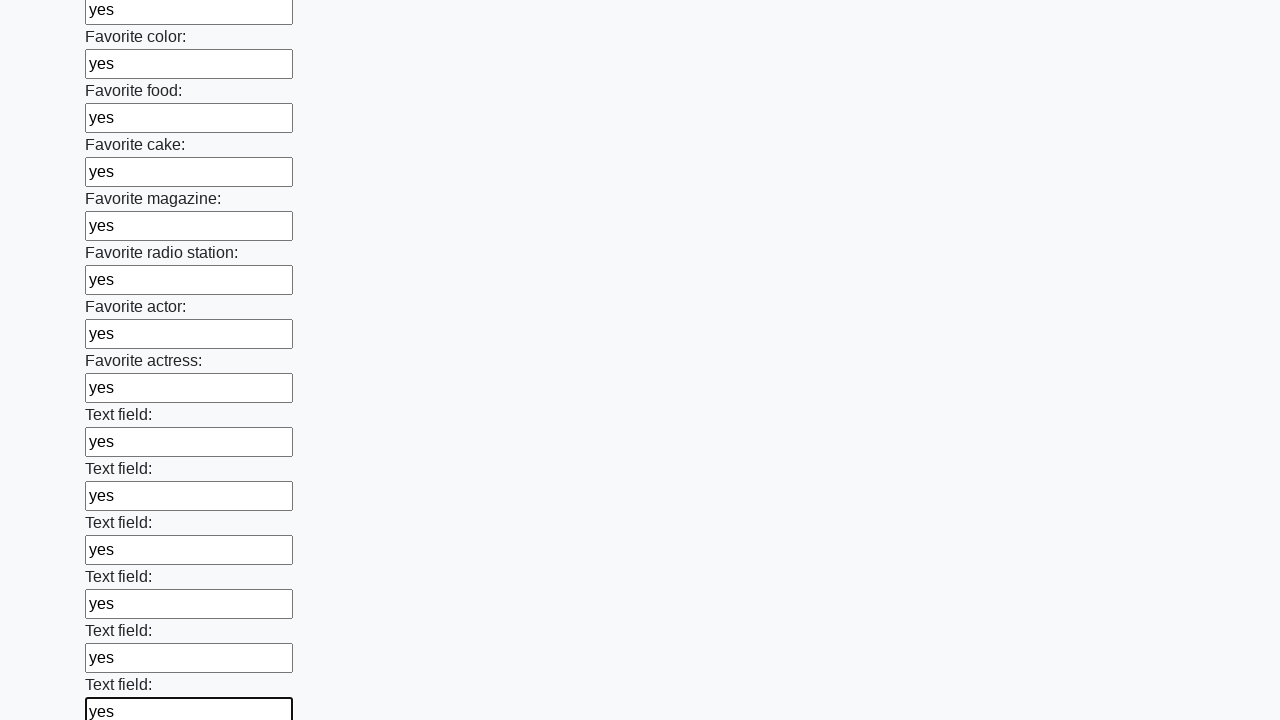

Filled an input field with 'yes' on input >> nth=32
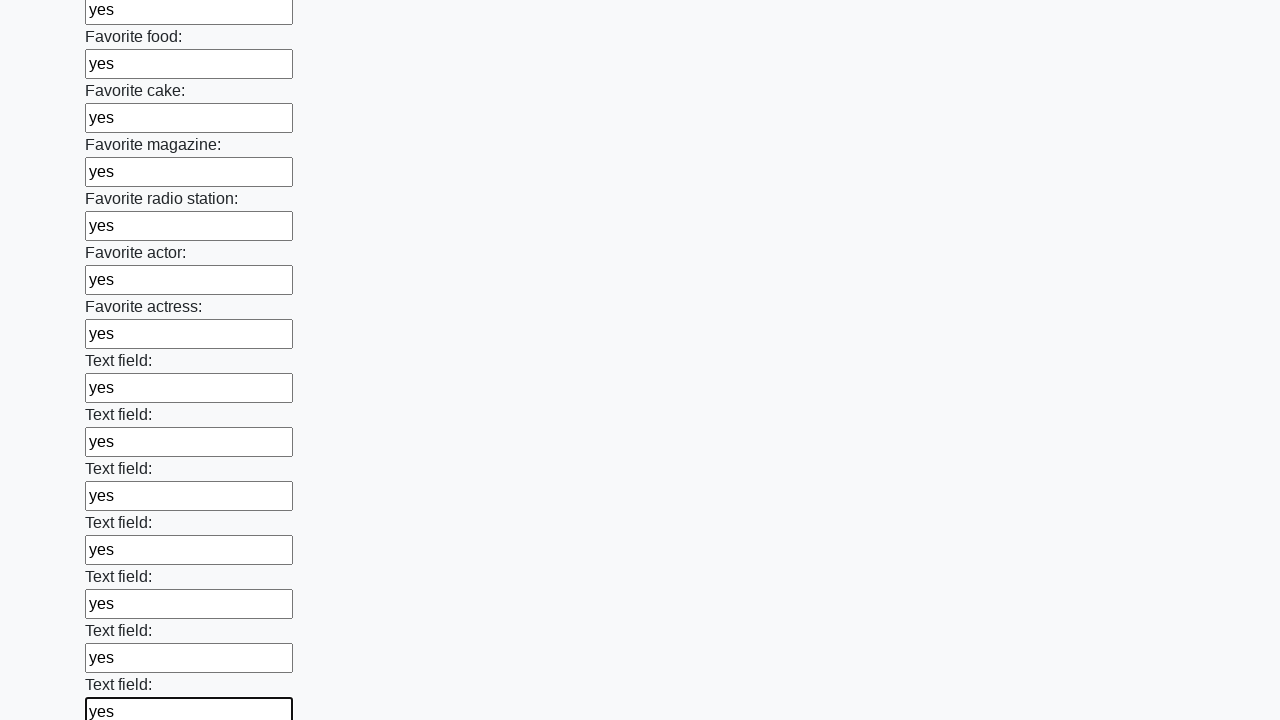

Filled an input field with 'yes' on input >> nth=33
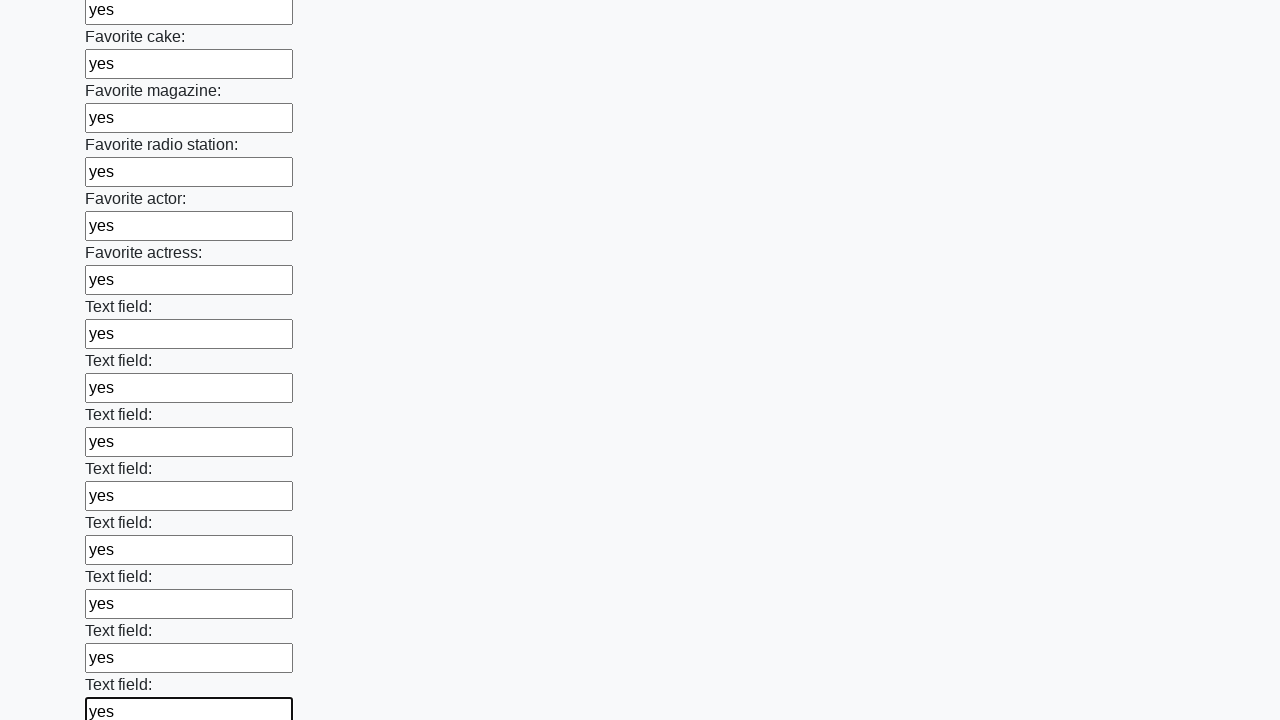

Filled an input field with 'yes' on input >> nth=34
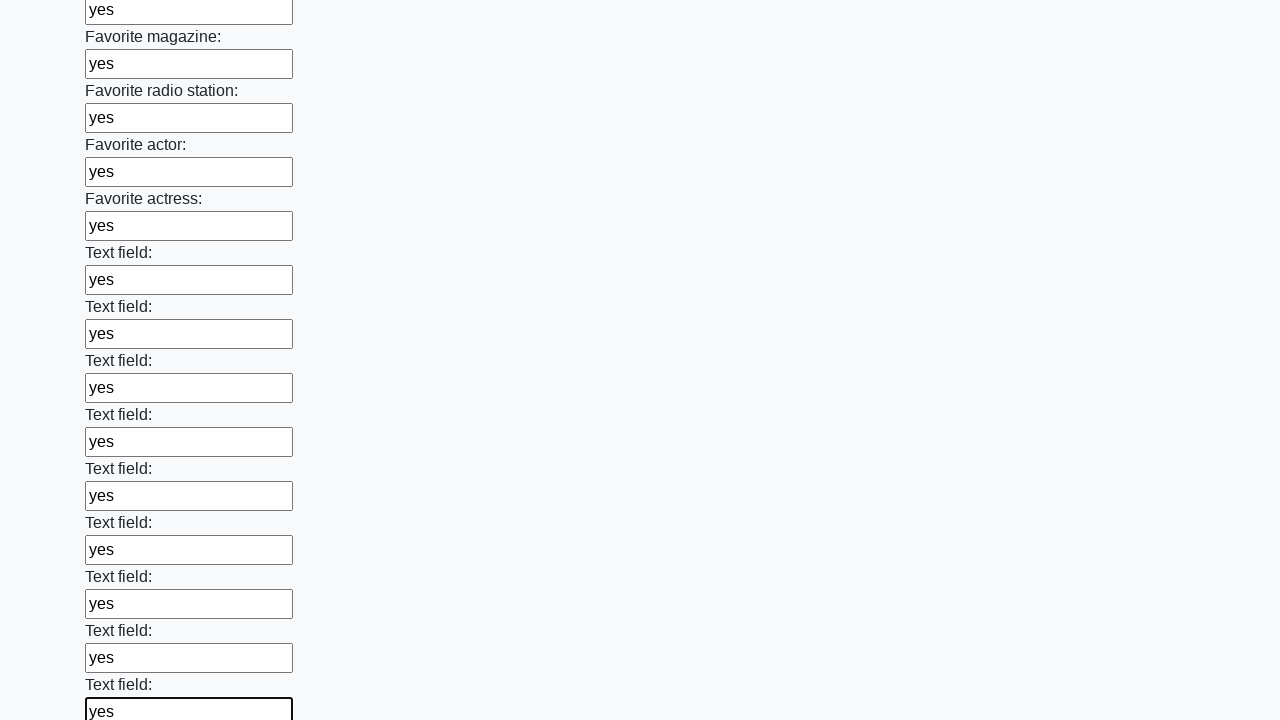

Filled an input field with 'yes' on input >> nth=35
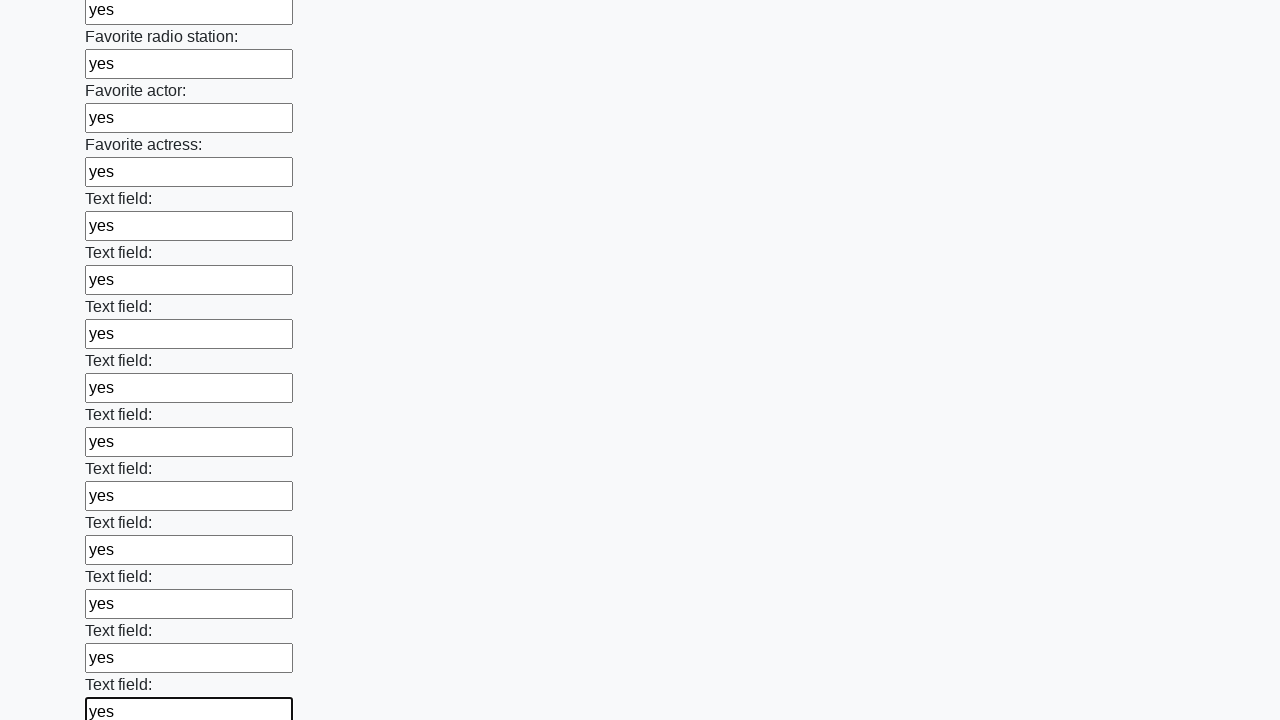

Filled an input field with 'yes' on input >> nth=36
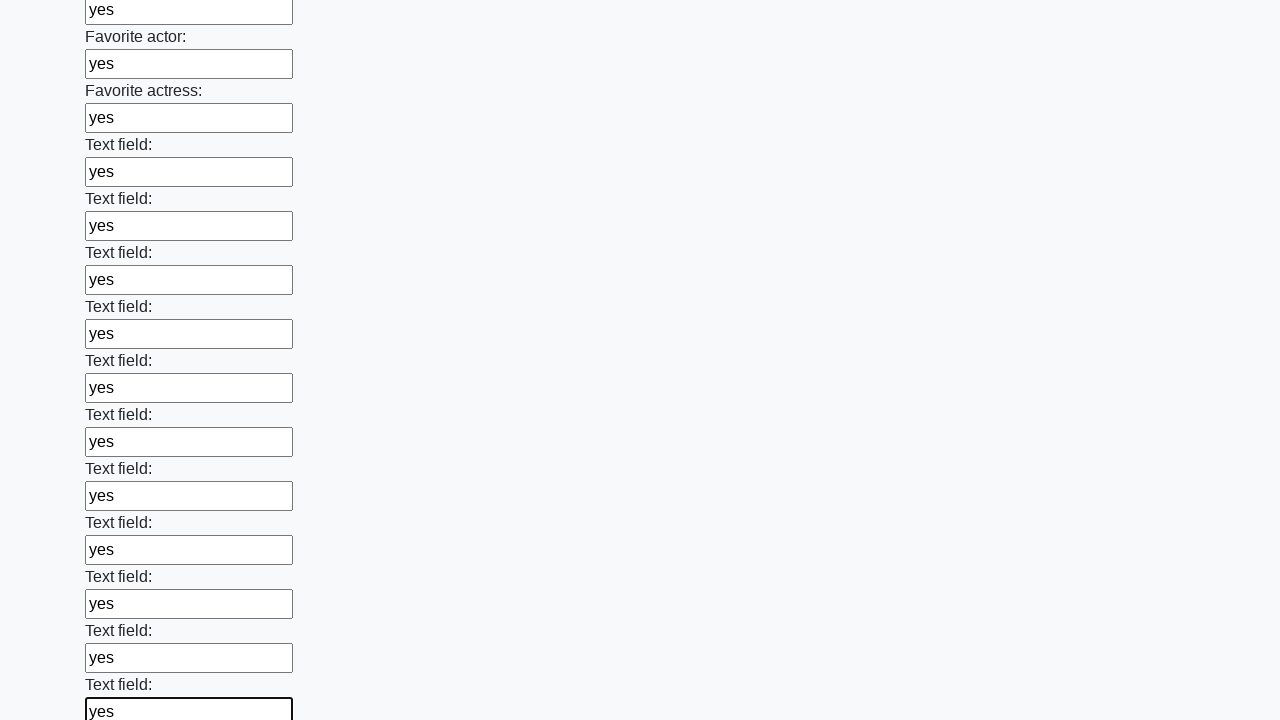

Filled an input field with 'yes' on input >> nth=37
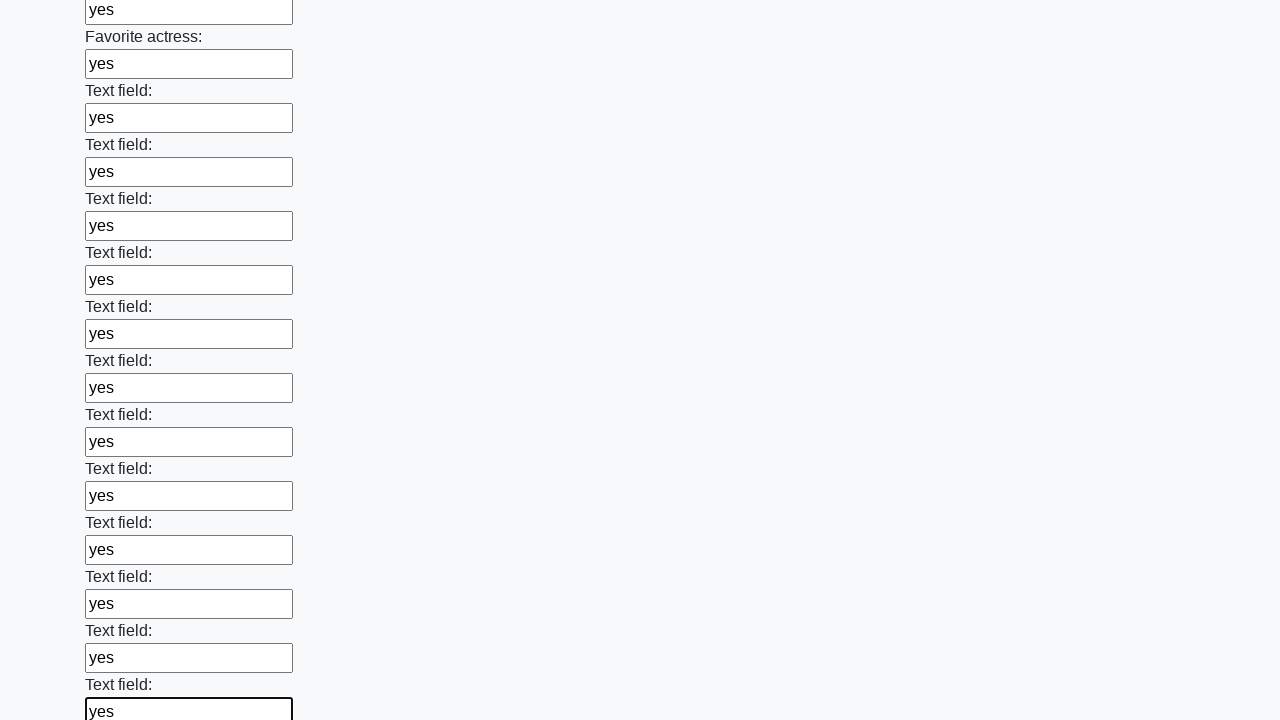

Filled an input field with 'yes' on input >> nth=38
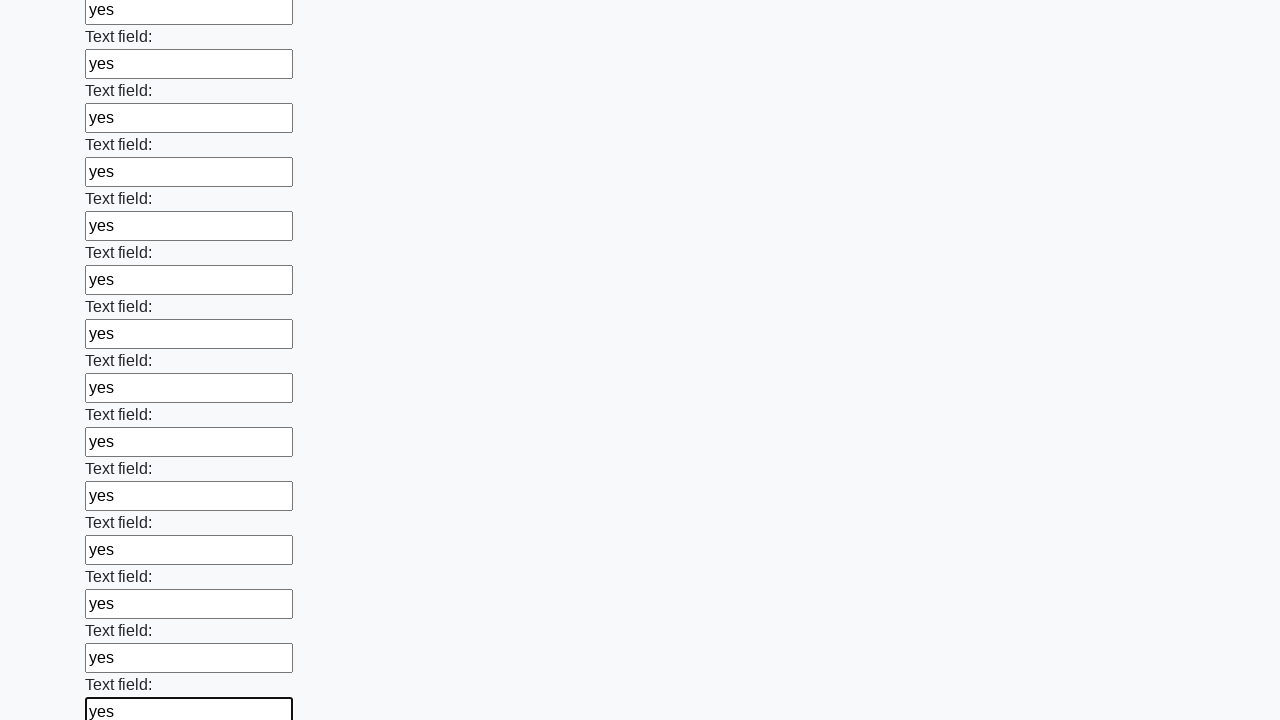

Filled an input field with 'yes' on input >> nth=39
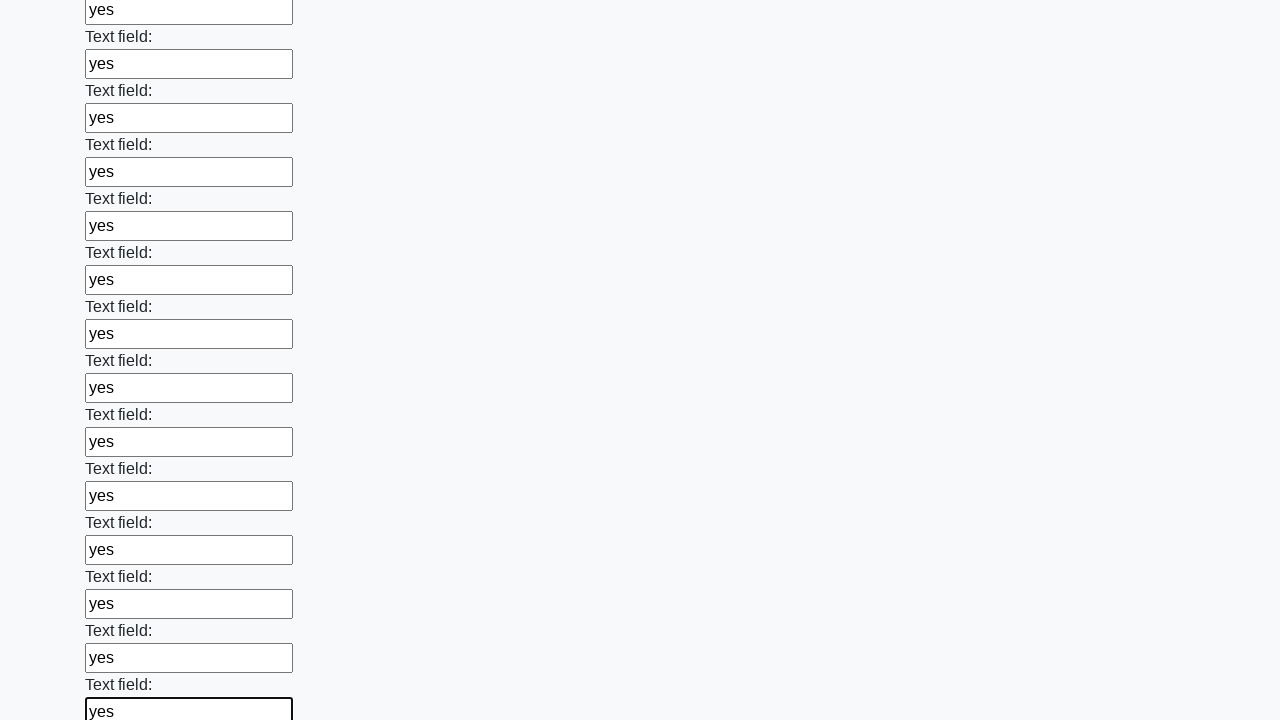

Filled an input field with 'yes' on input >> nth=40
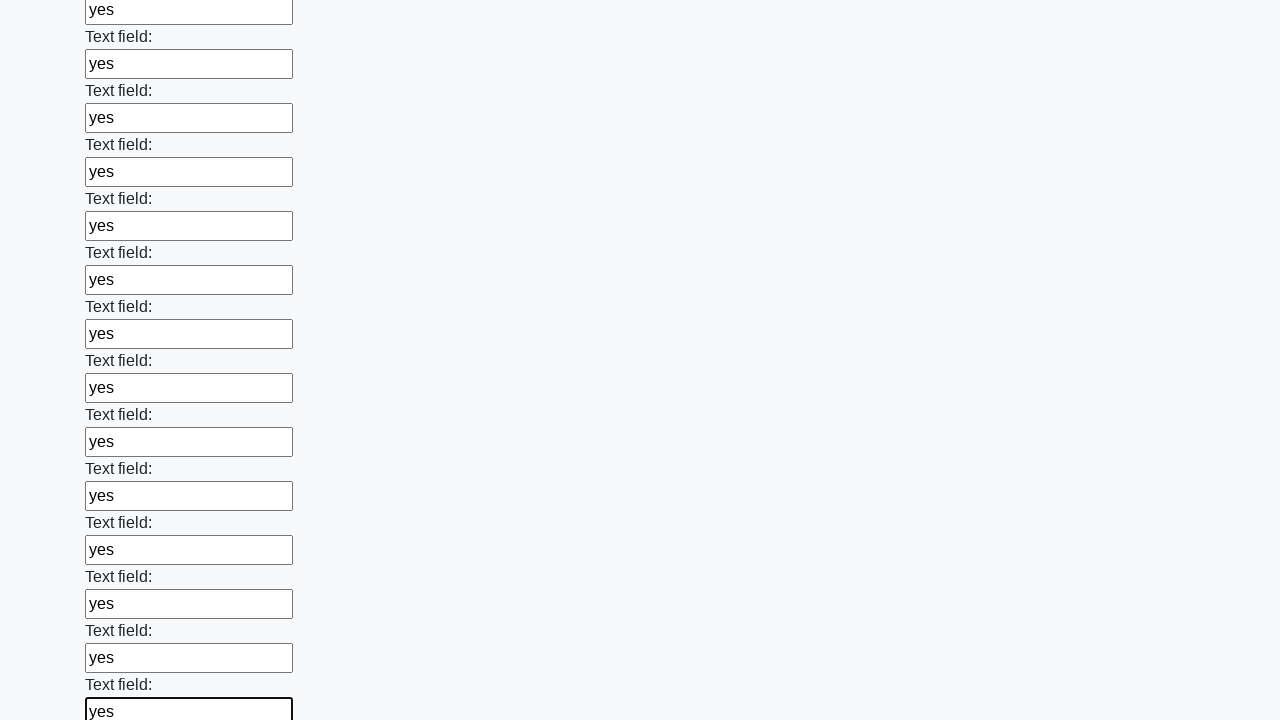

Filled an input field with 'yes' on input >> nth=41
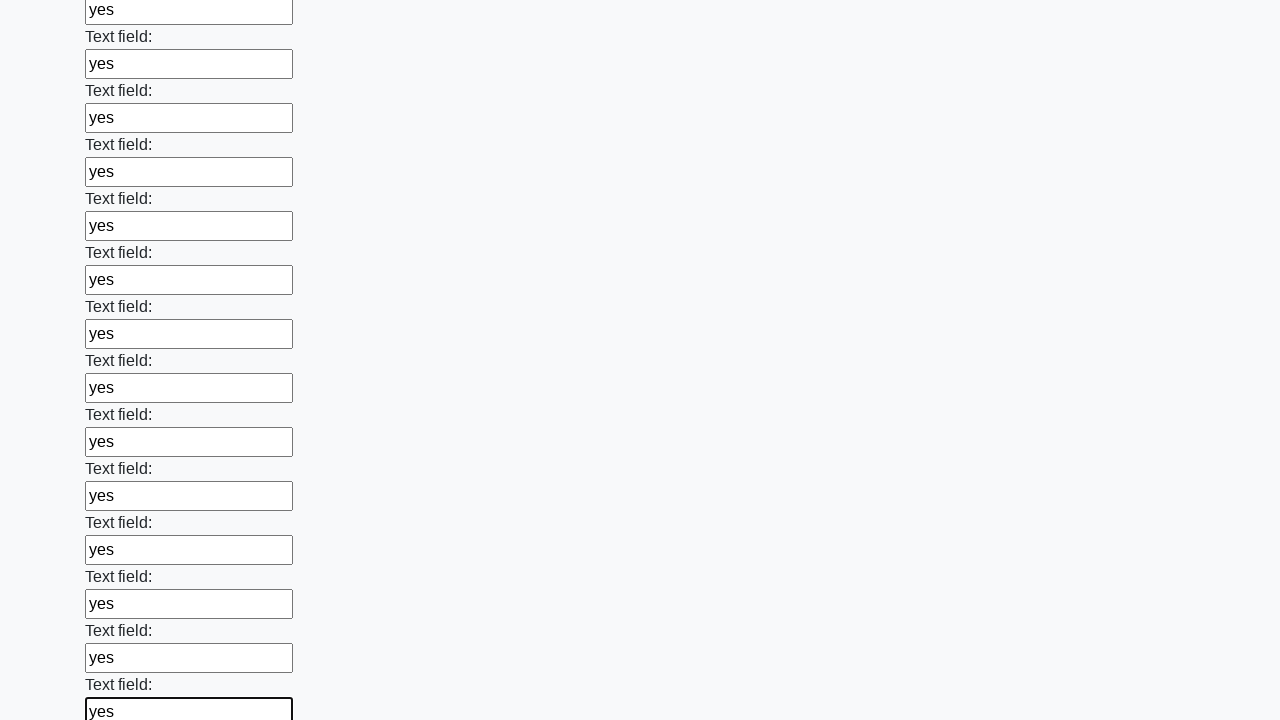

Filled an input field with 'yes' on input >> nth=42
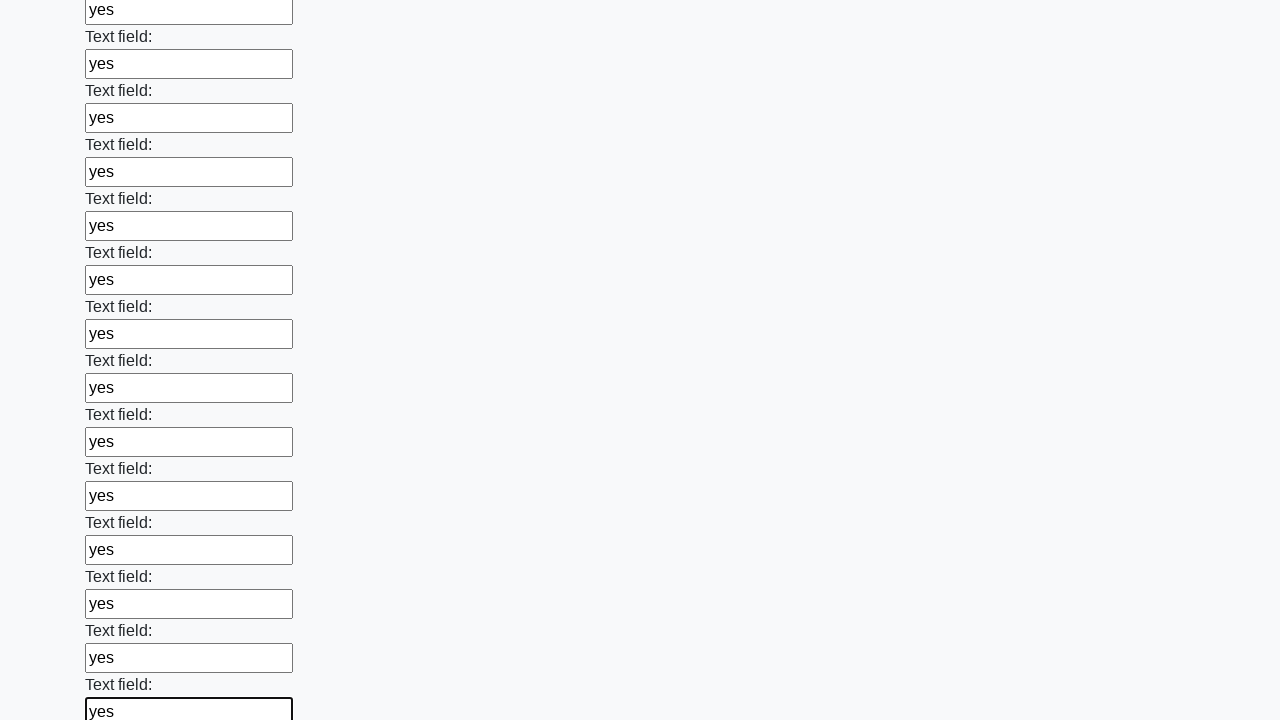

Filled an input field with 'yes' on input >> nth=43
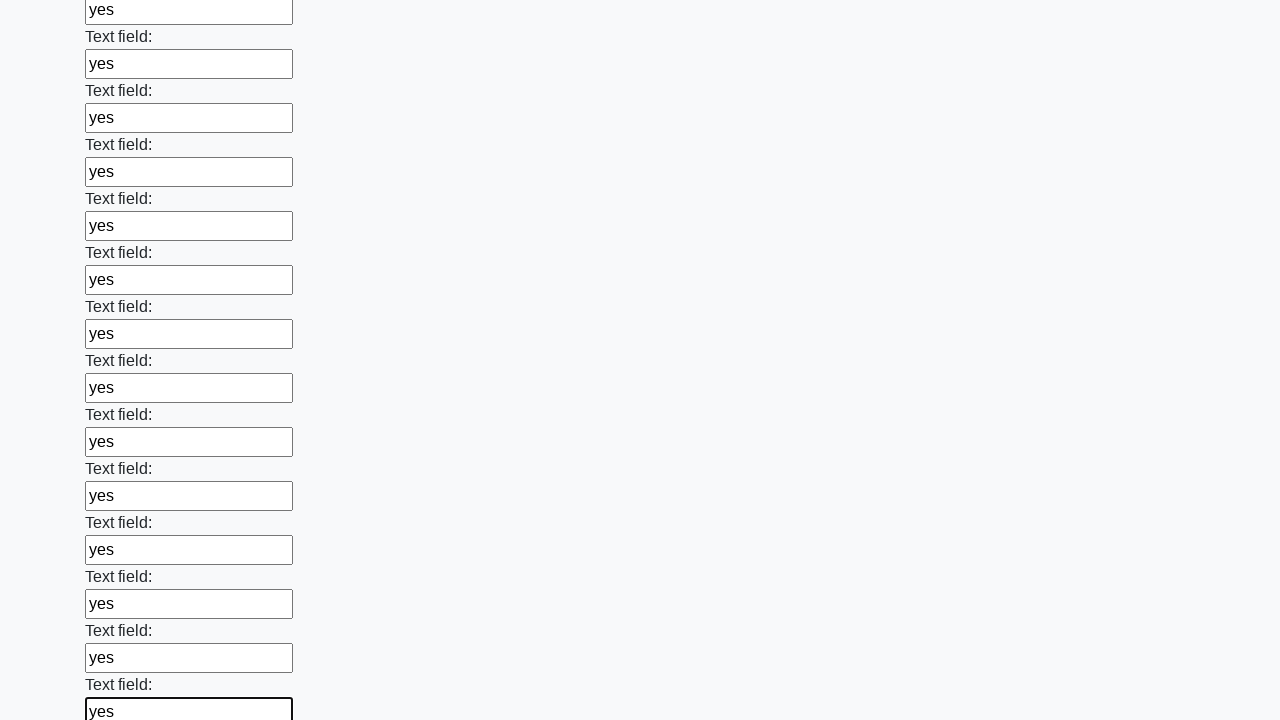

Filled an input field with 'yes' on input >> nth=44
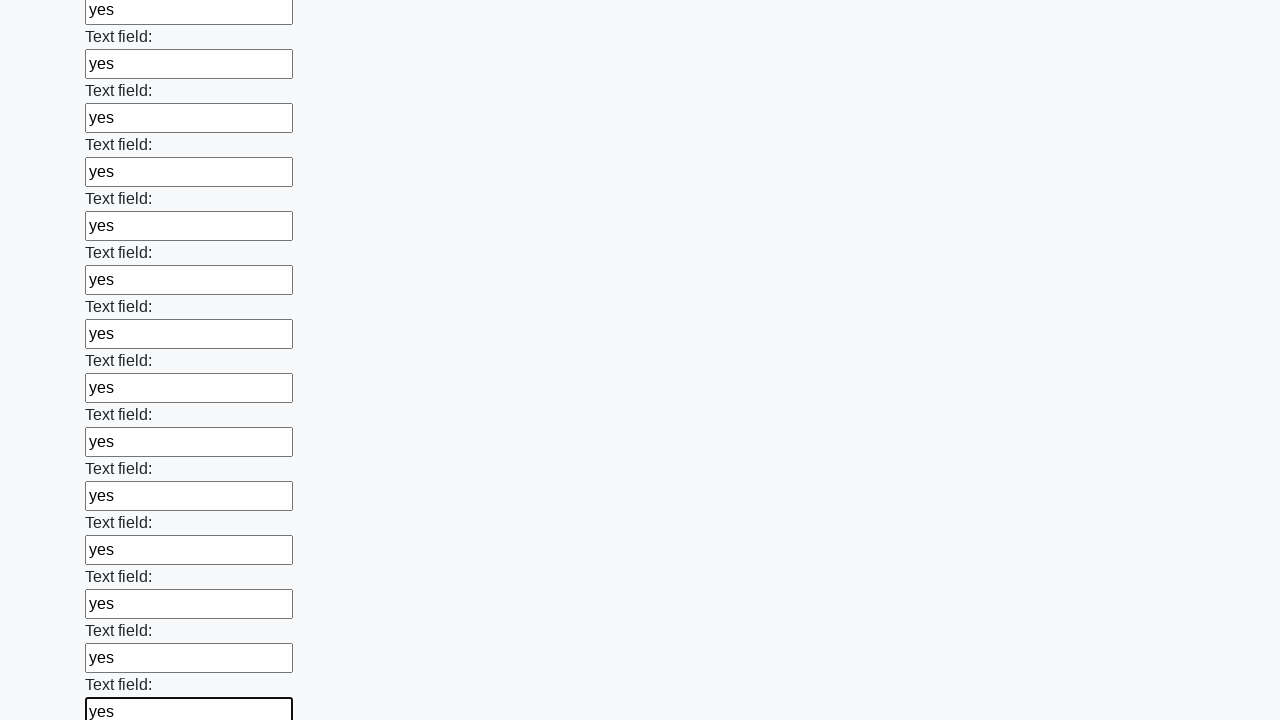

Filled an input field with 'yes' on input >> nth=45
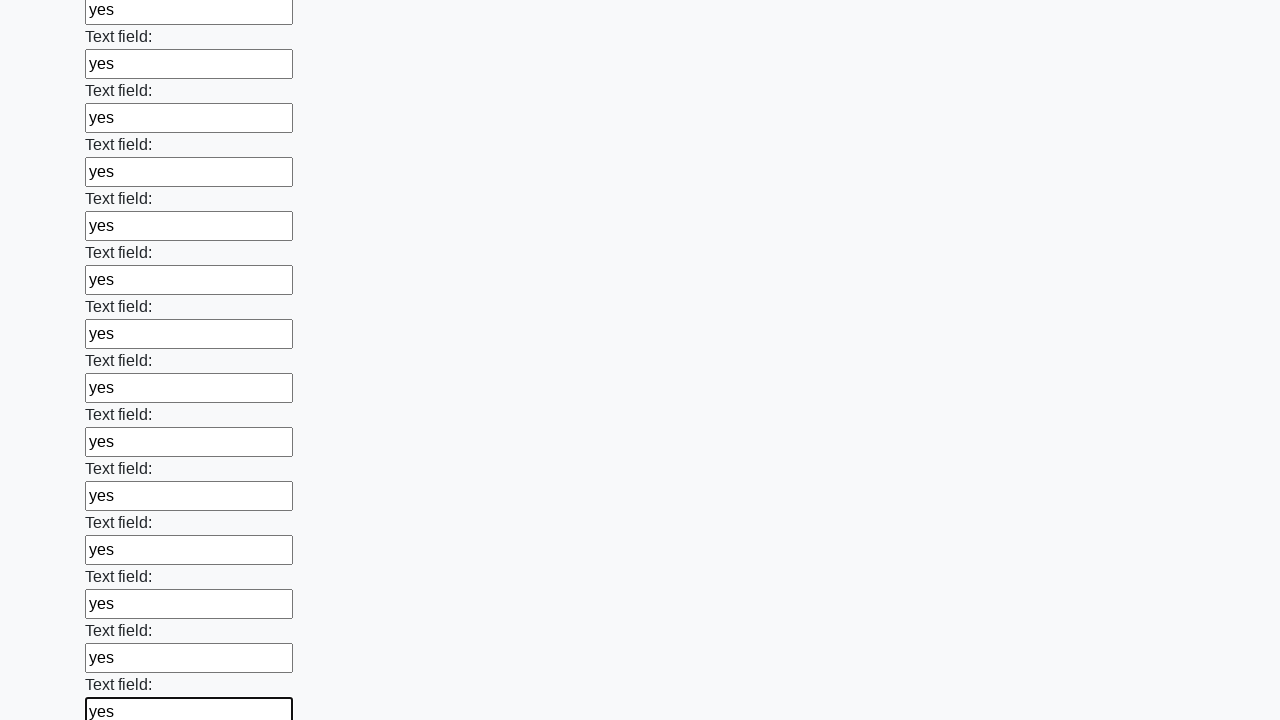

Filled an input field with 'yes' on input >> nth=46
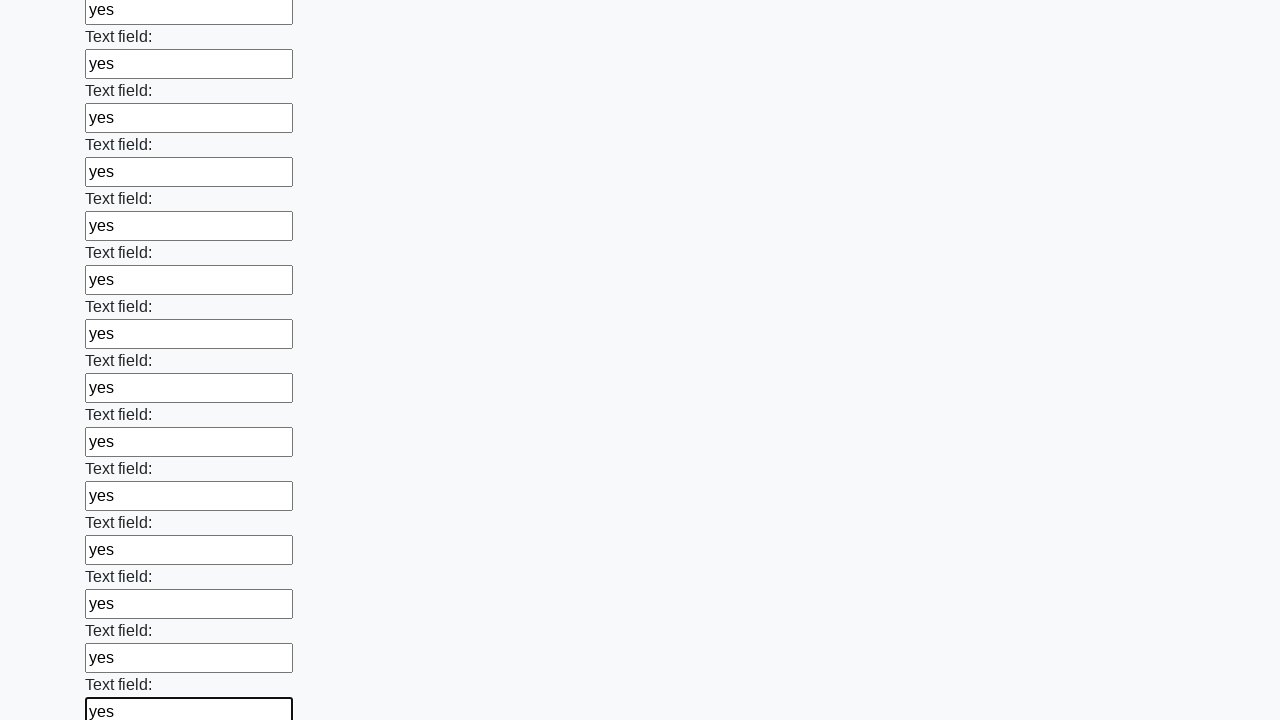

Filled an input field with 'yes' on input >> nth=47
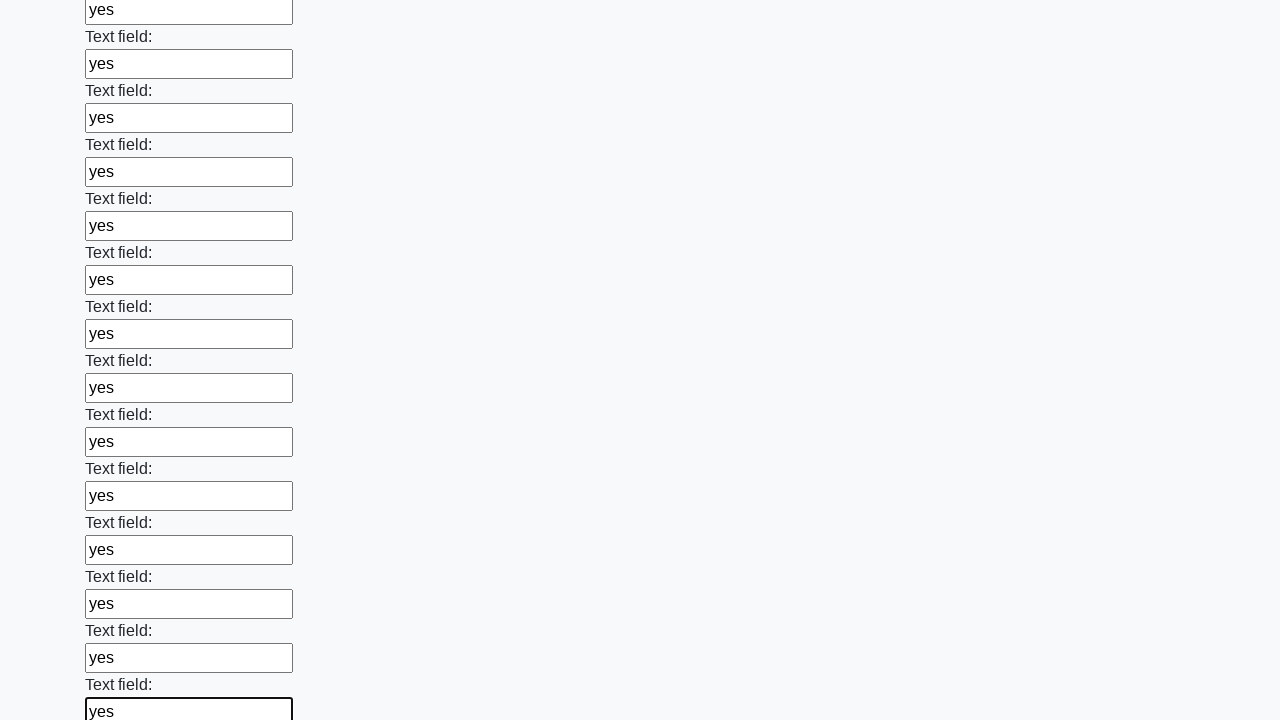

Filled an input field with 'yes' on input >> nth=48
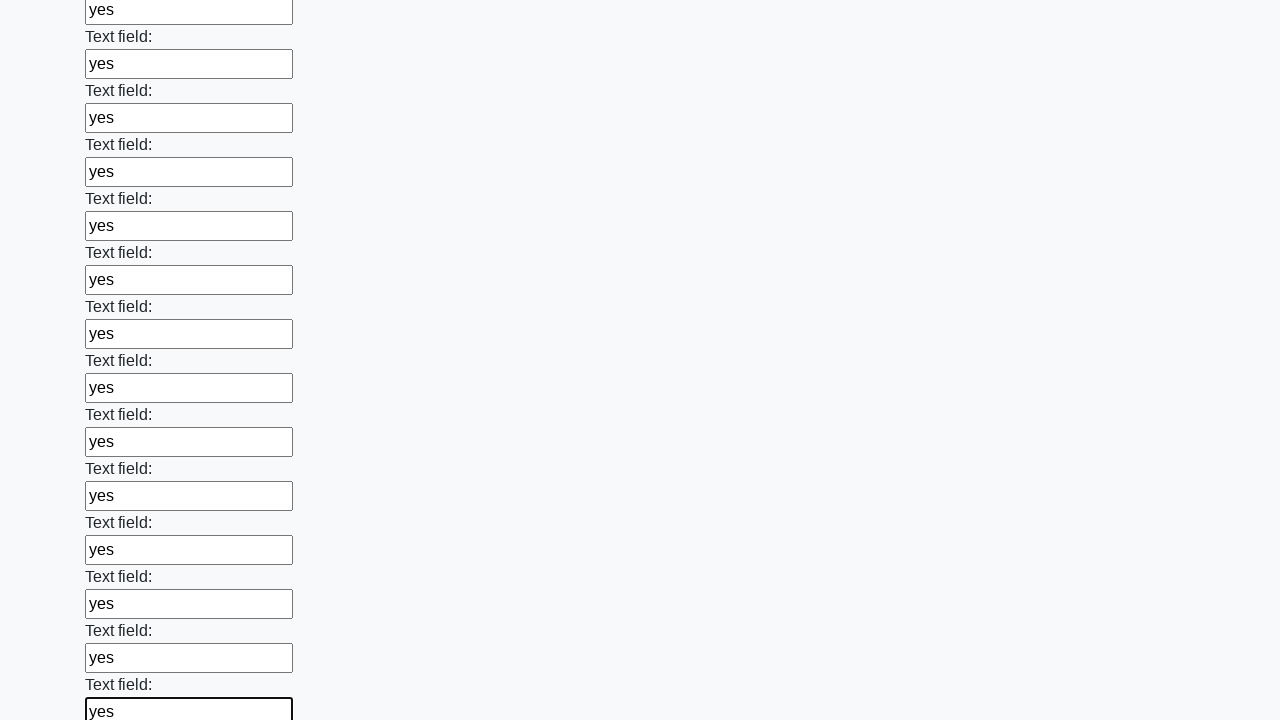

Filled an input field with 'yes' on input >> nth=49
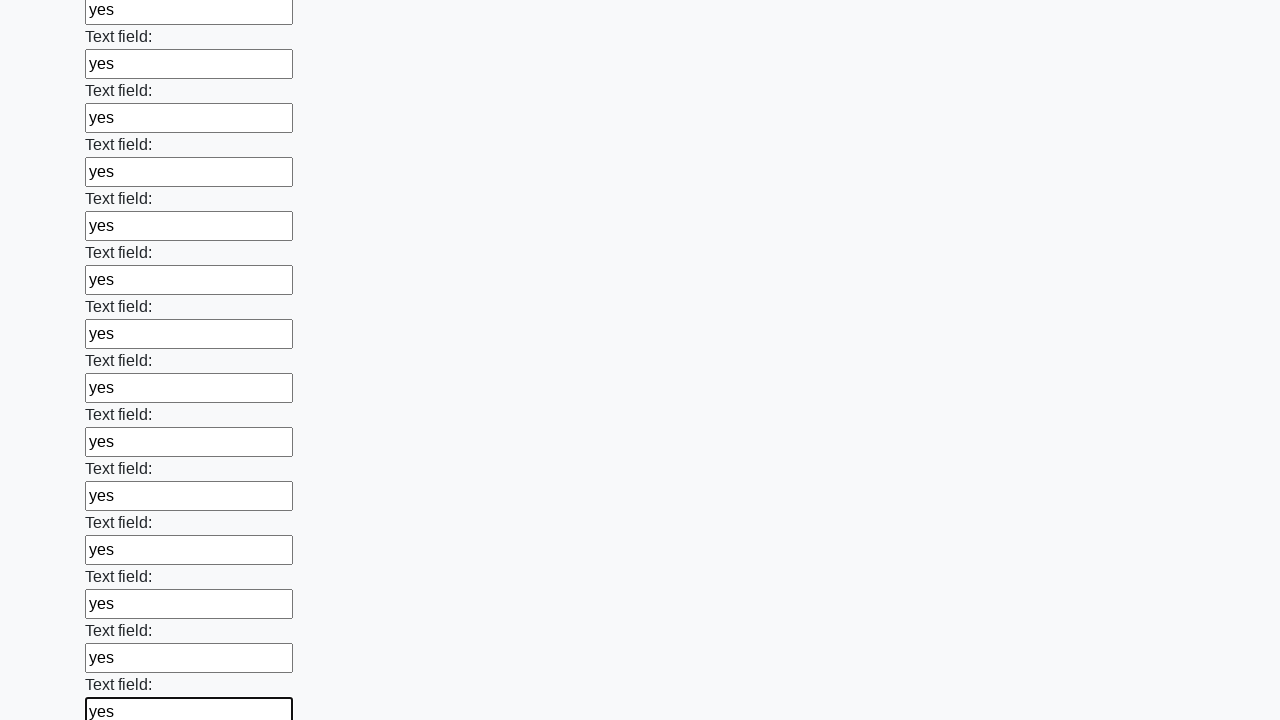

Filled an input field with 'yes' on input >> nth=50
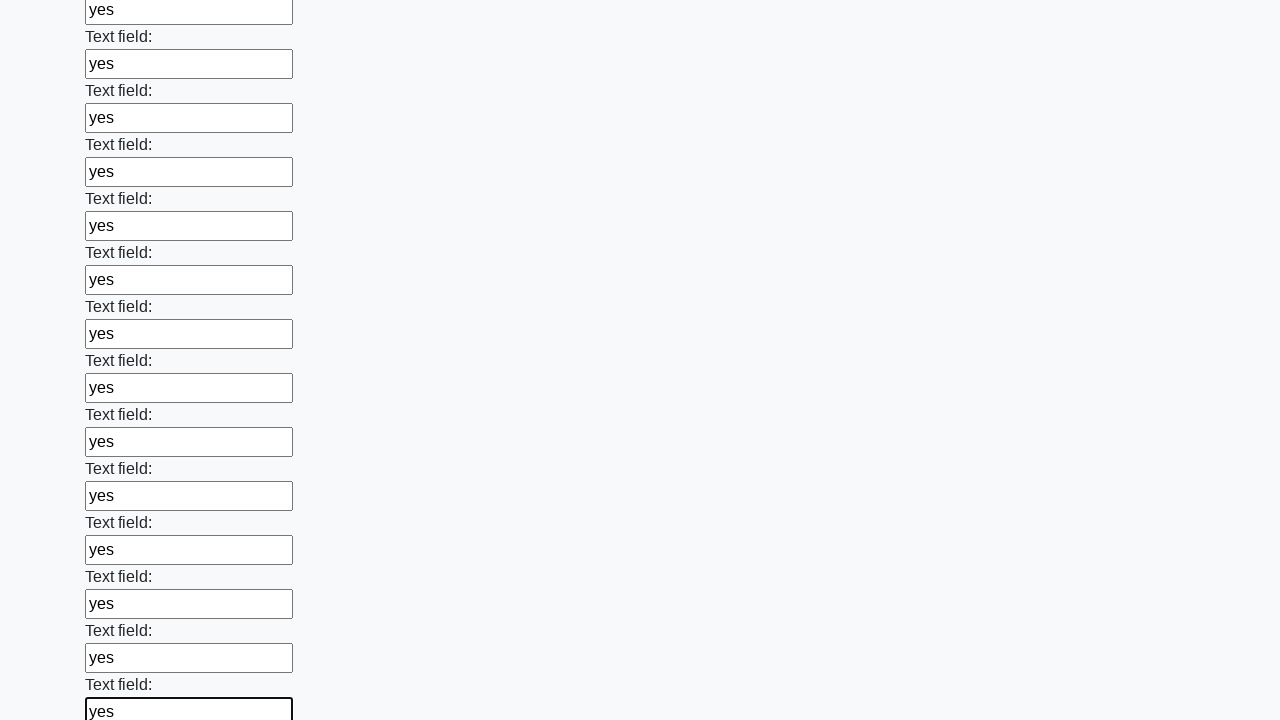

Filled an input field with 'yes' on input >> nth=51
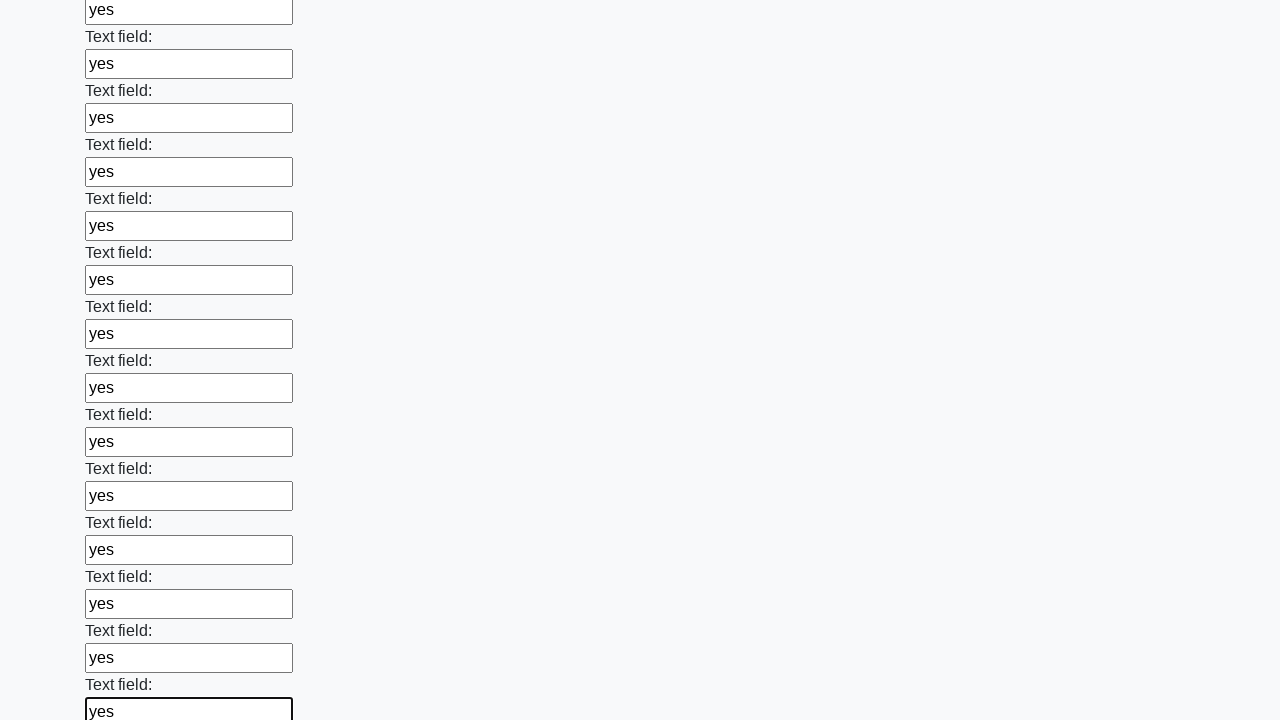

Filled an input field with 'yes' on input >> nth=52
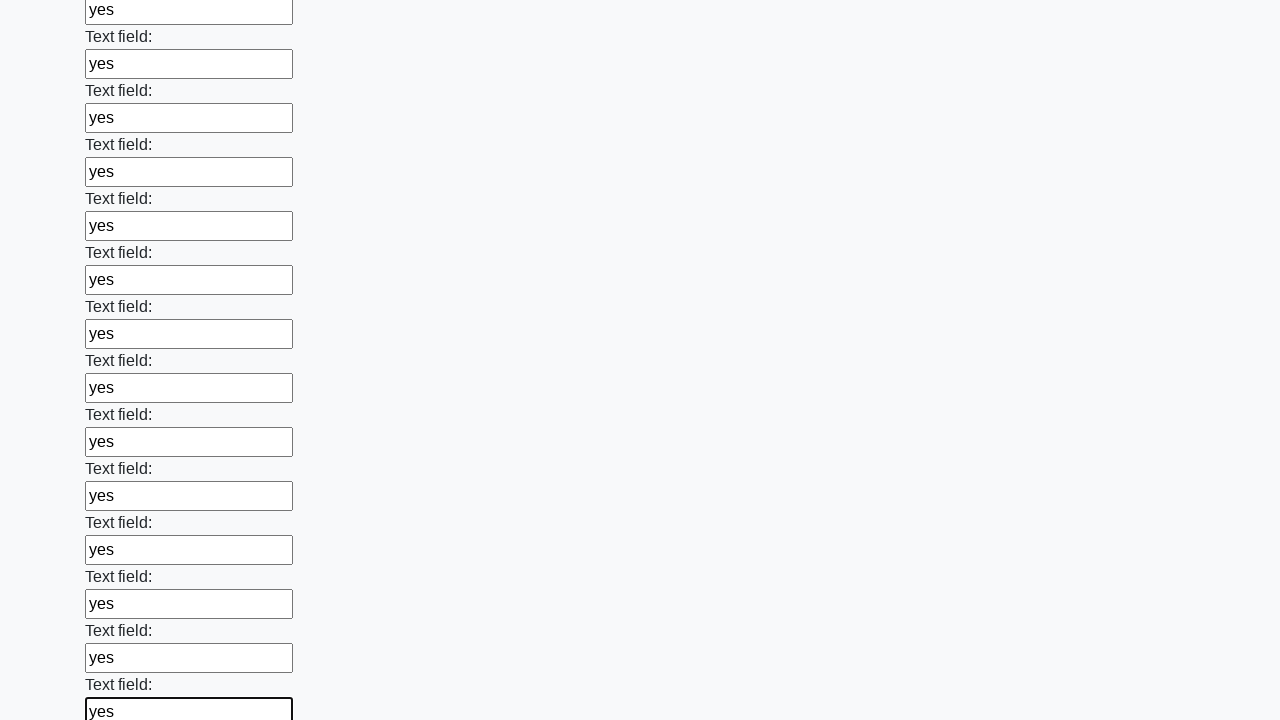

Filled an input field with 'yes' on input >> nth=53
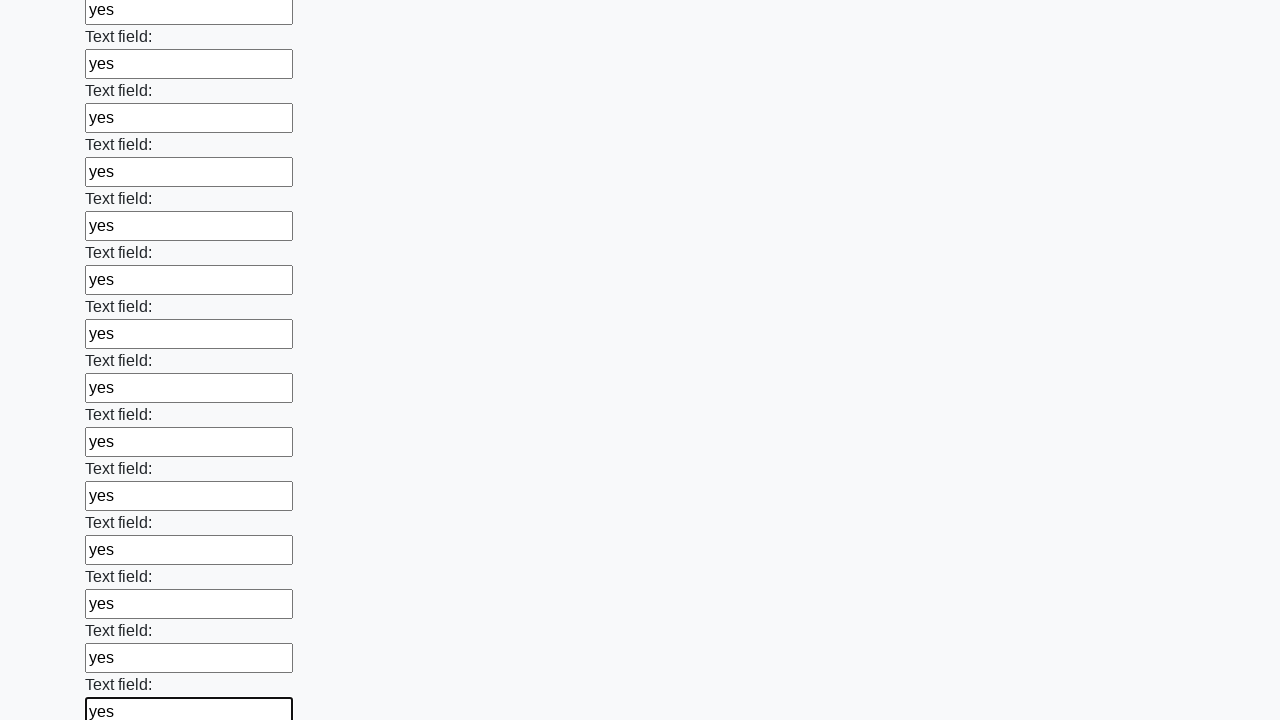

Filled an input field with 'yes' on input >> nth=54
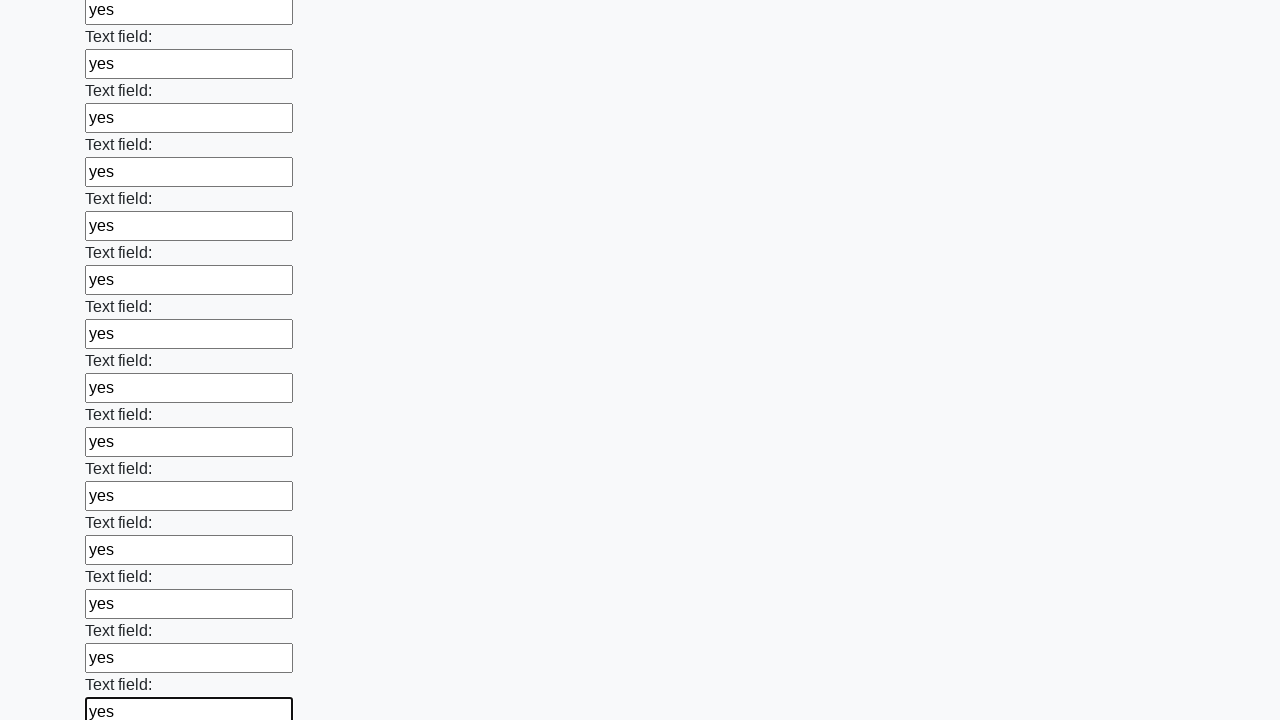

Filled an input field with 'yes' on input >> nth=55
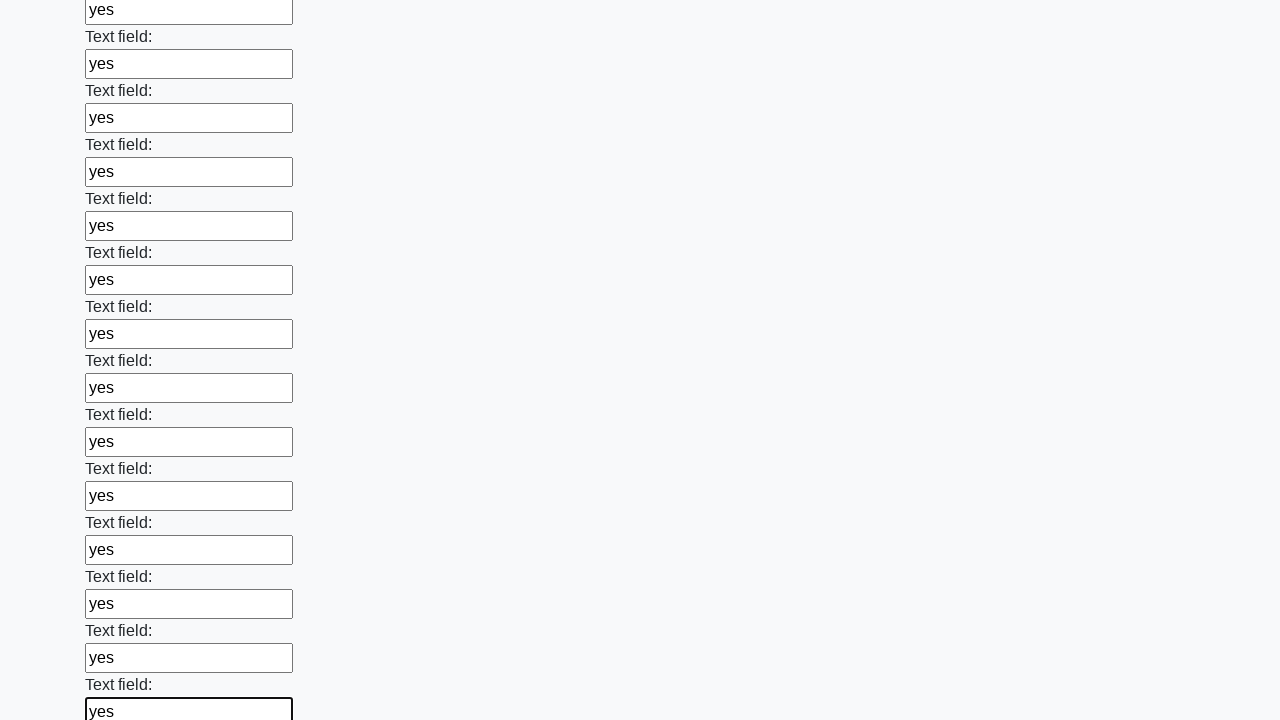

Filled an input field with 'yes' on input >> nth=56
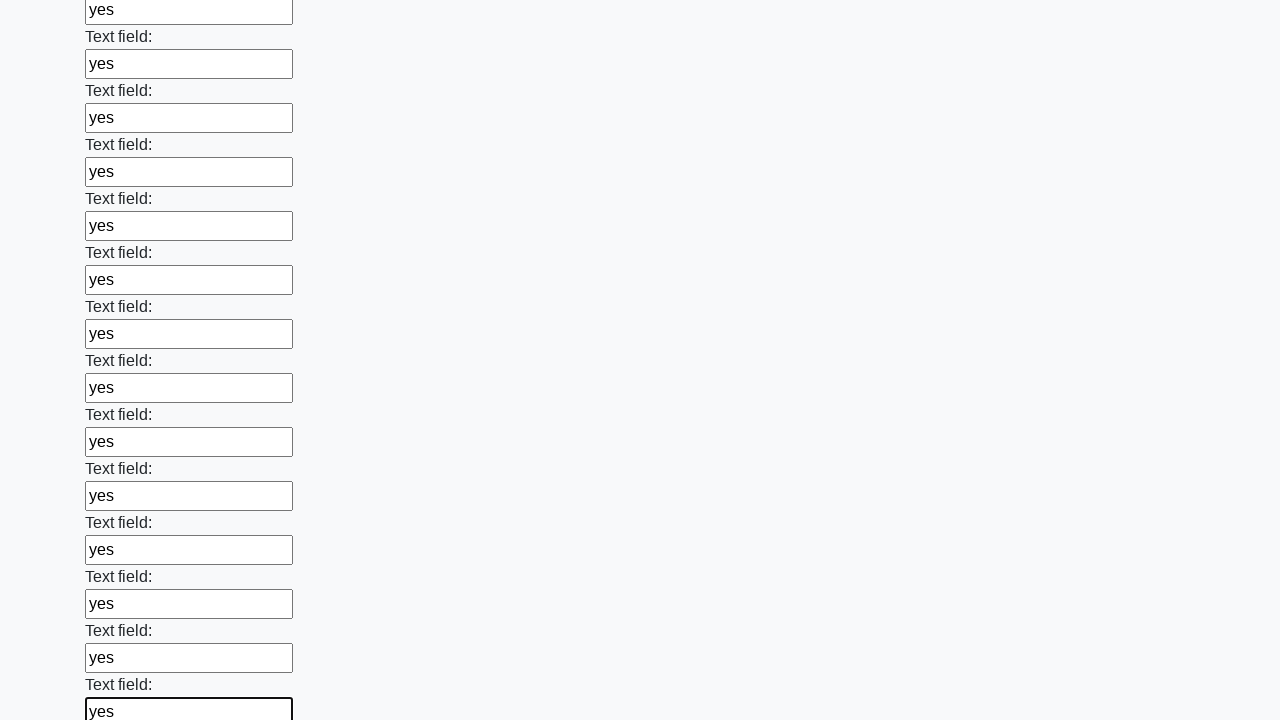

Filled an input field with 'yes' on input >> nth=57
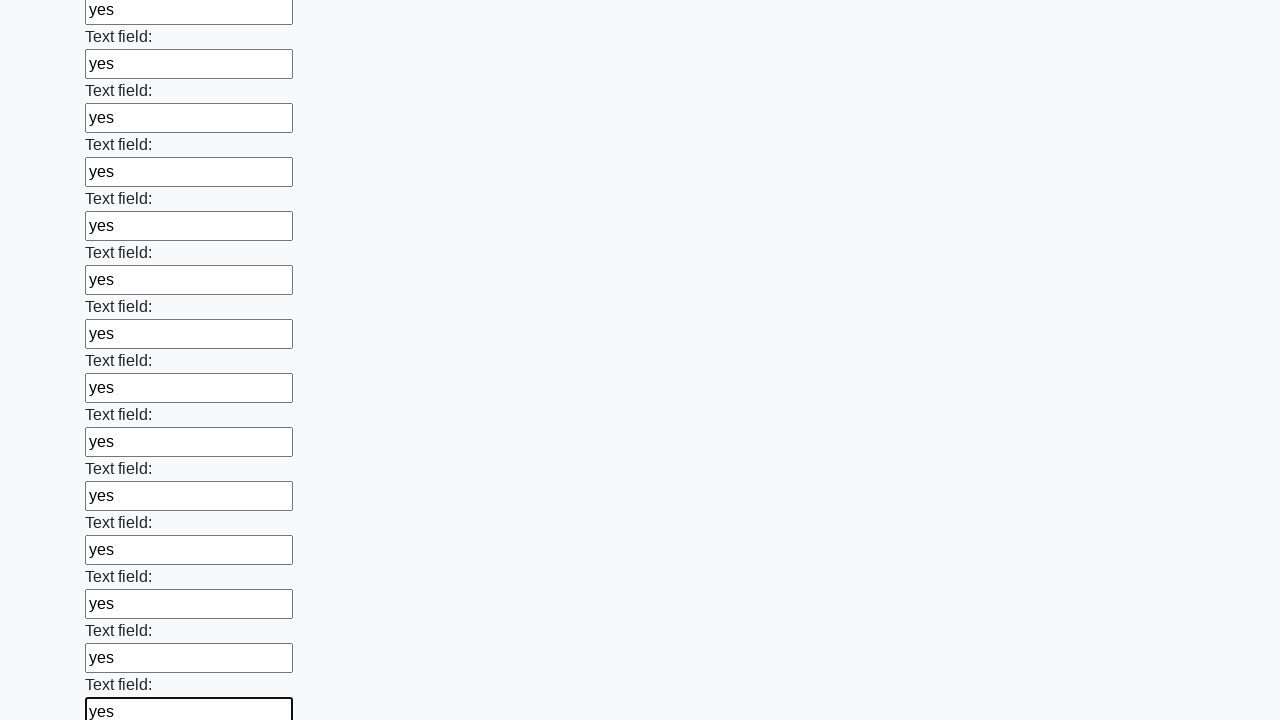

Filled an input field with 'yes' on input >> nth=58
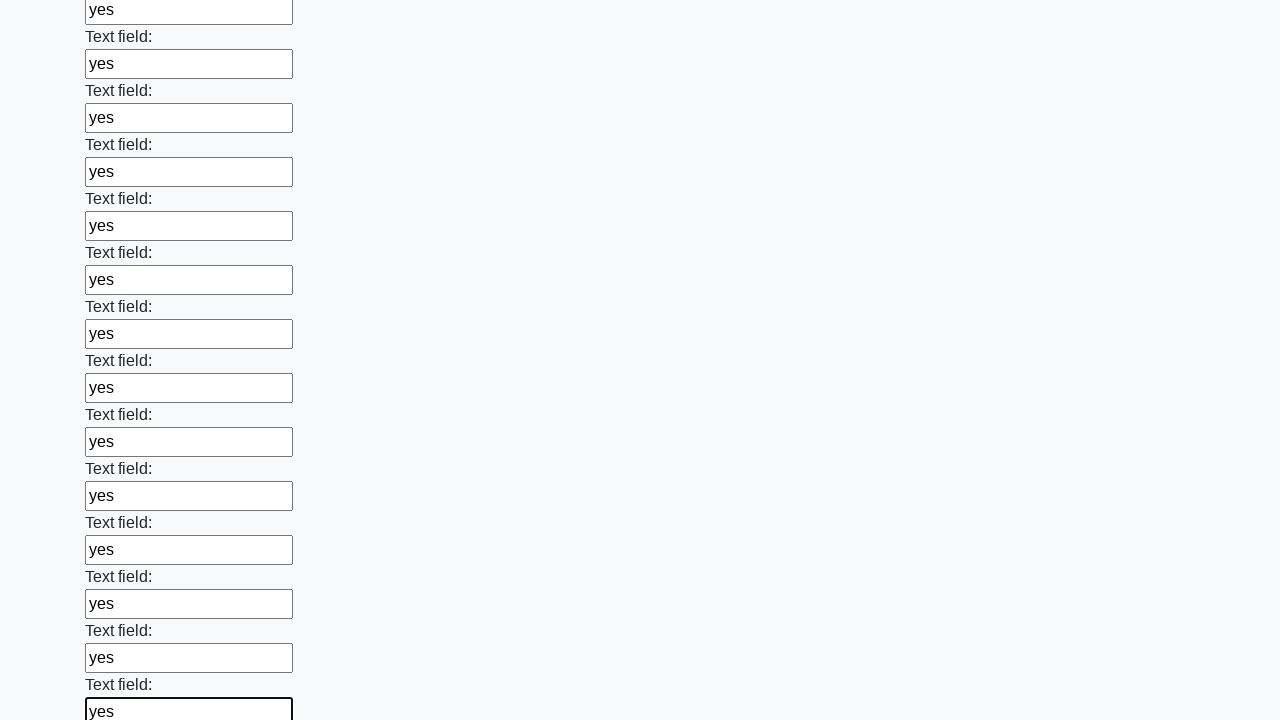

Filled an input field with 'yes' on input >> nth=59
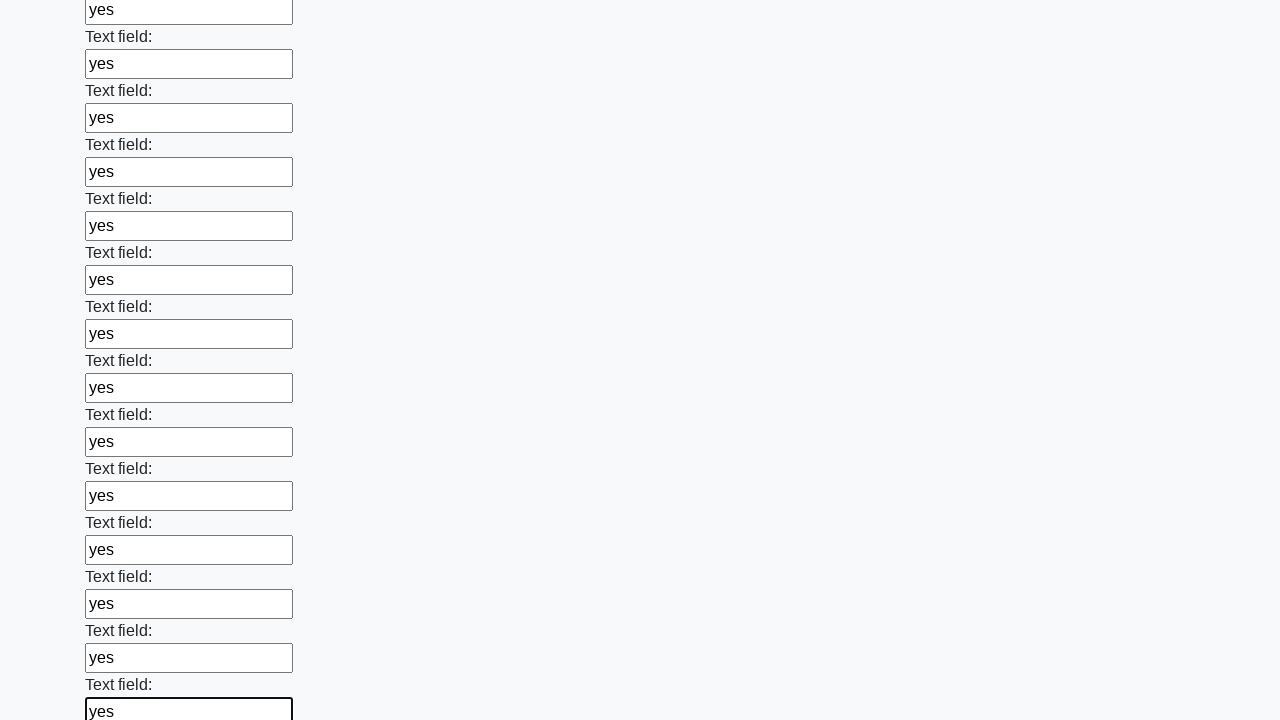

Filled an input field with 'yes' on input >> nth=60
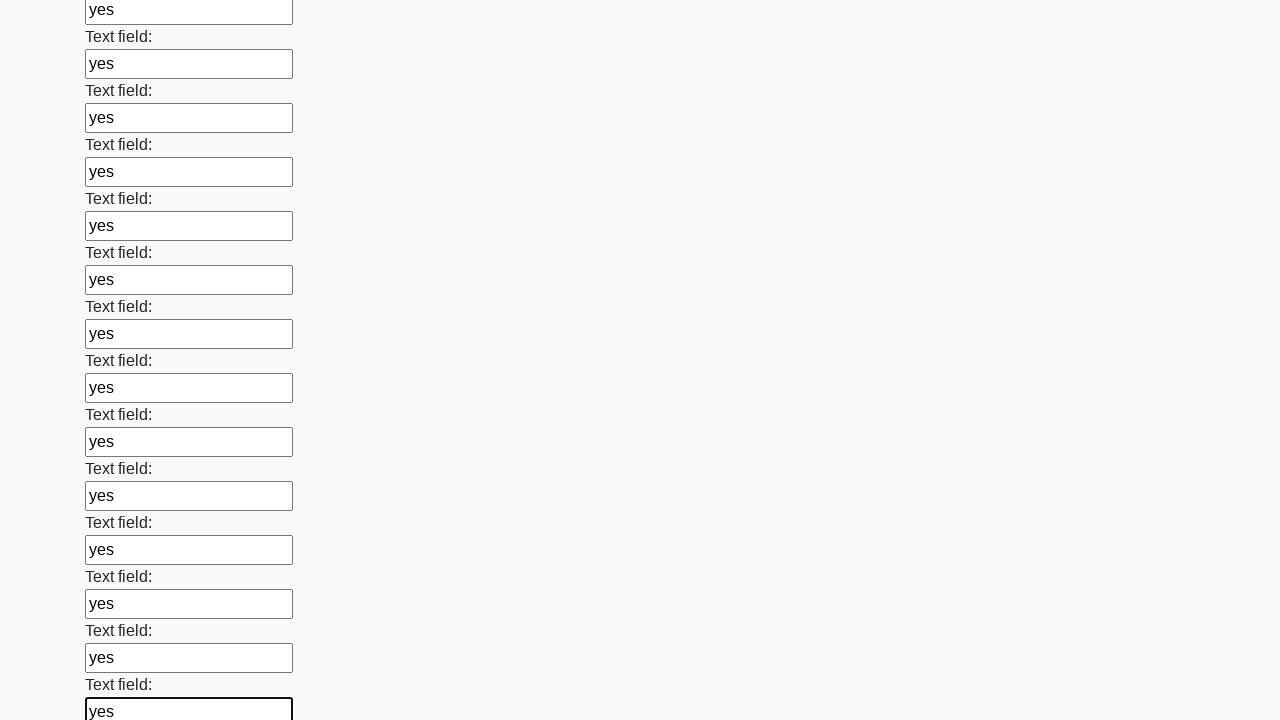

Filled an input field with 'yes' on input >> nth=61
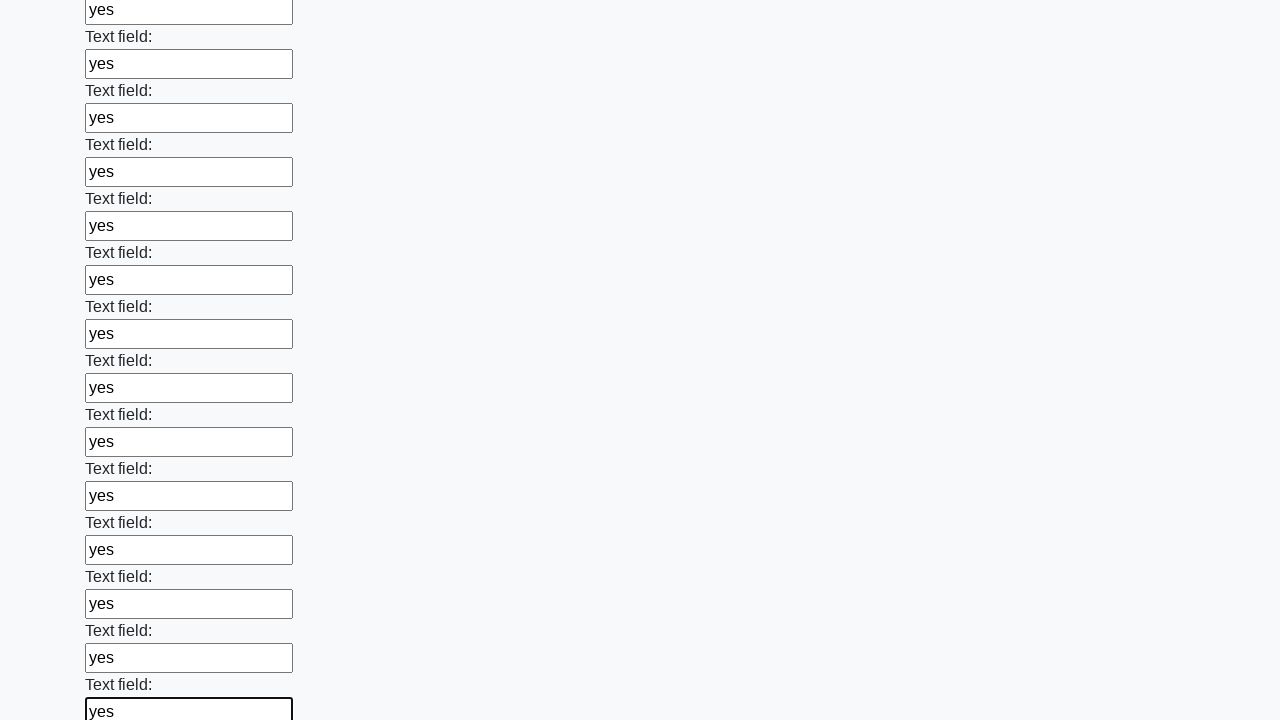

Filled an input field with 'yes' on input >> nth=62
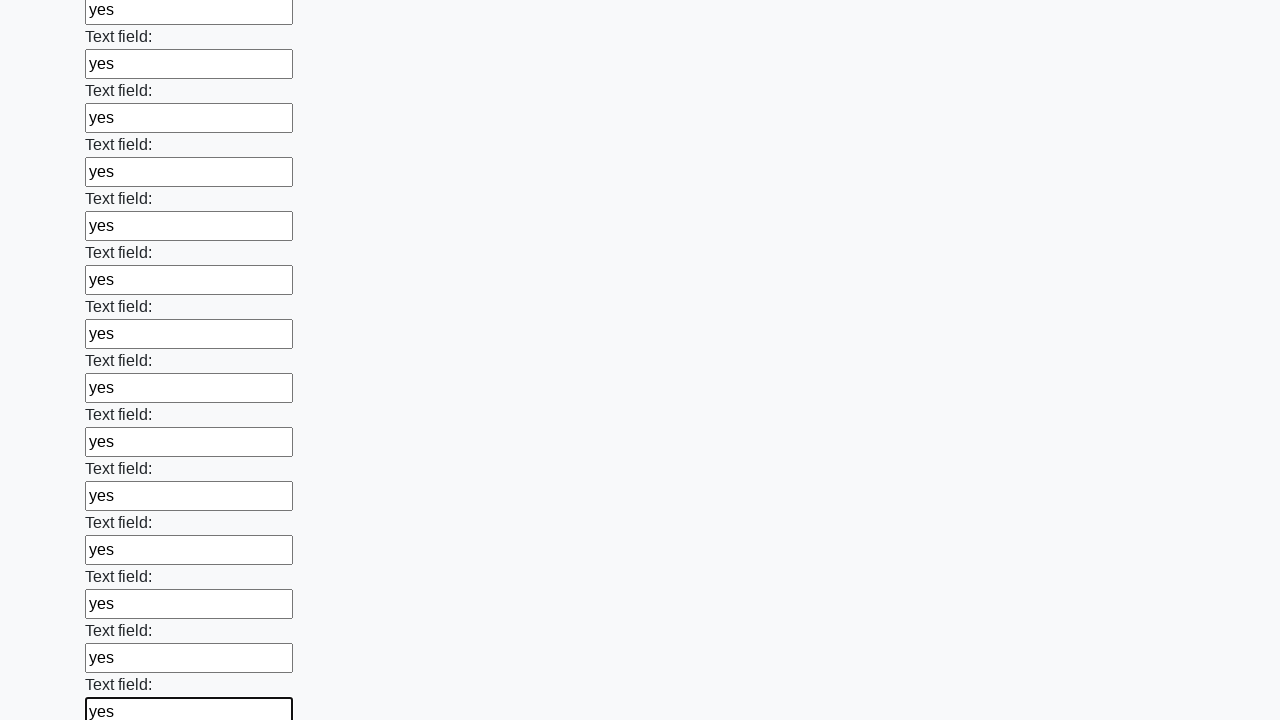

Filled an input field with 'yes' on input >> nth=63
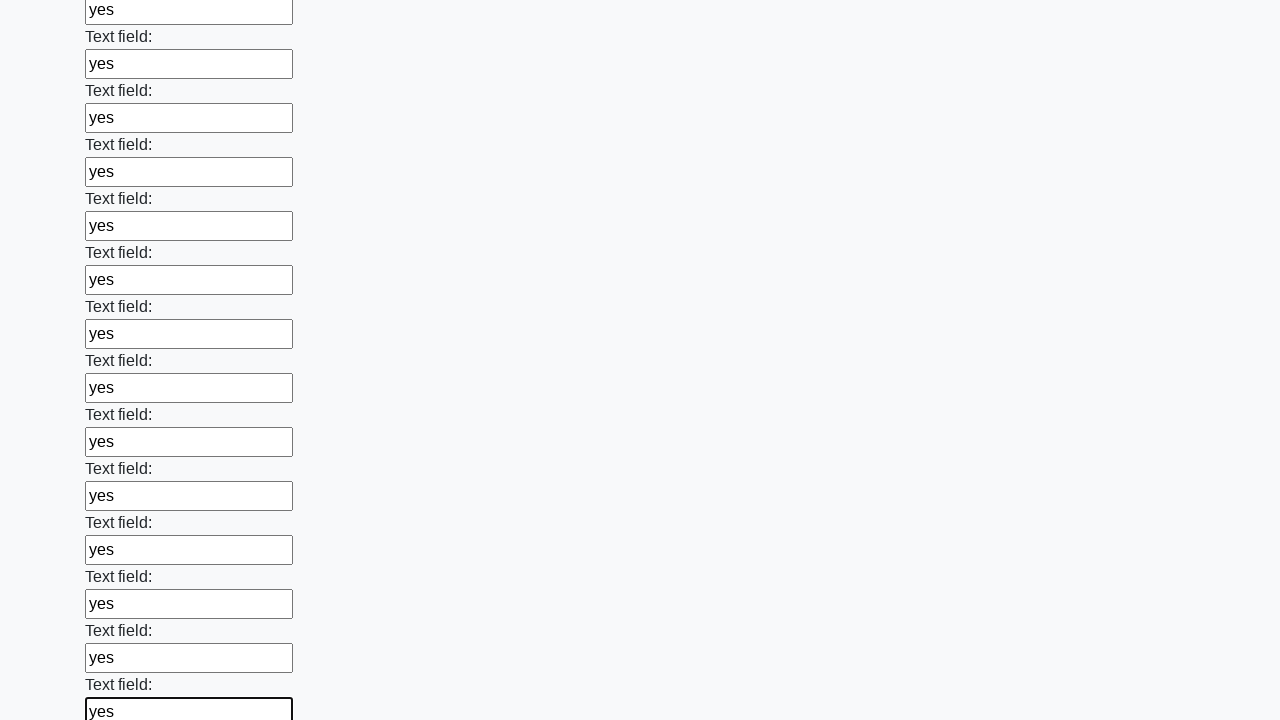

Filled an input field with 'yes' on input >> nth=64
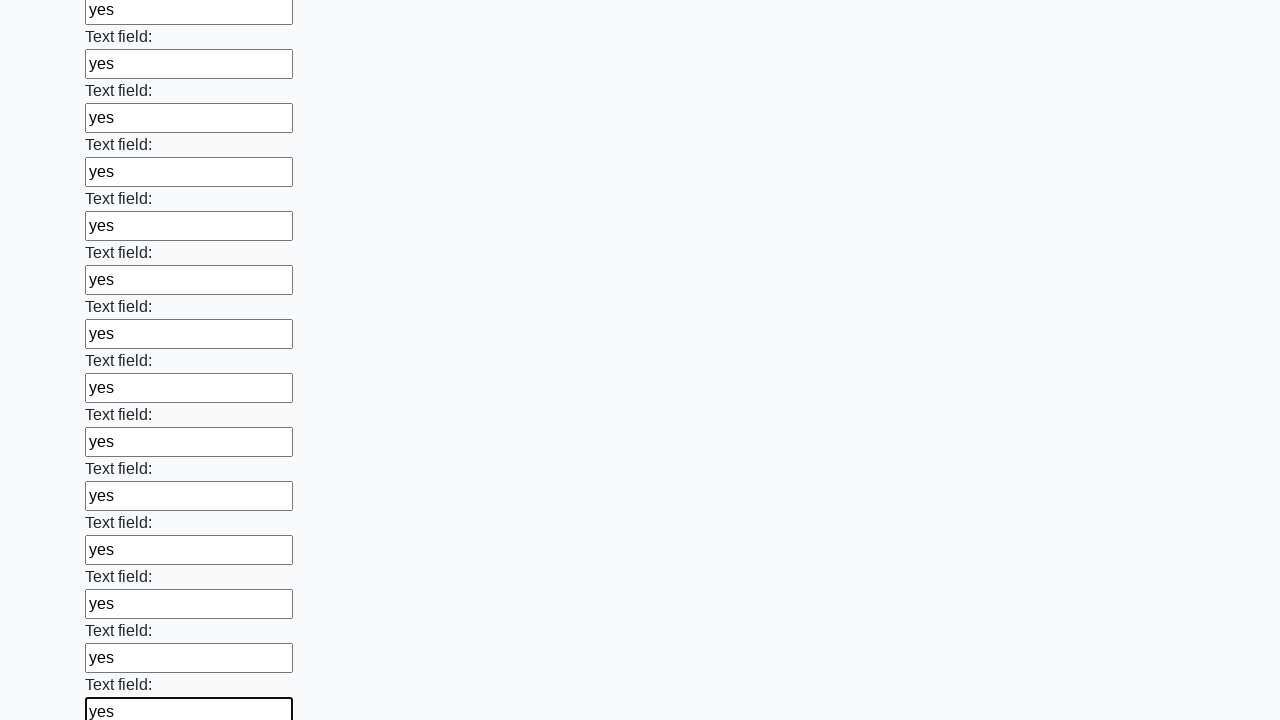

Filled an input field with 'yes' on input >> nth=65
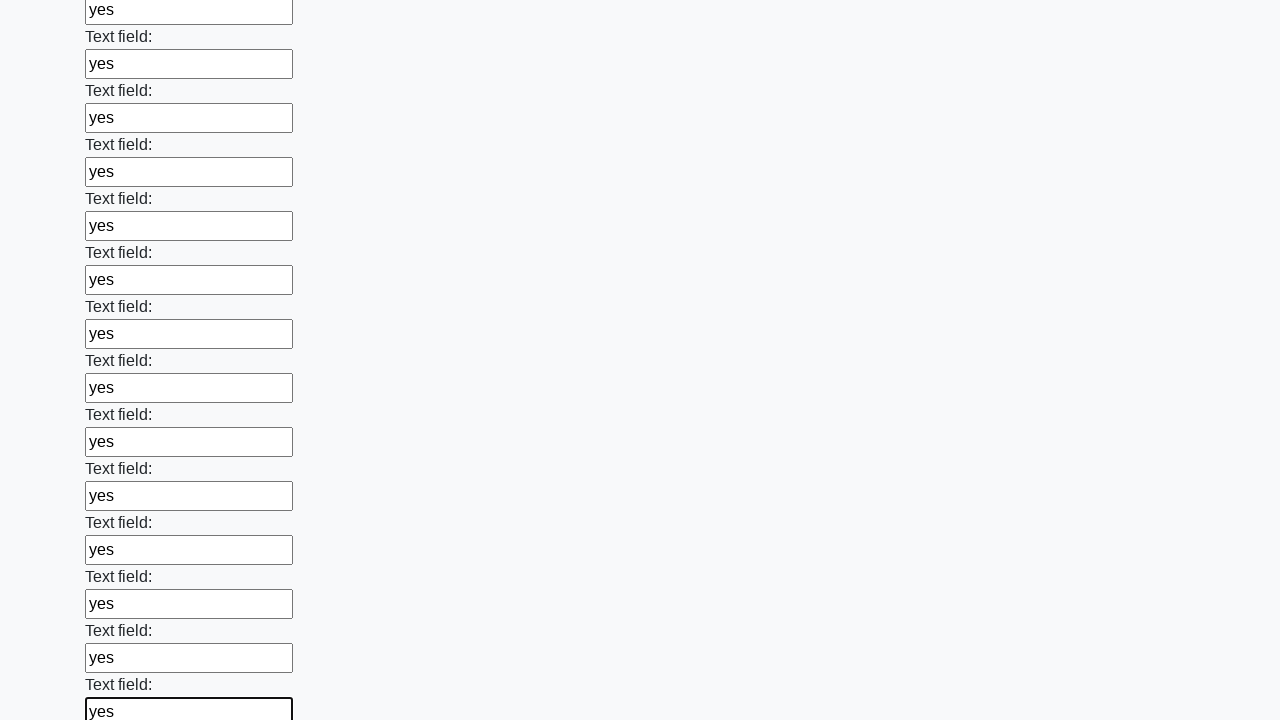

Filled an input field with 'yes' on input >> nth=66
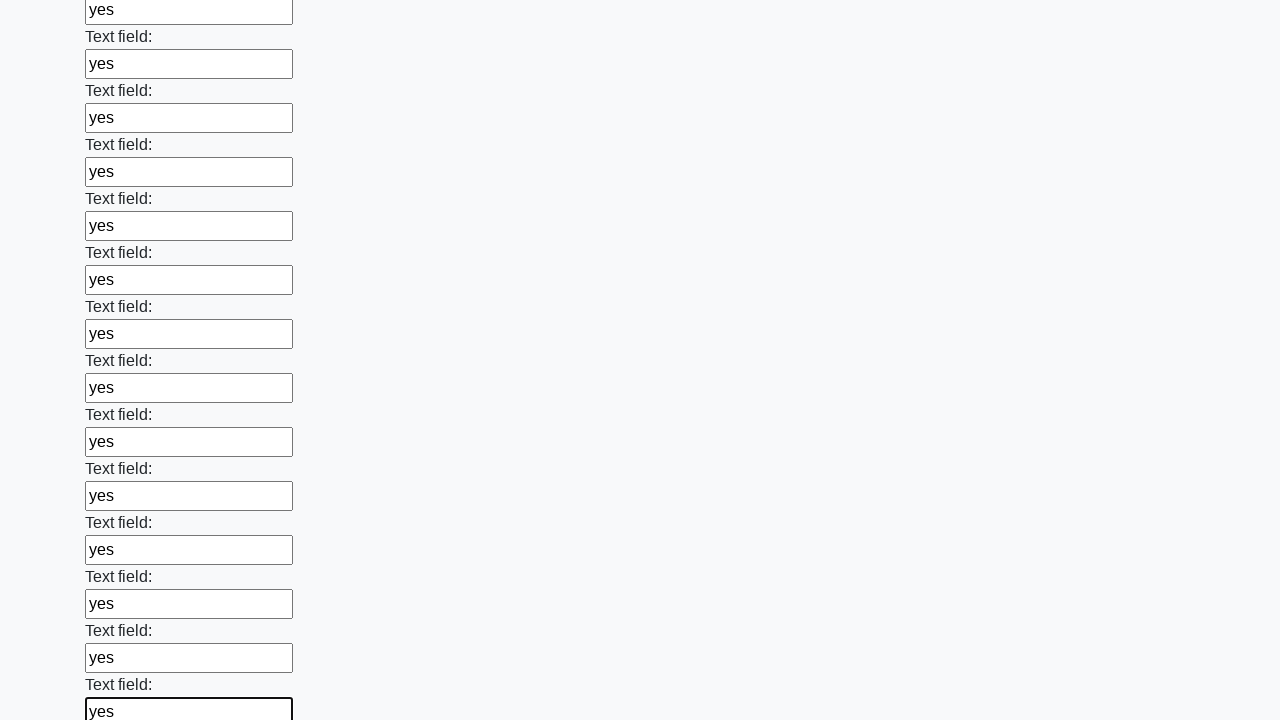

Filled an input field with 'yes' on input >> nth=67
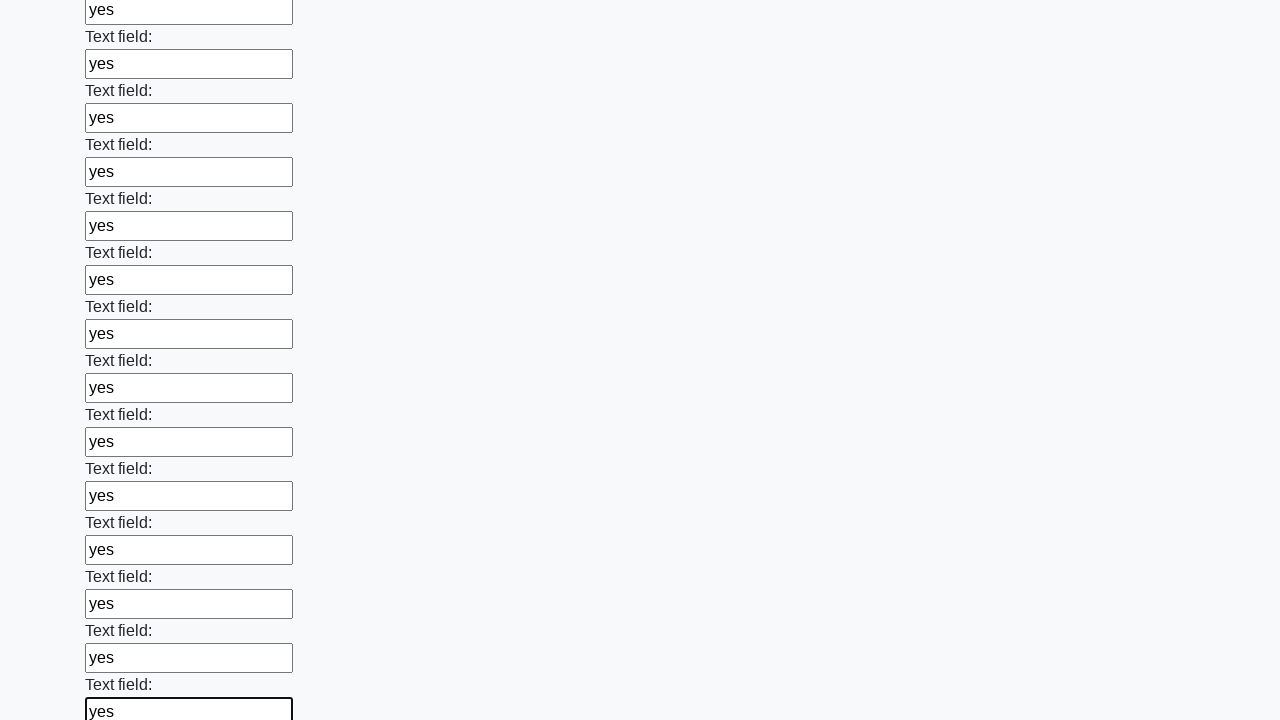

Filled an input field with 'yes' on input >> nth=68
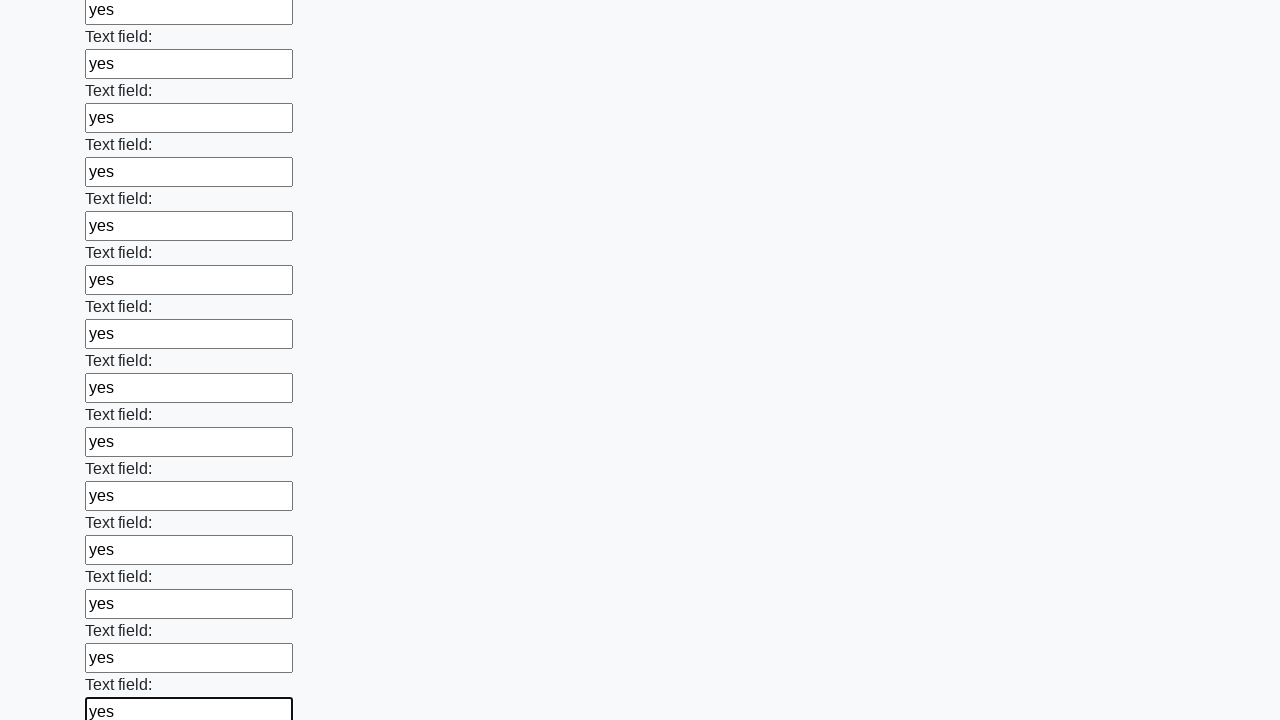

Filled an input field with 'yes' on input >> nth=69
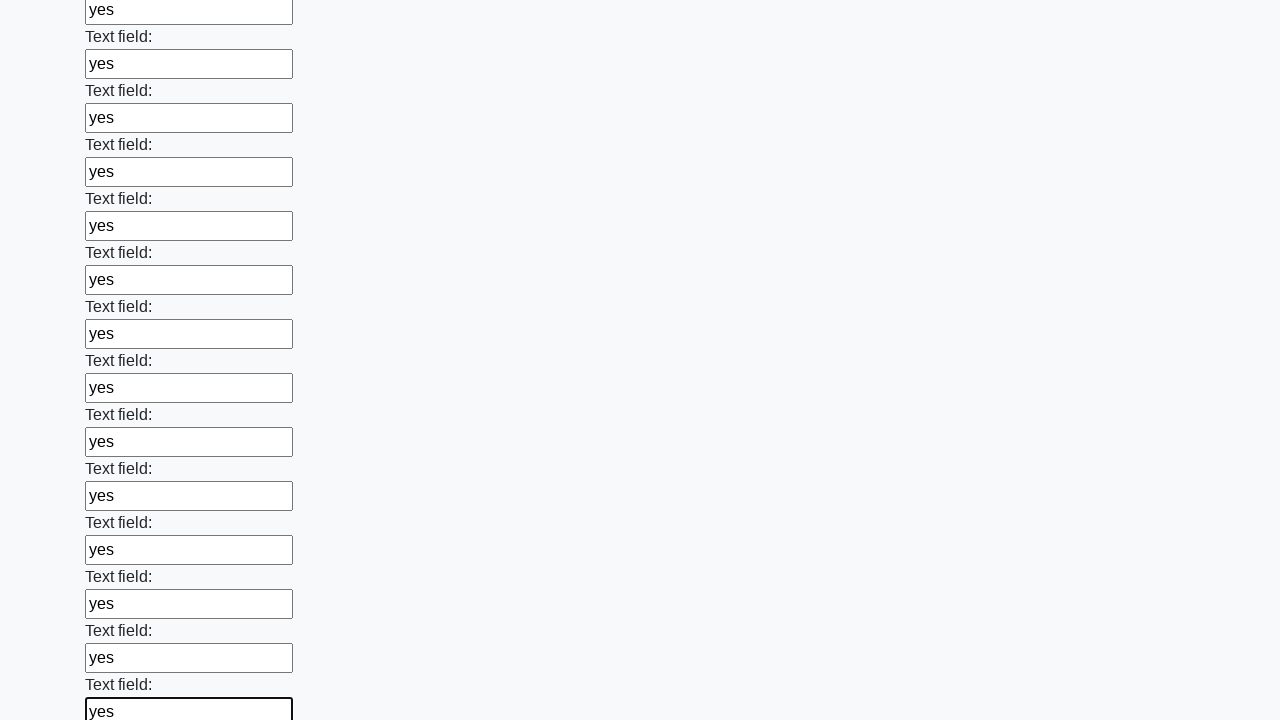

Filled an input field with 'yes' on input >> nth=70
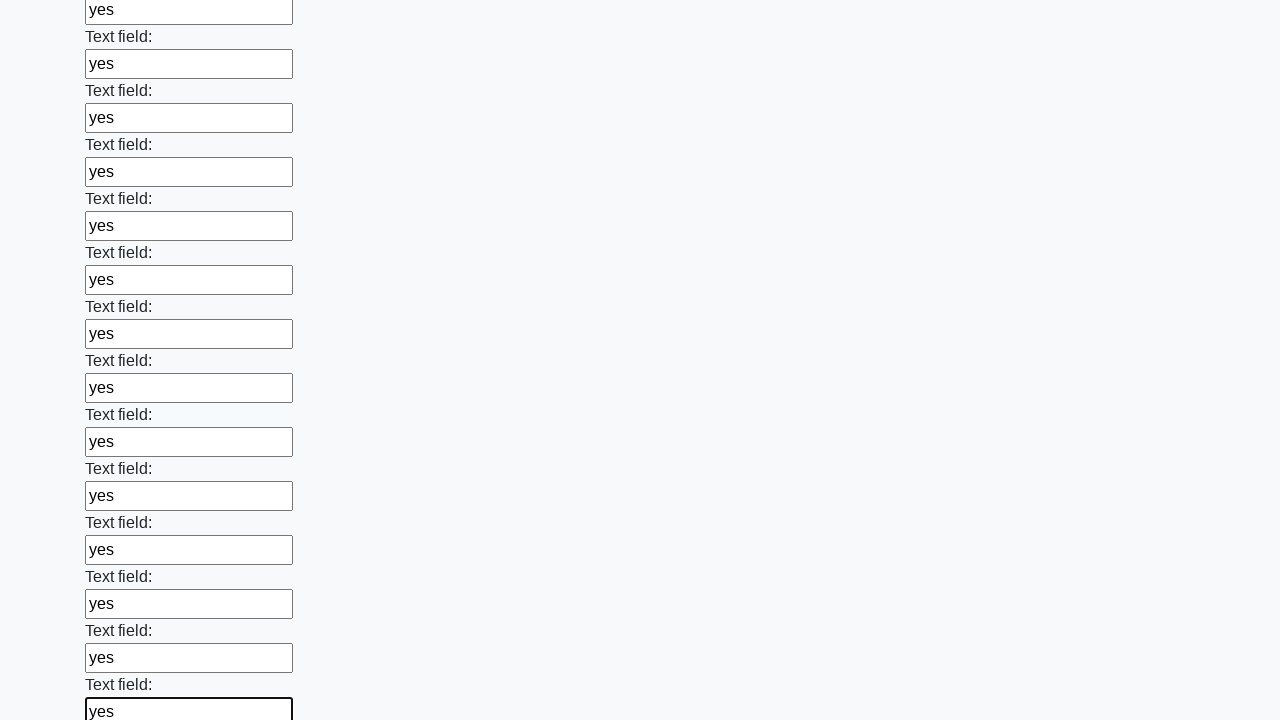

Filled an input field with 'yes' on input >> nth=71
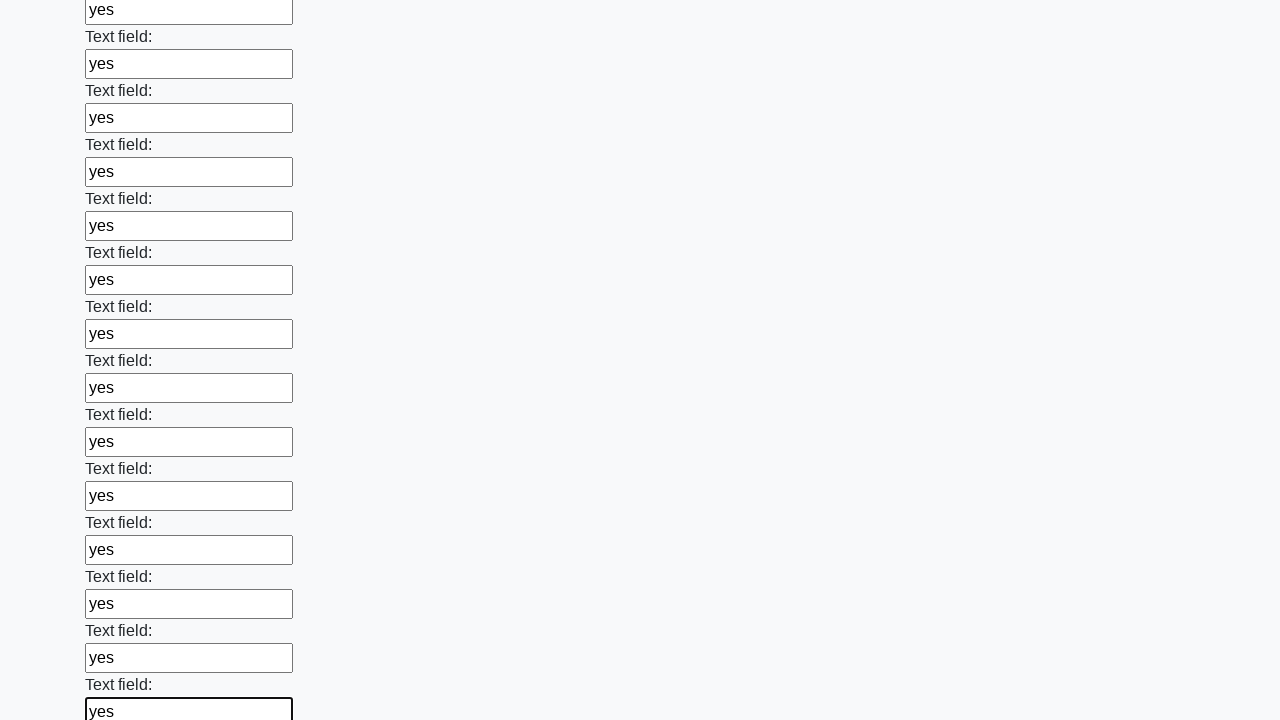

Filled an input field with 'yes' on input >> nth=72
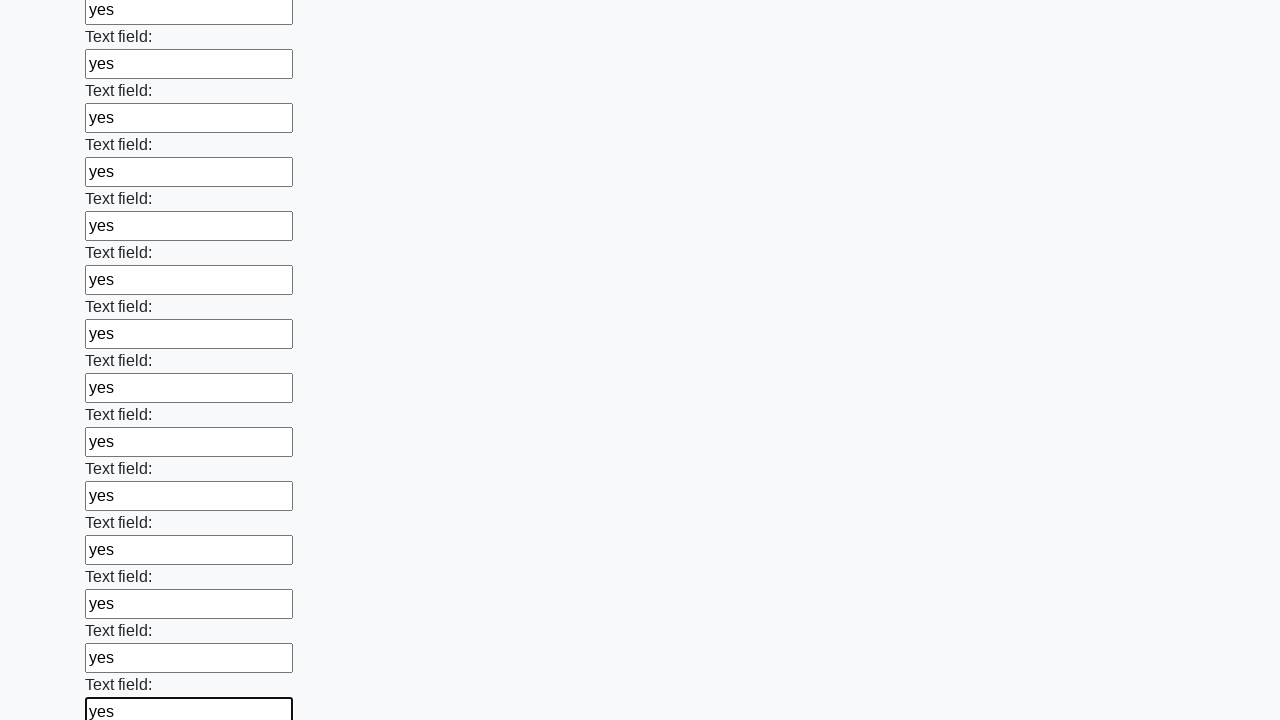

Filled an input field with 'yes' on input >> nth=73
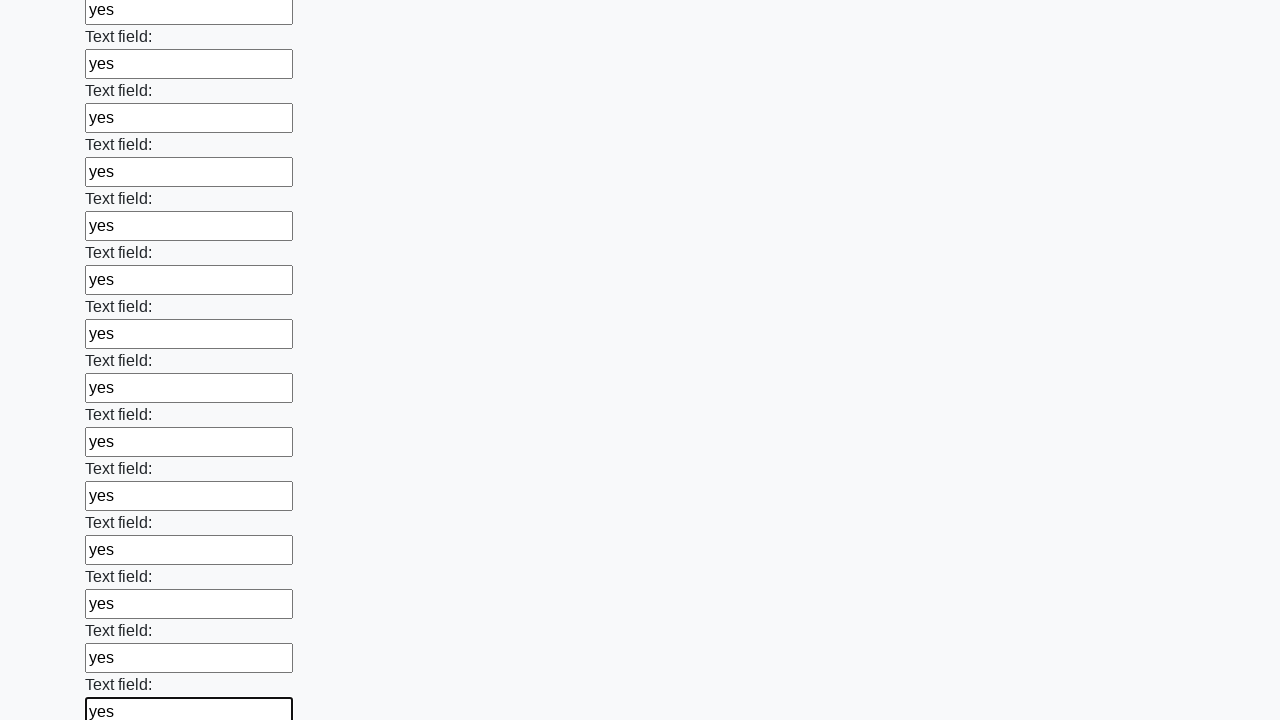

Filled an input field with 'yes' on input >> nth=74
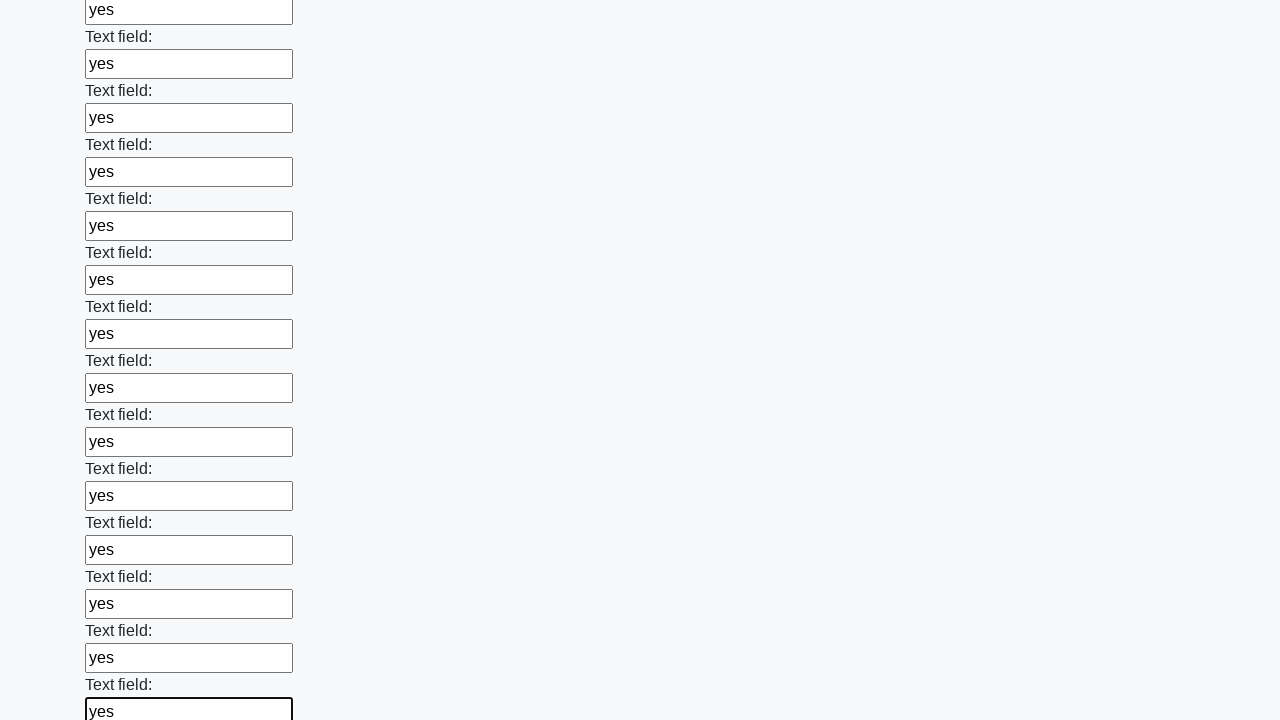

Filled an input field with 'yes' on input >> nth=75
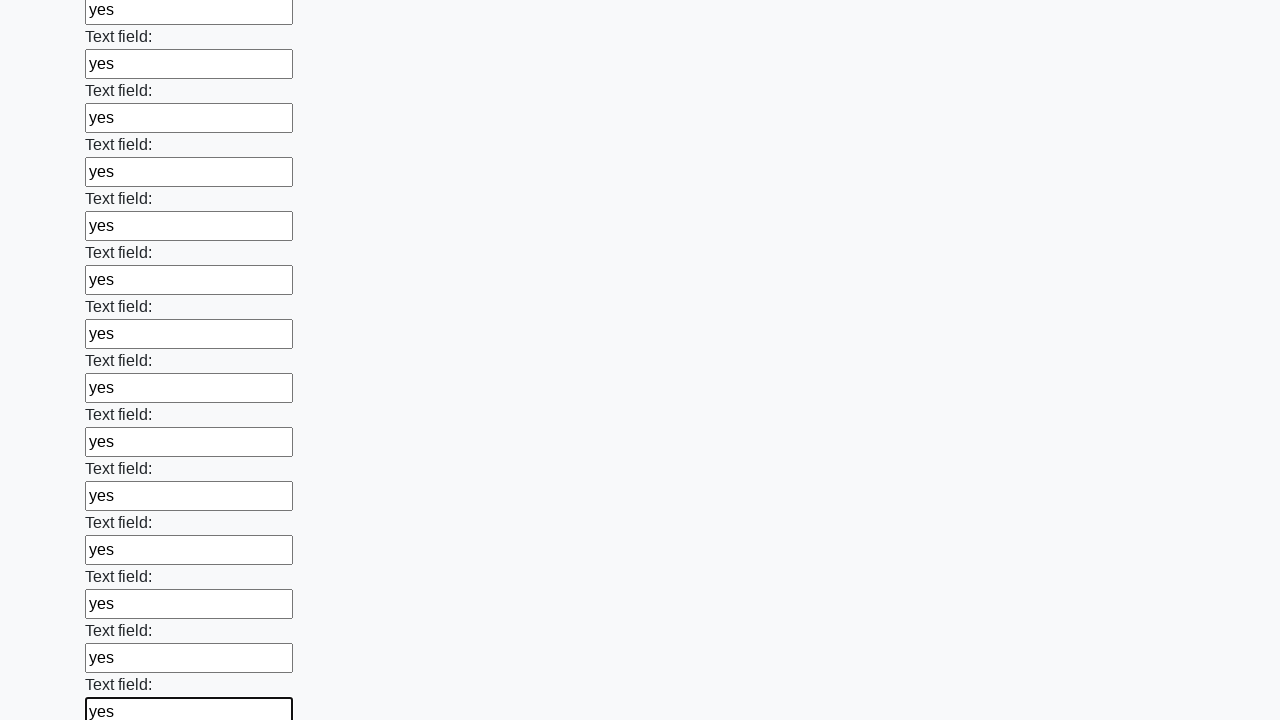

Filled an input field with 'yes' on input >> nth=76
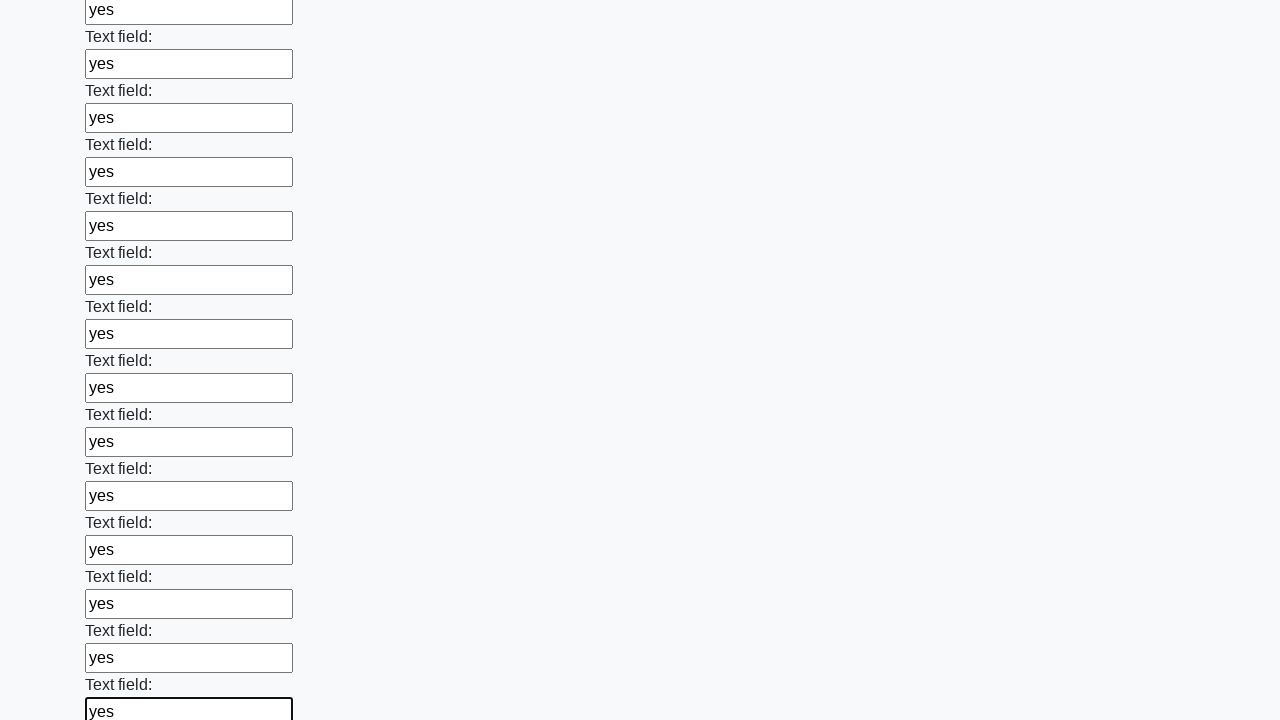

Filled an input field with 'yes' on input >> nth=77
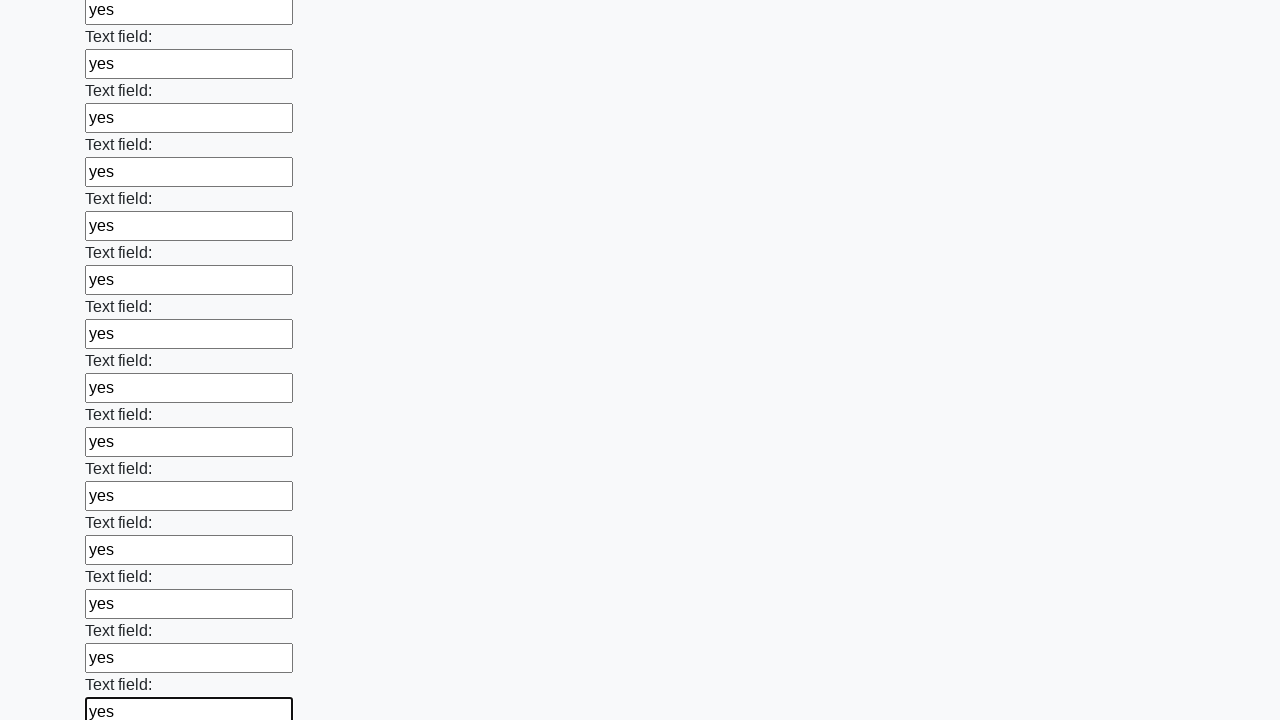

Filled an input field with 'yes' on input >> nth=78
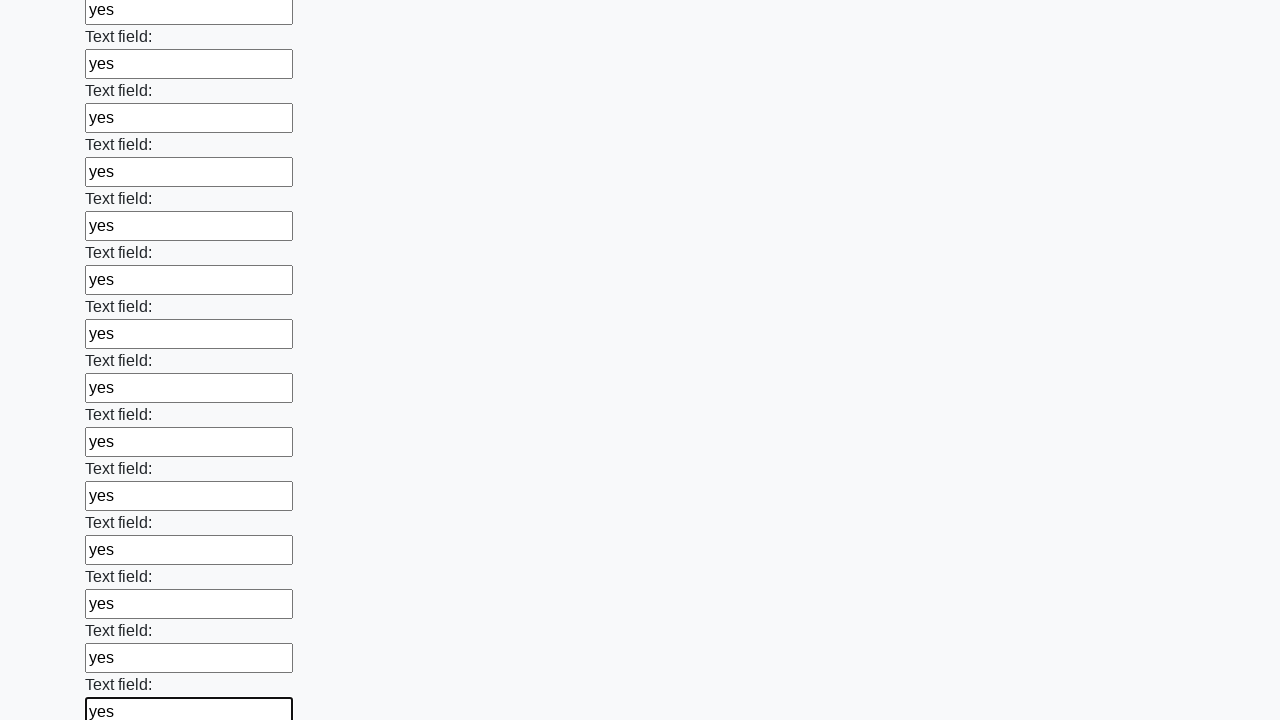

Filled an input field with 'yes' on input >> nth=79
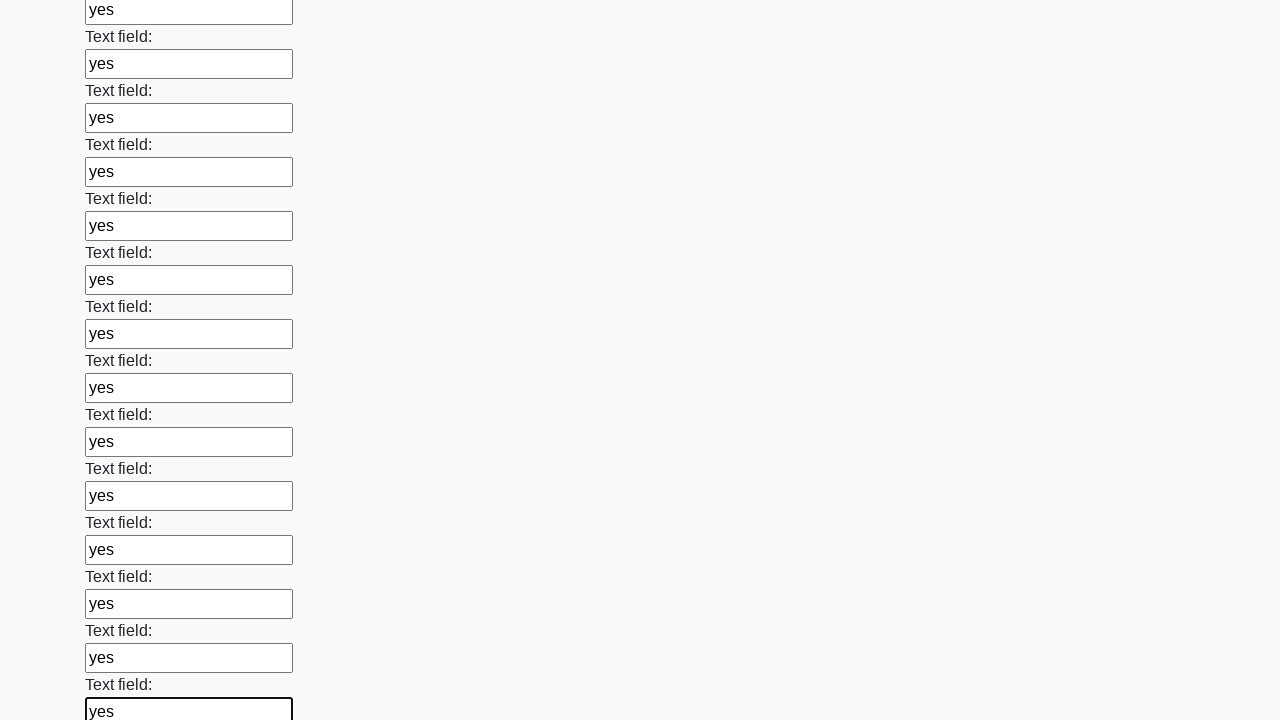

Filled an input field with 'yes' on input >> nth=80
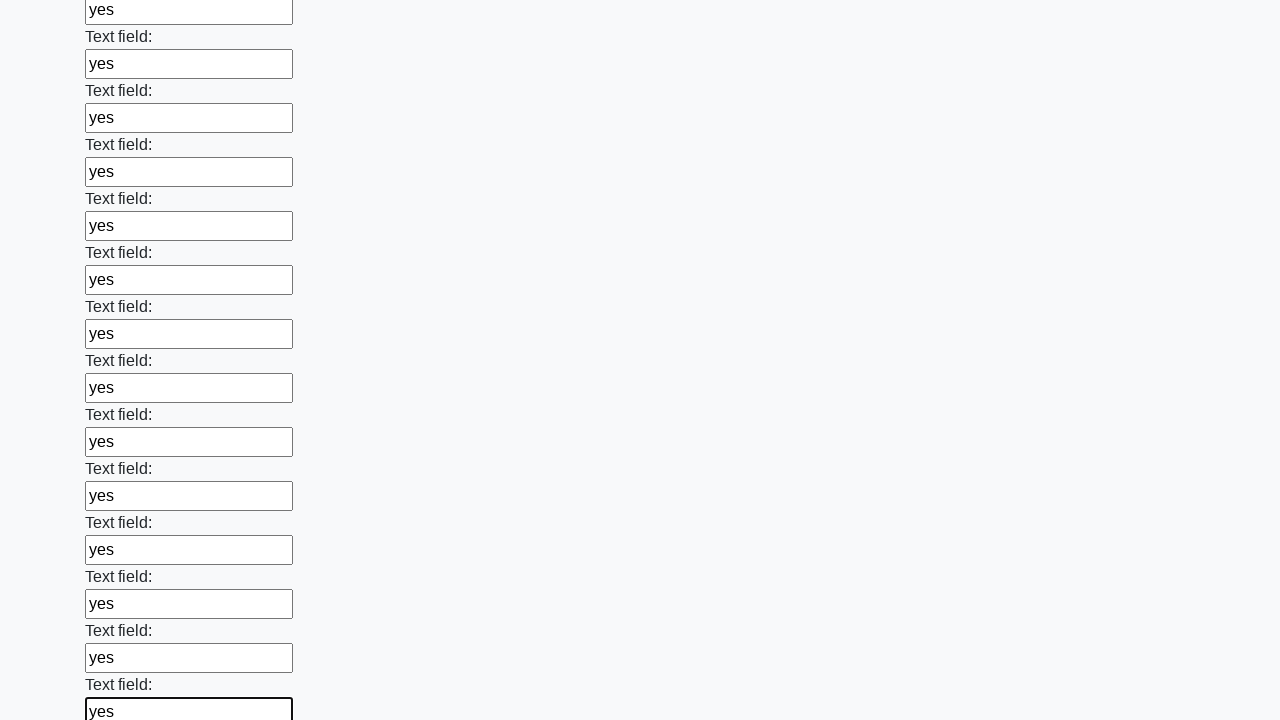

Filled an input field with 'yes' on input >> nth=81
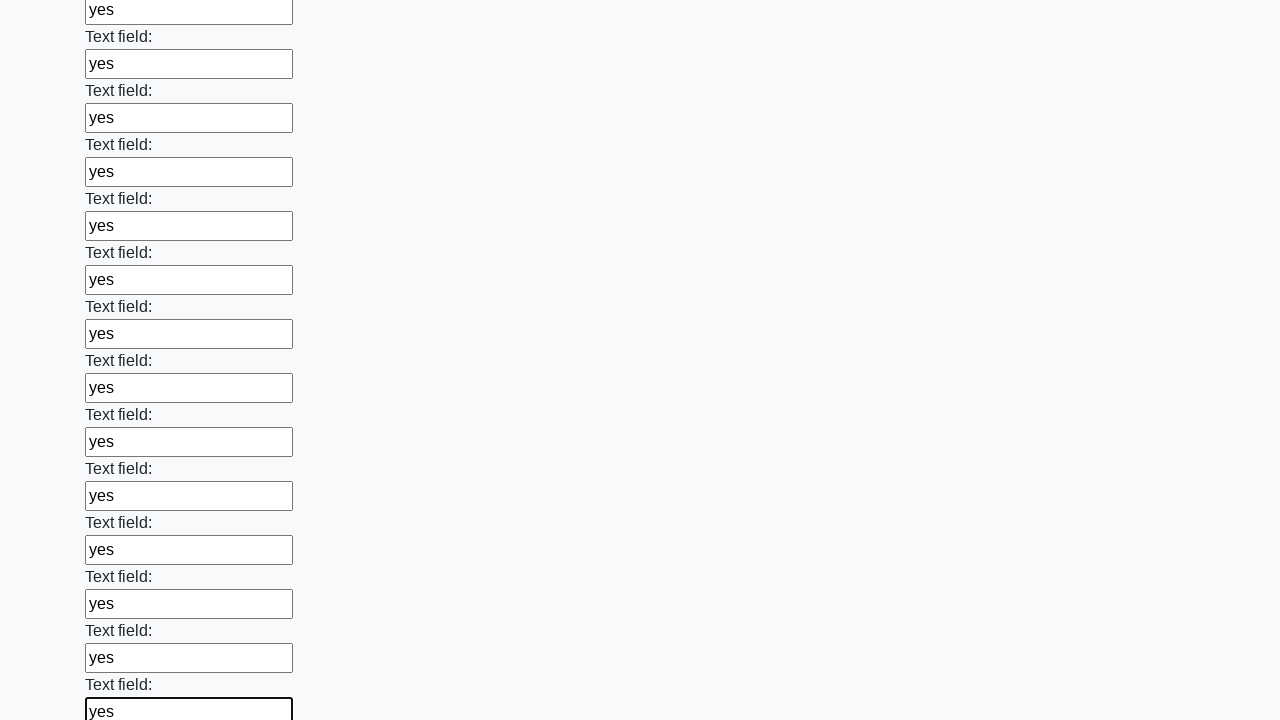

Filled an input field with 'yes' on input >> nth=82
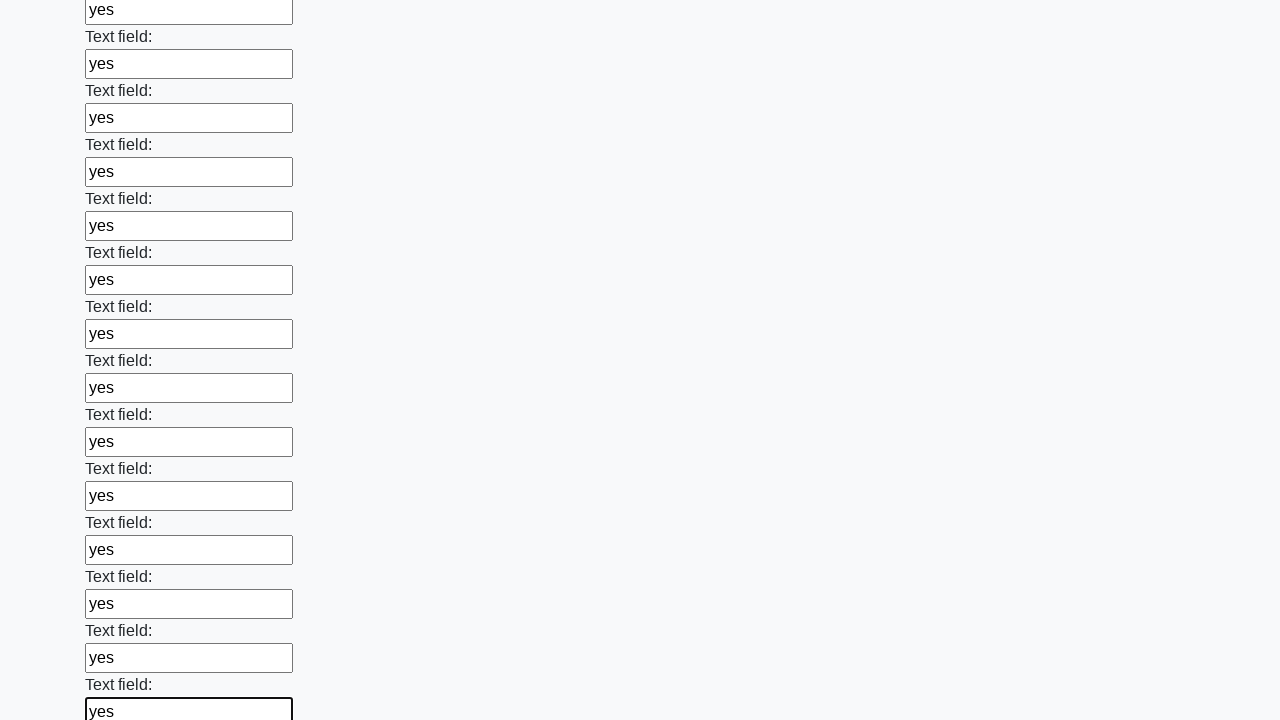

Filled an input field with 'yes' on input >> nth=83
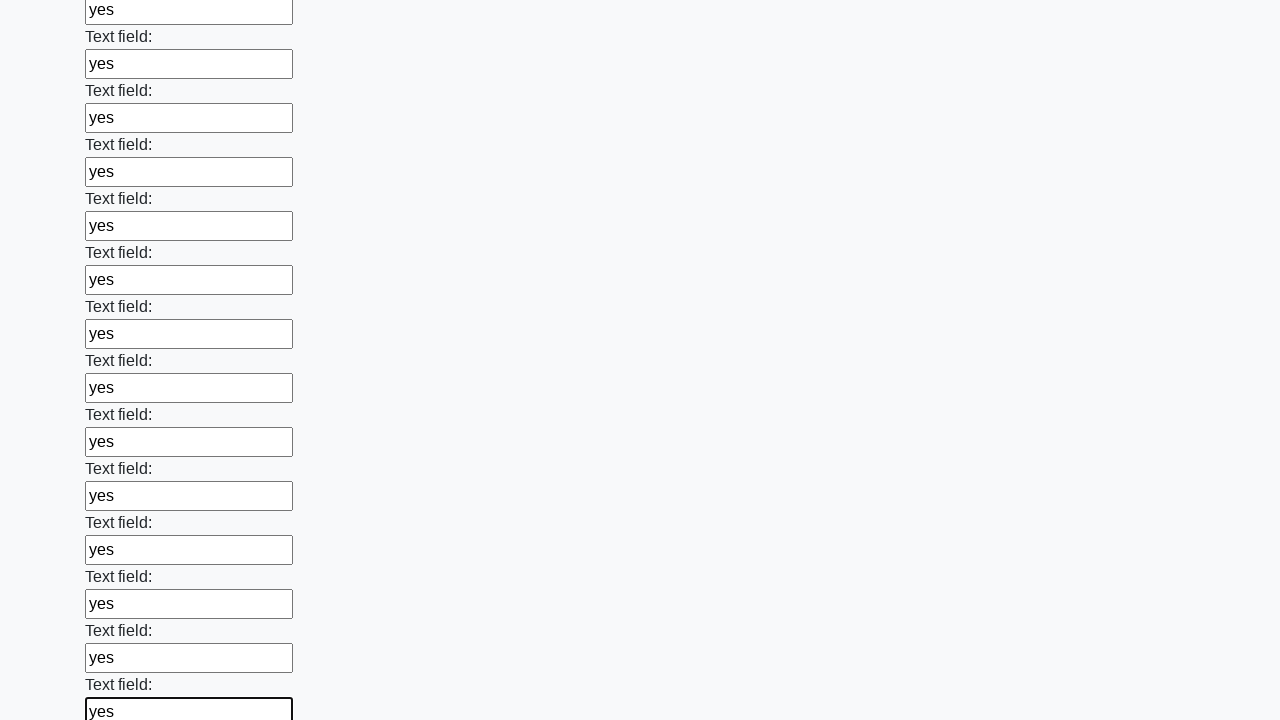

Filled an input field with 'yes' on input >> nth=84
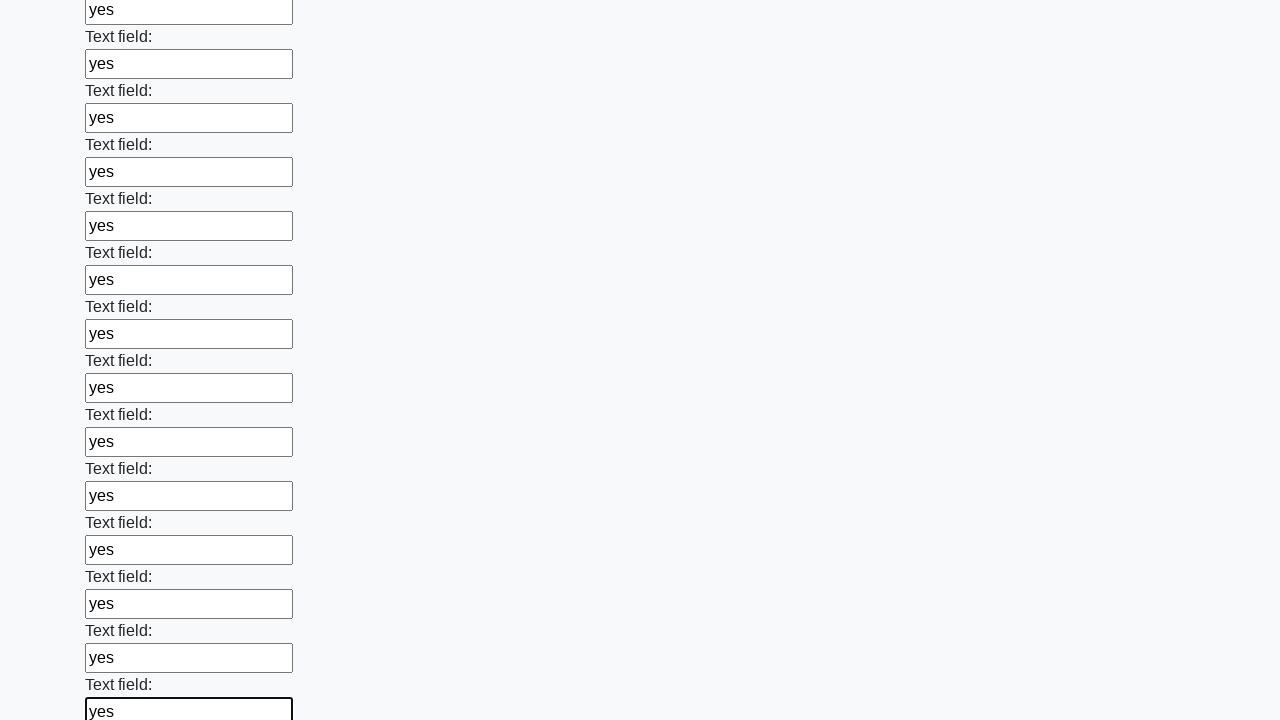

Filled an input field with 'yes' on input >> nth=85
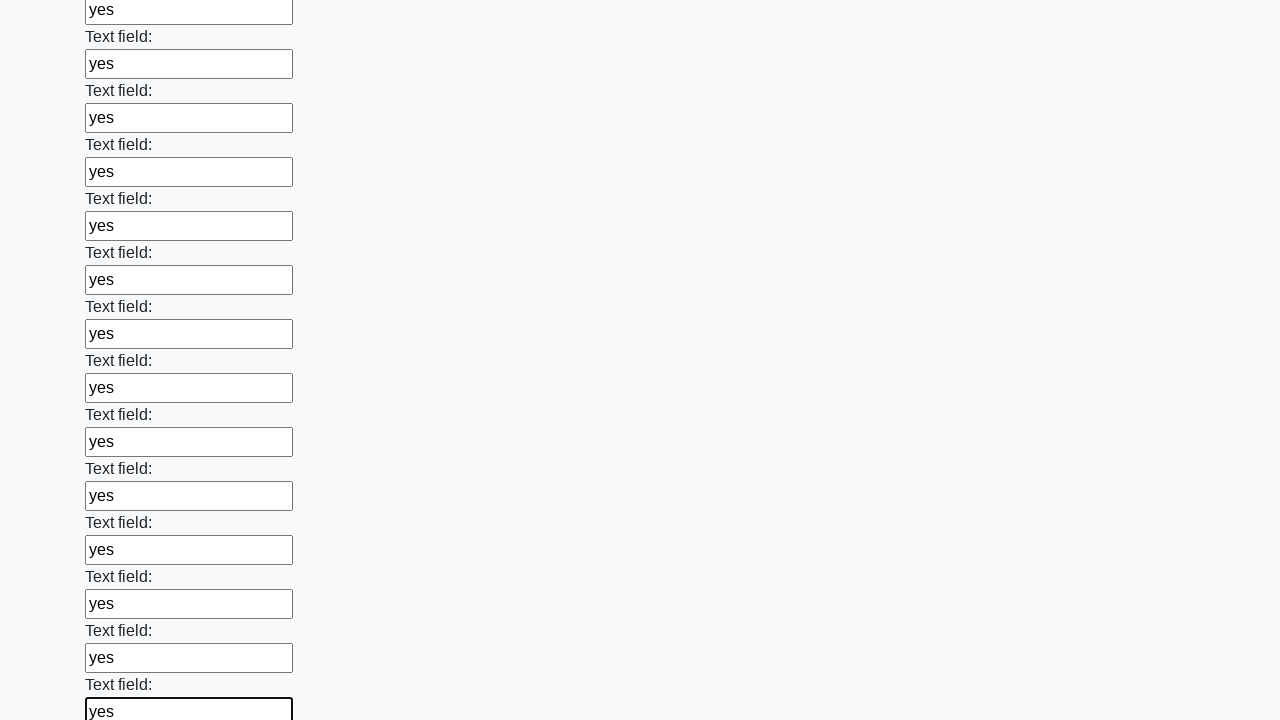

Filled an input field with 'yes' on input >> nth=86
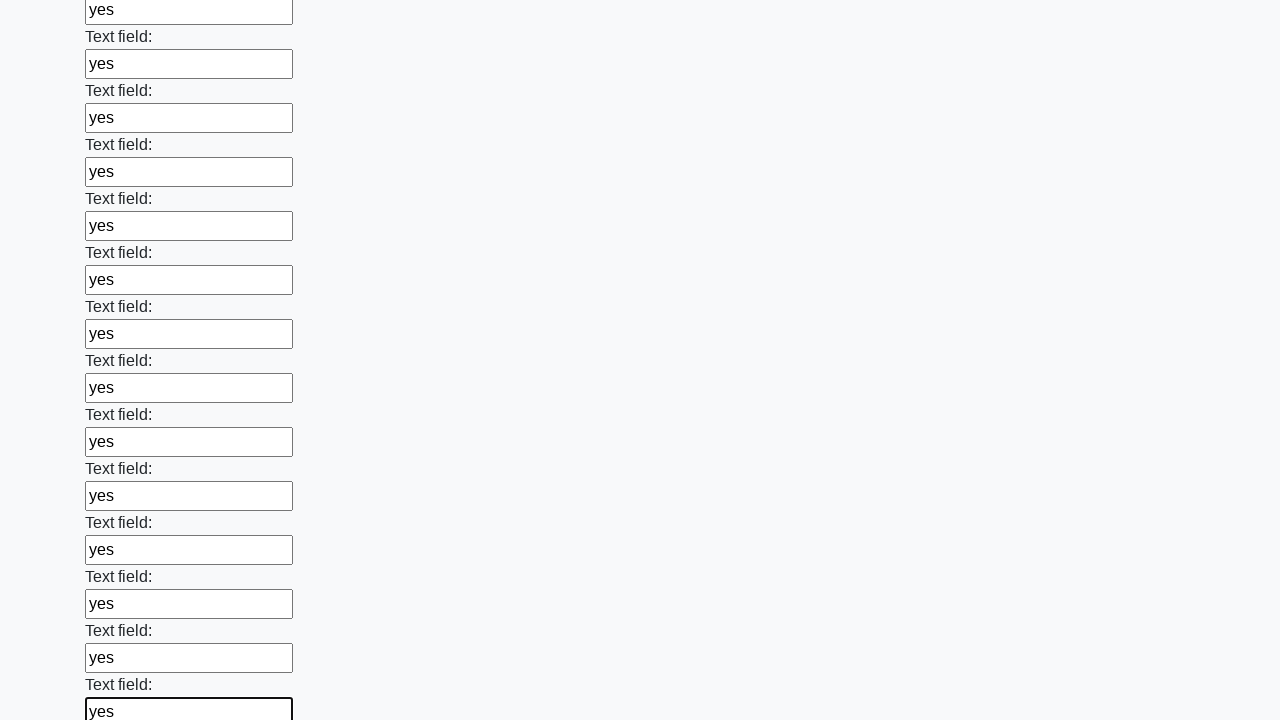

Filled an input field with 'yes' on input >> nth=87
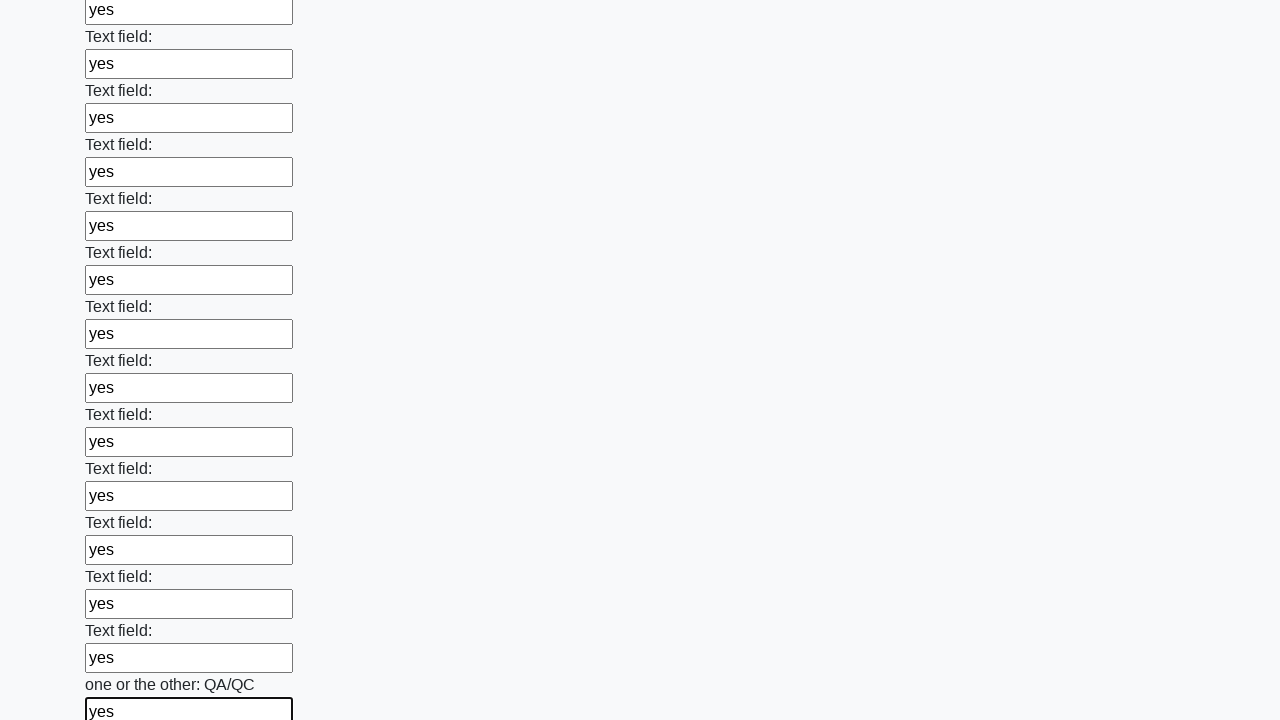

Filled an input field with 'yes' on input >> nth=88
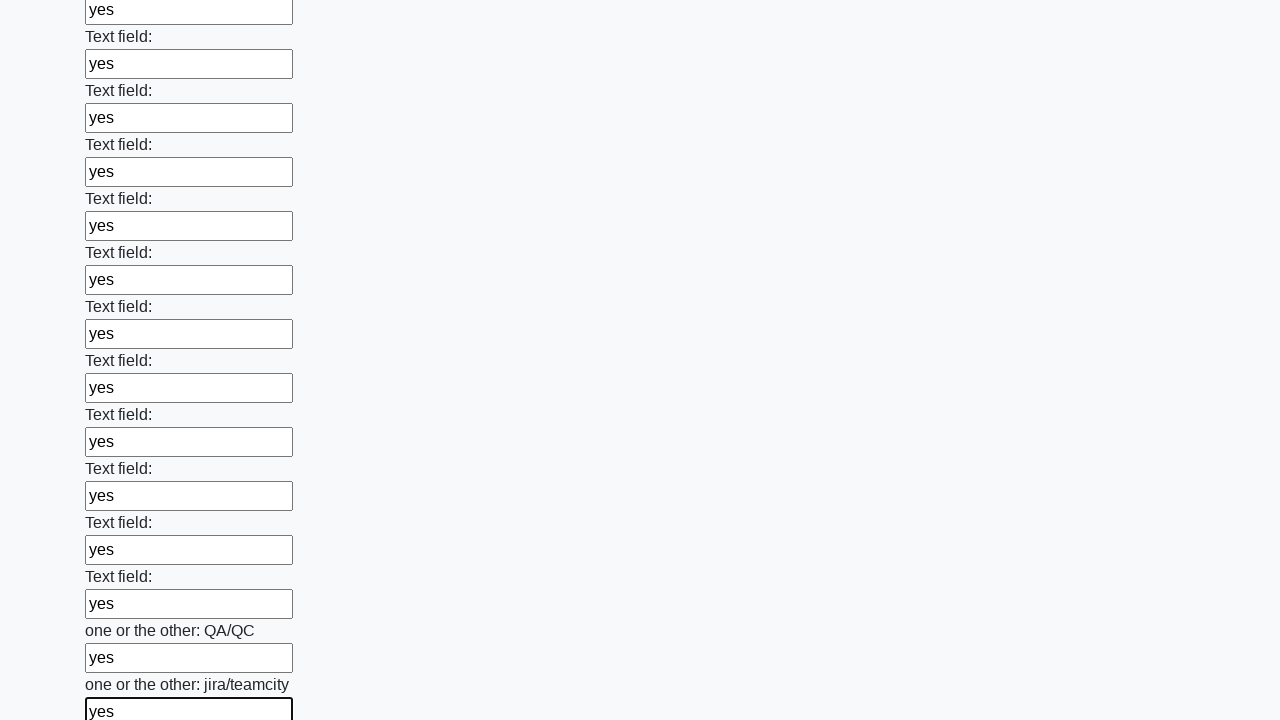

Filled an input field with 'yes' on input >> nth=89
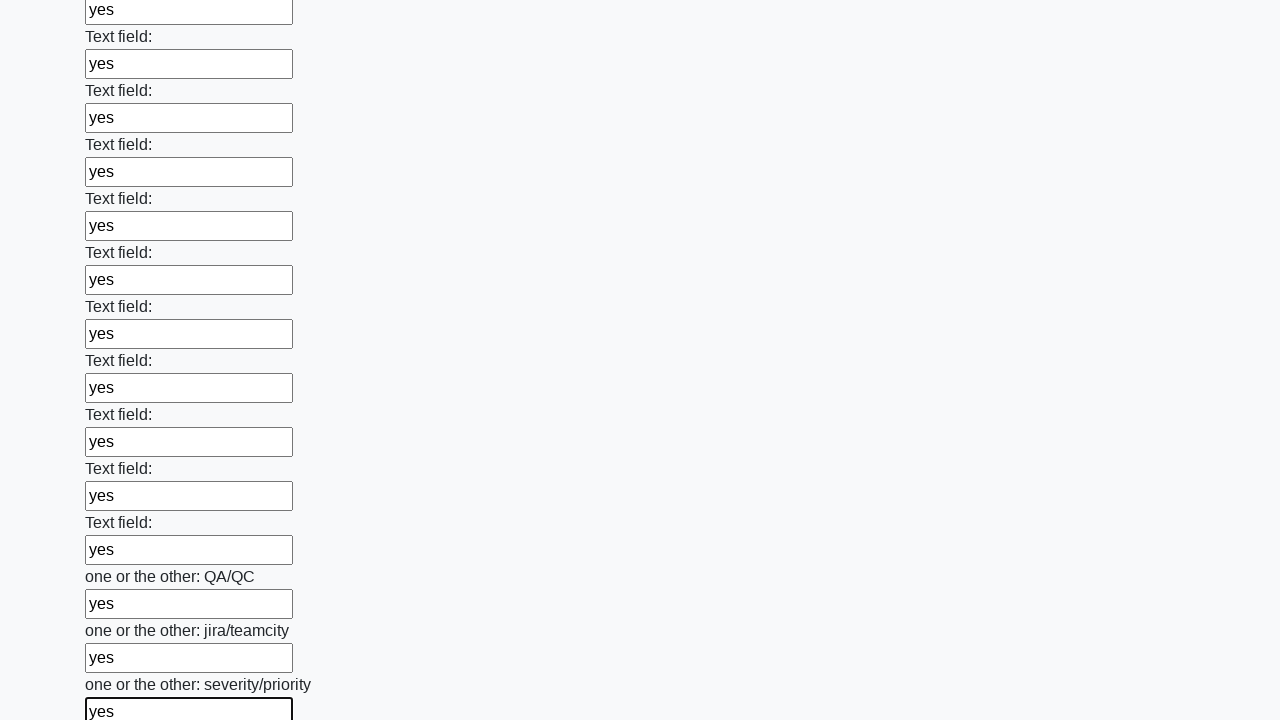

Filled an input field with 'yes' on input >> nth=90
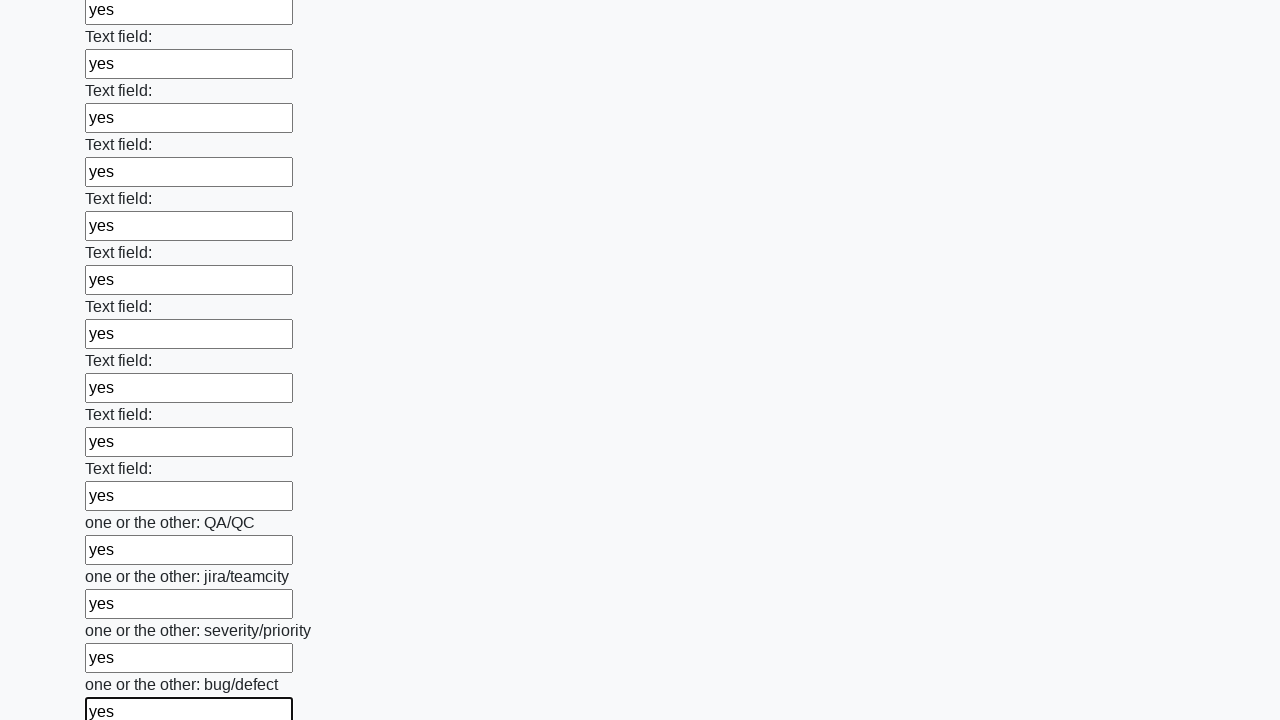

Filled an input field with 'yes' on input >> nth=91
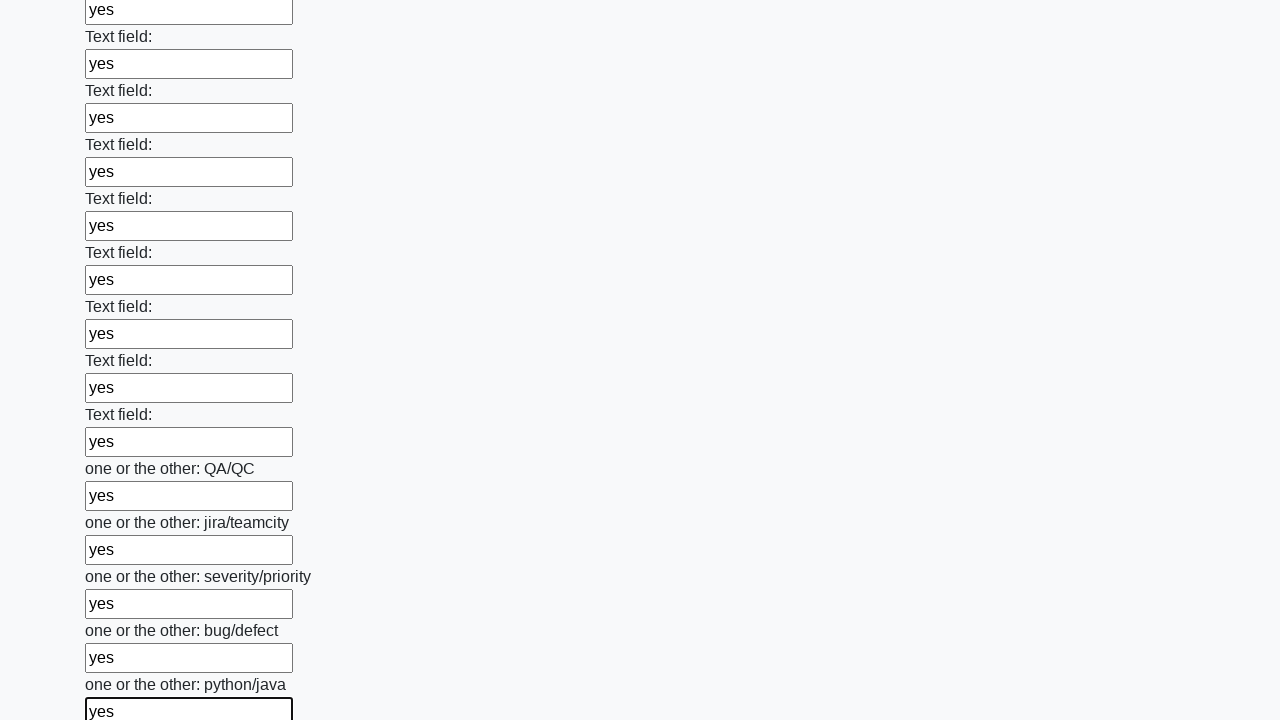

Filled an input field with 'yes' on input >> nth=92
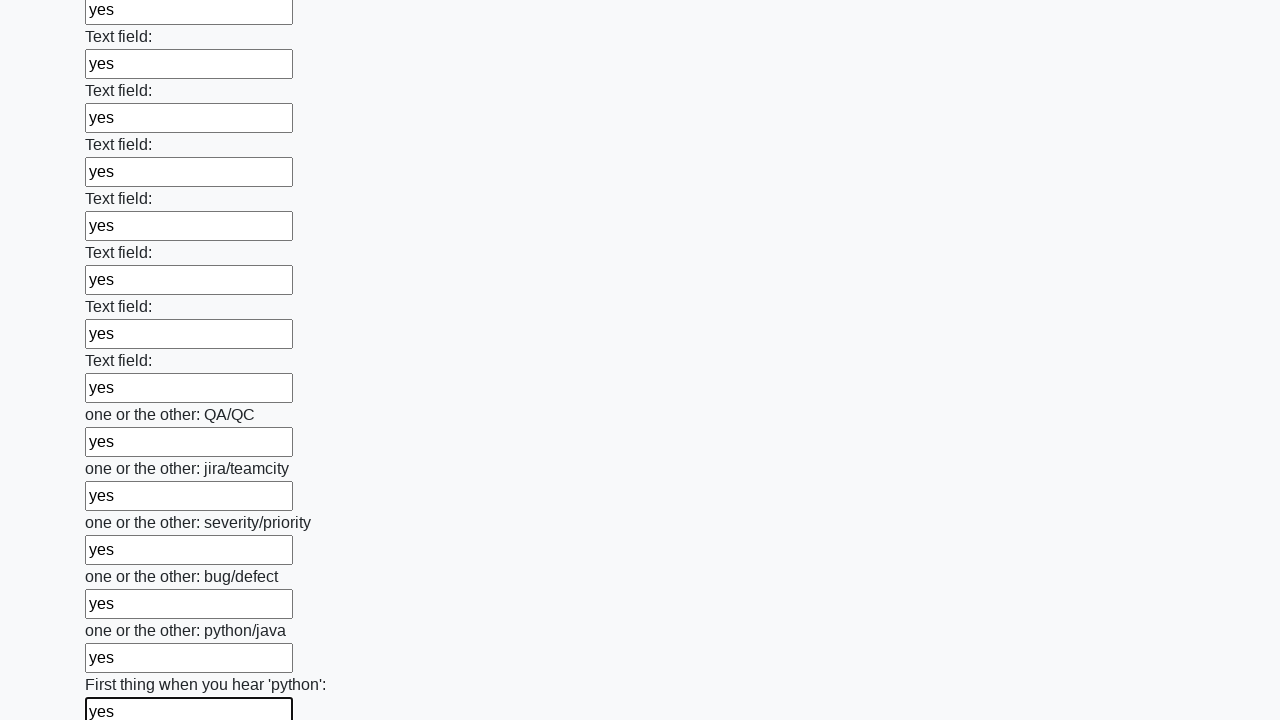

Filled an input field with 'yes' on input >> nth=93
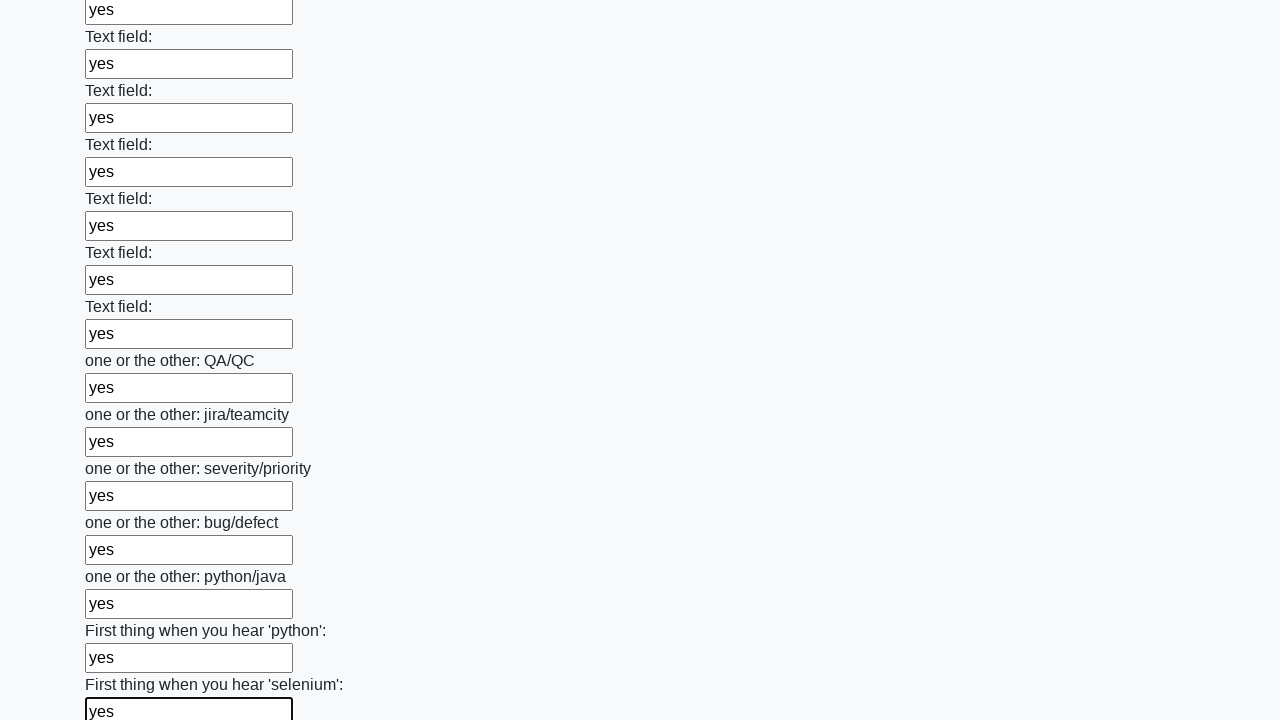

Filled an input field with 'yes' on input >> nth=94
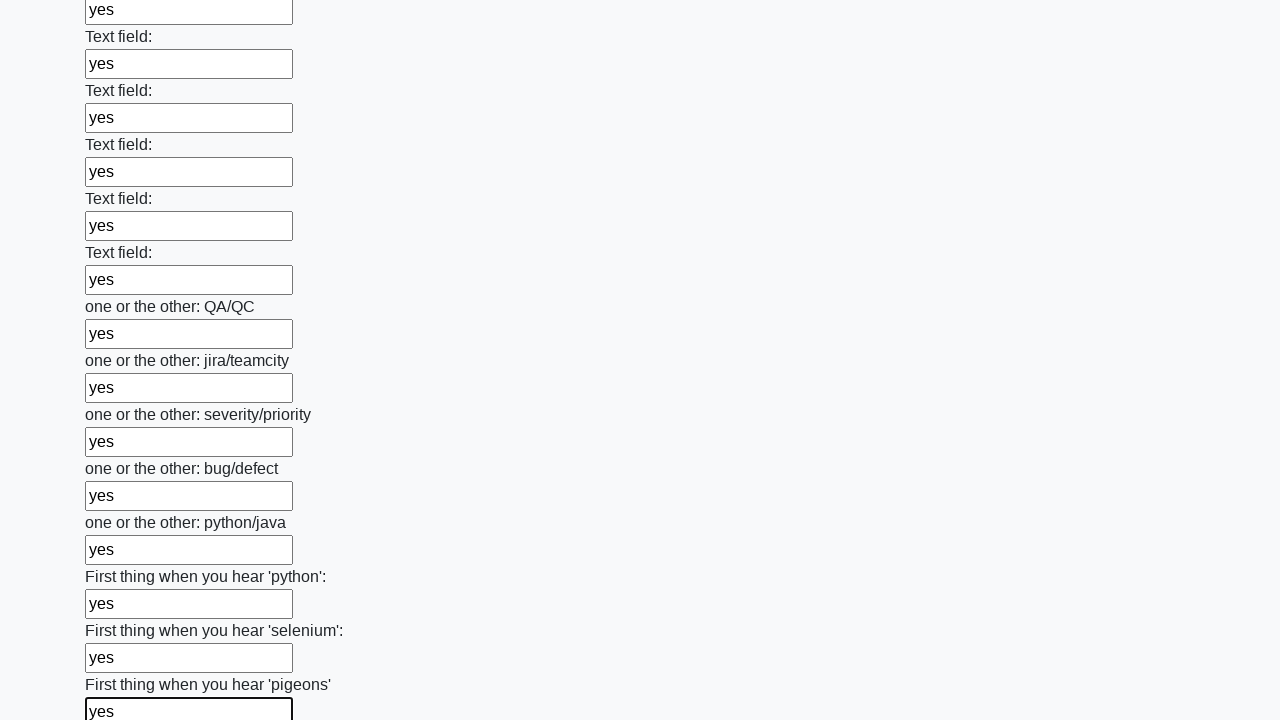

Filled an input field with 'yes' on input >> nth=95
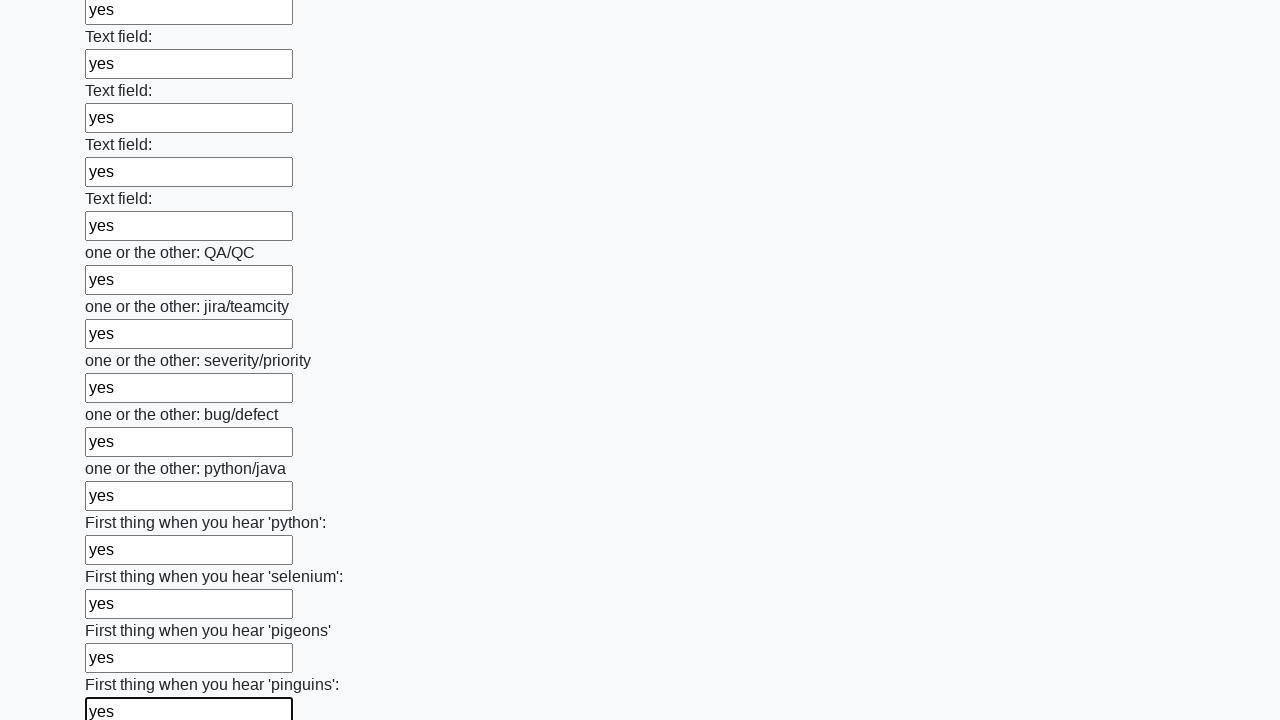

Filled an input field with 'yes' on input >> nth=96
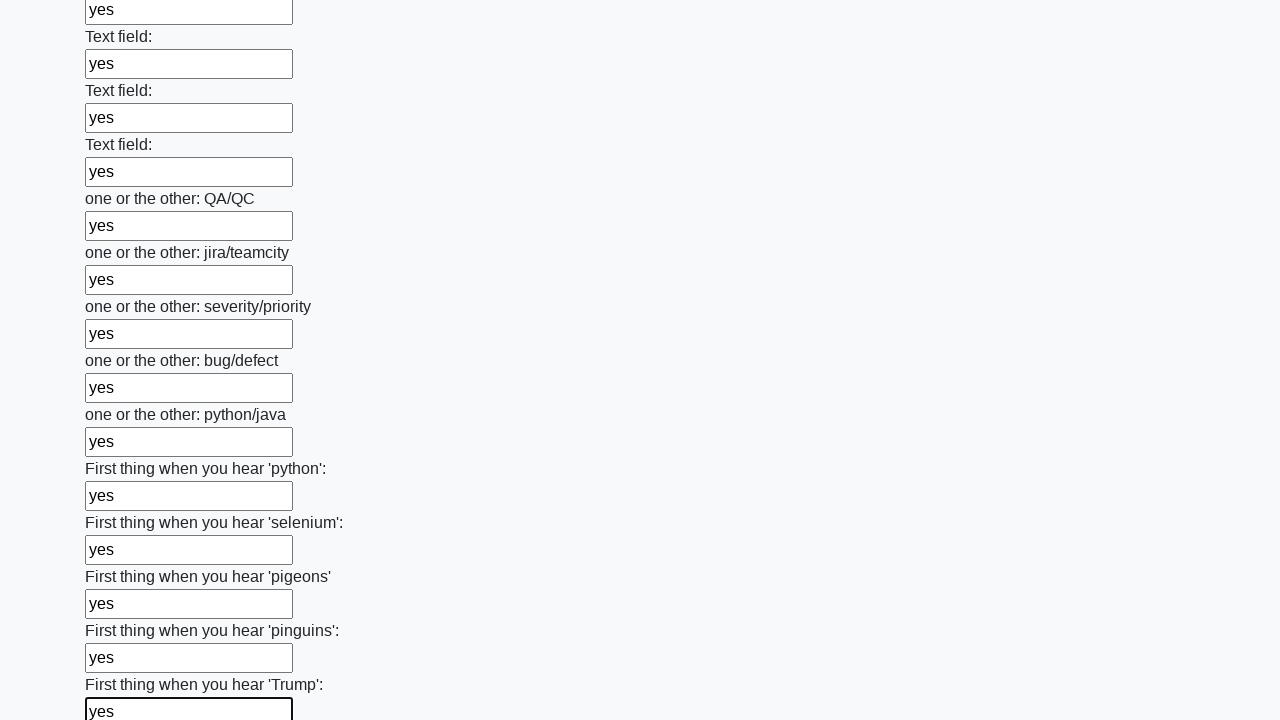

Filled an input field with 'yes' on input >> nth=97
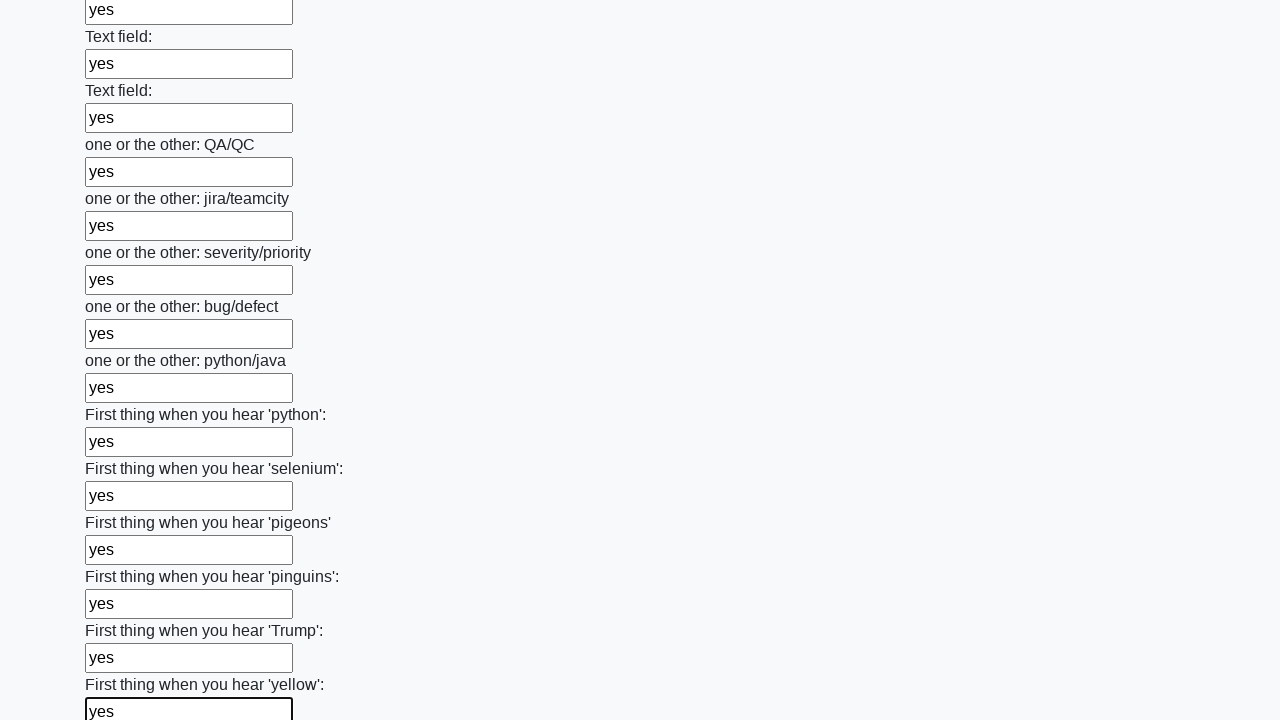

Filled an input field with 'yes' on input >> nth=98
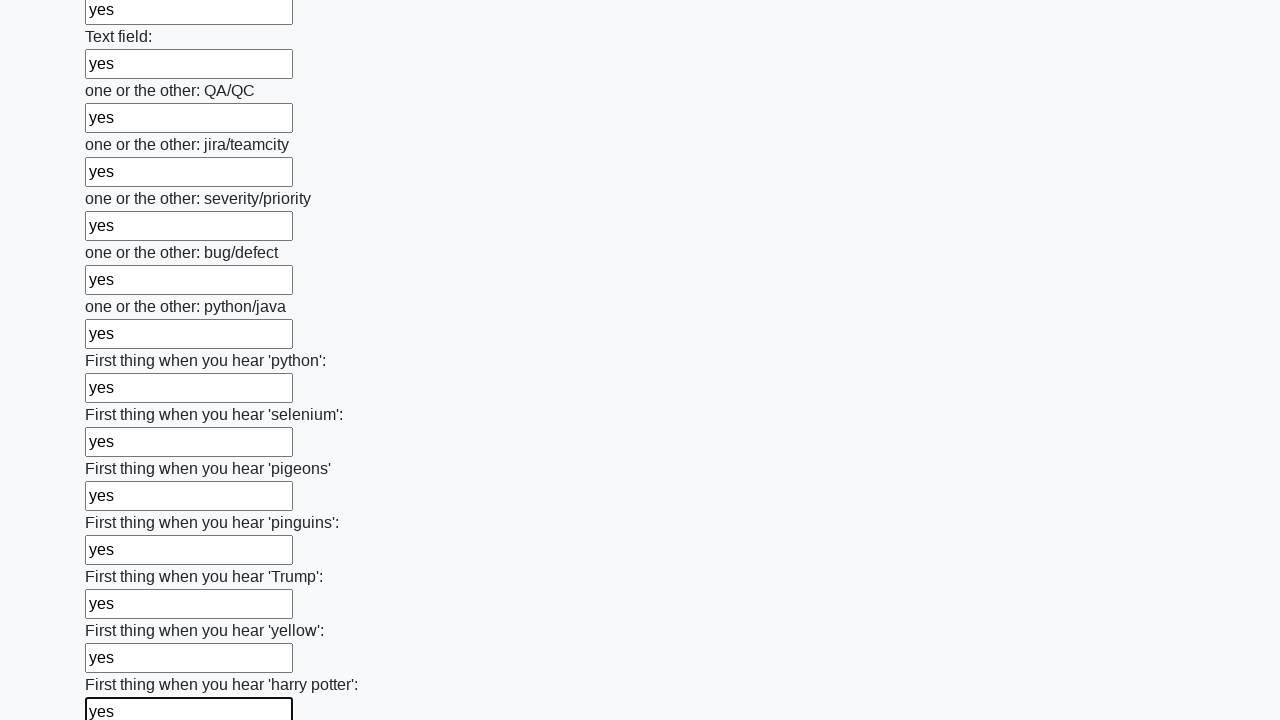

Filled an input field with 'yes' on input >> nth=99
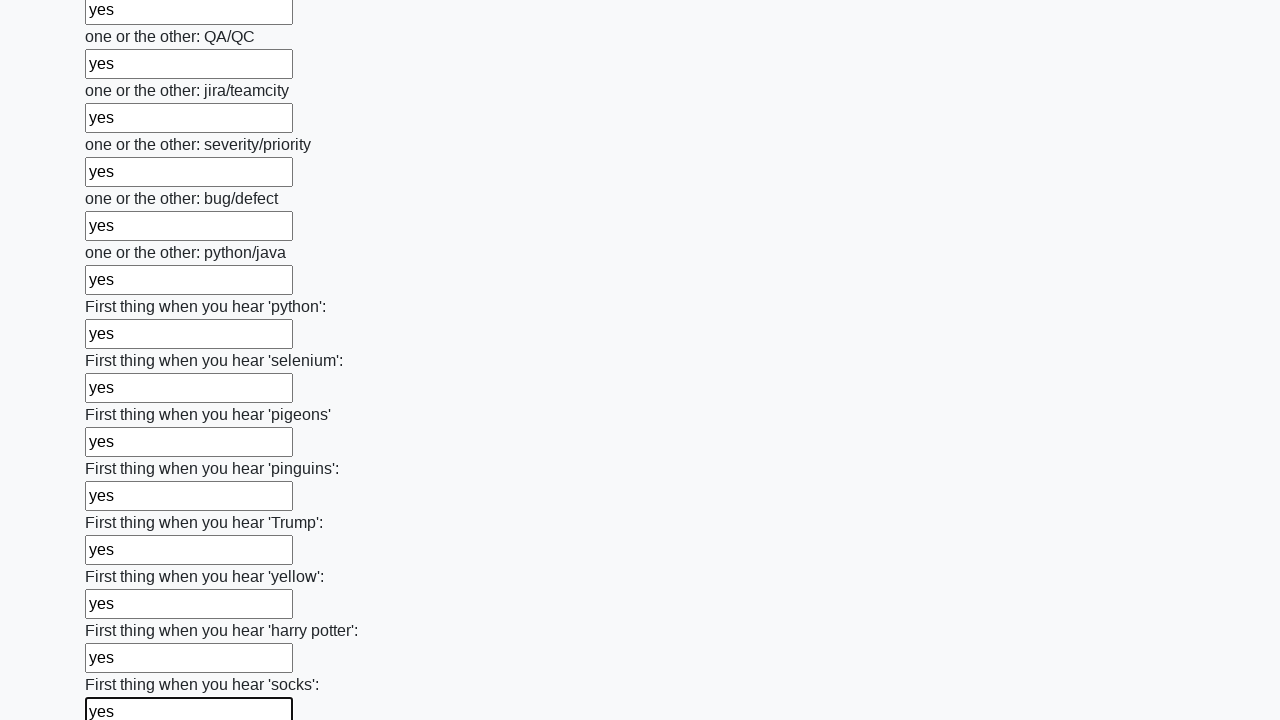

Clicked the form submit button at (123, 611) on .btn
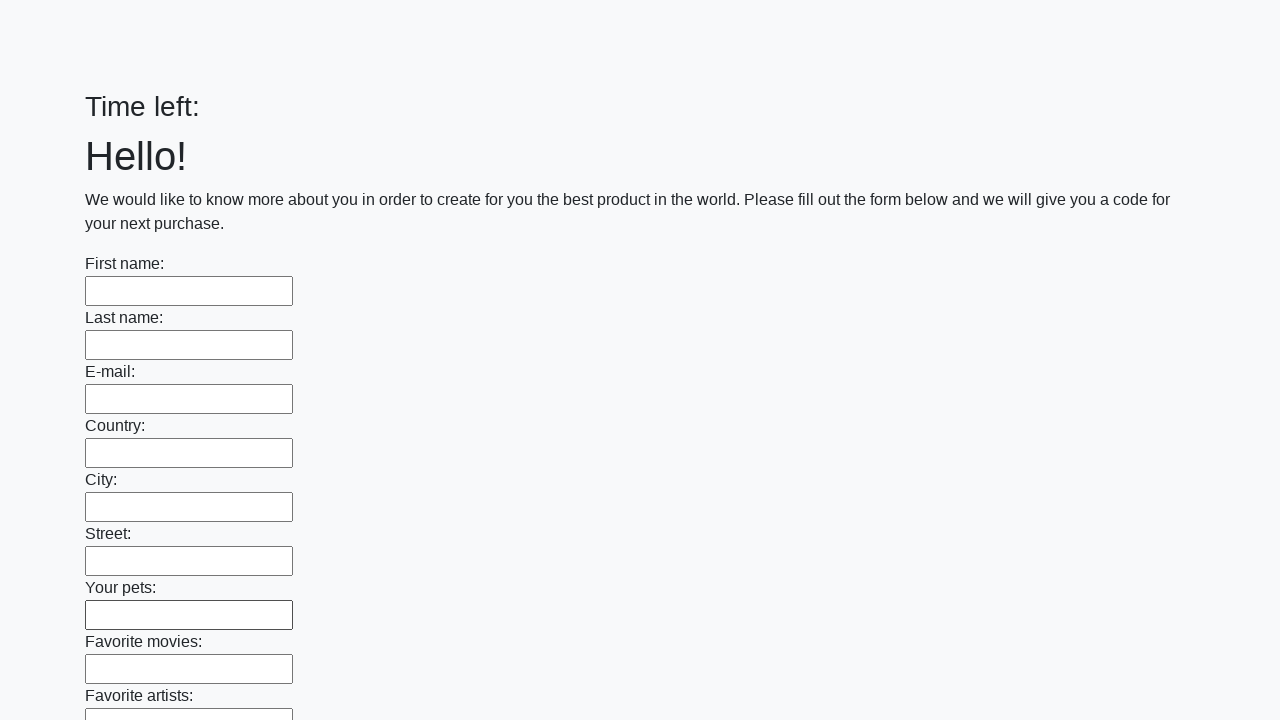

Waited for form submission to process
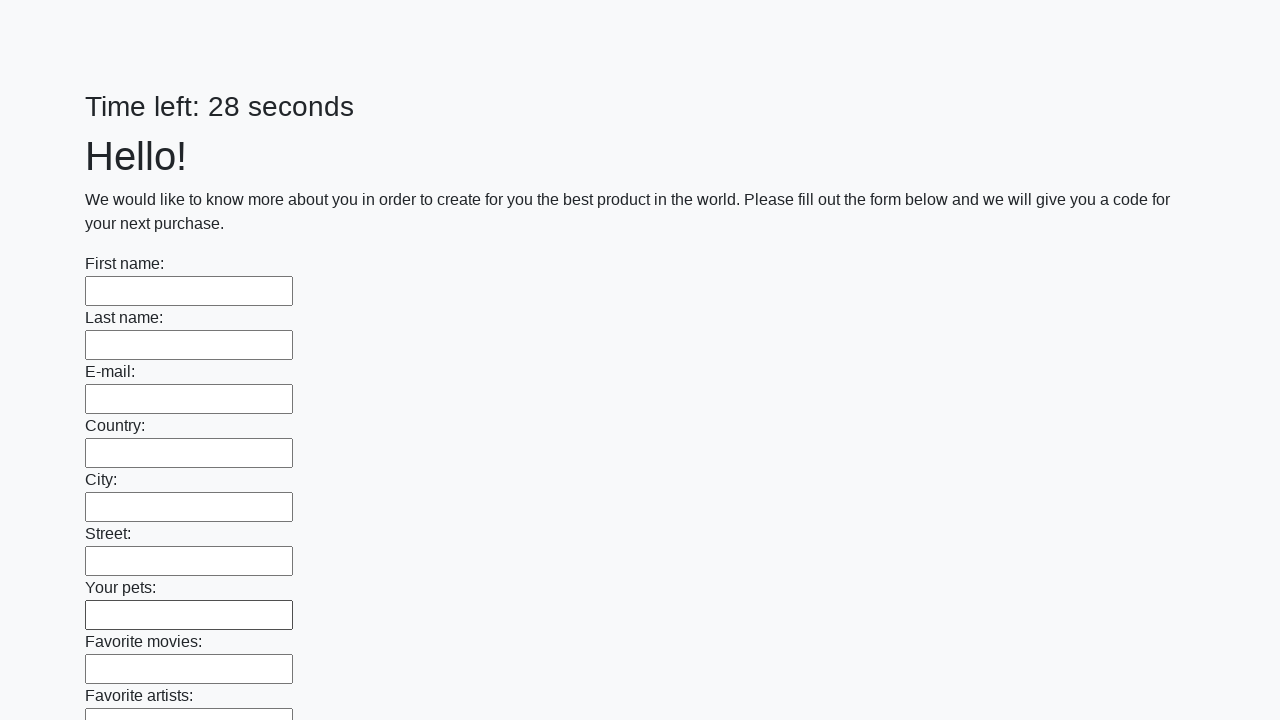

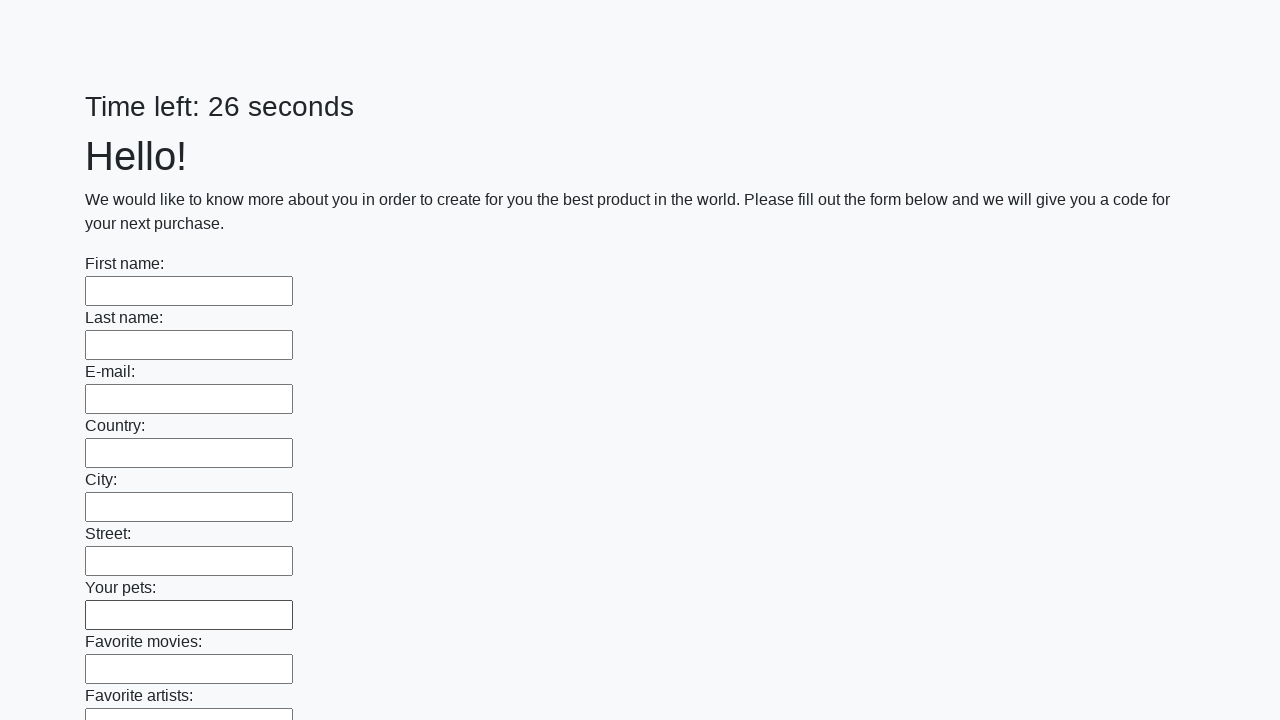